Searches for men's fashion bags on Ajio website, applies gender and category filters, and retrieves product information including item count, brand names, and bag names

Starting URL: https://www.ajio.com/

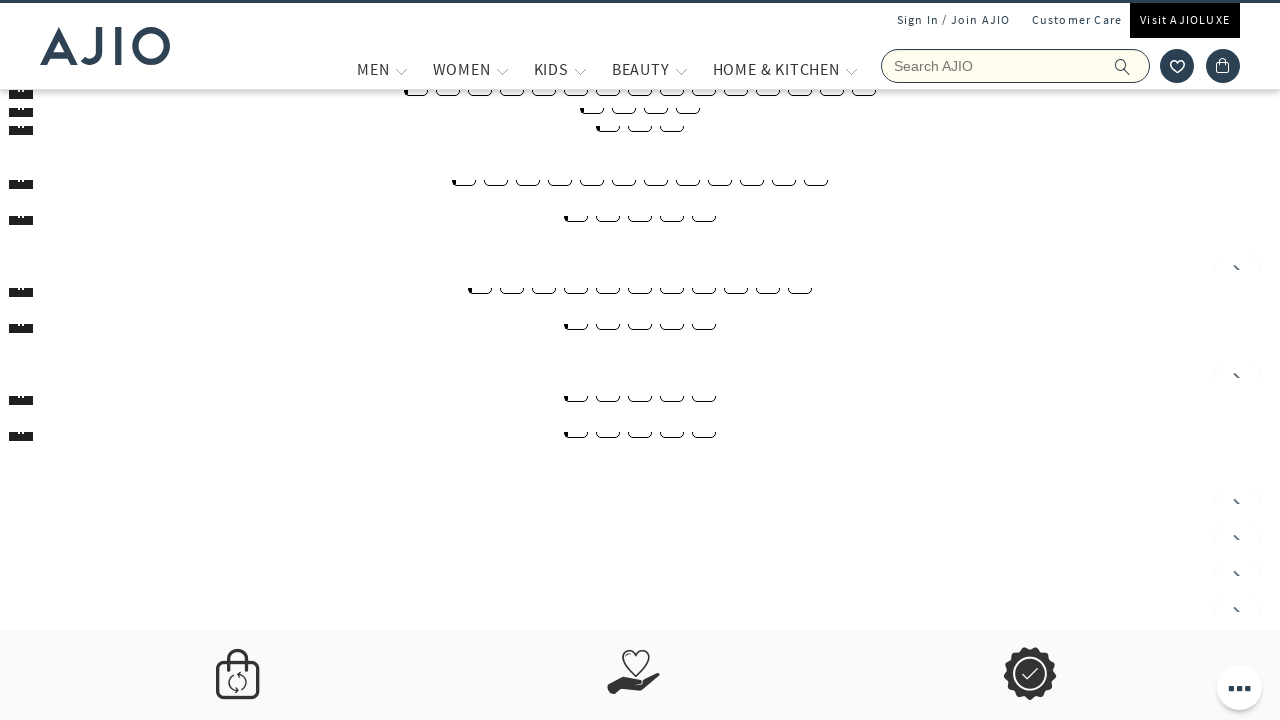

Filled search field with 'bags' on input[name='searchVal']
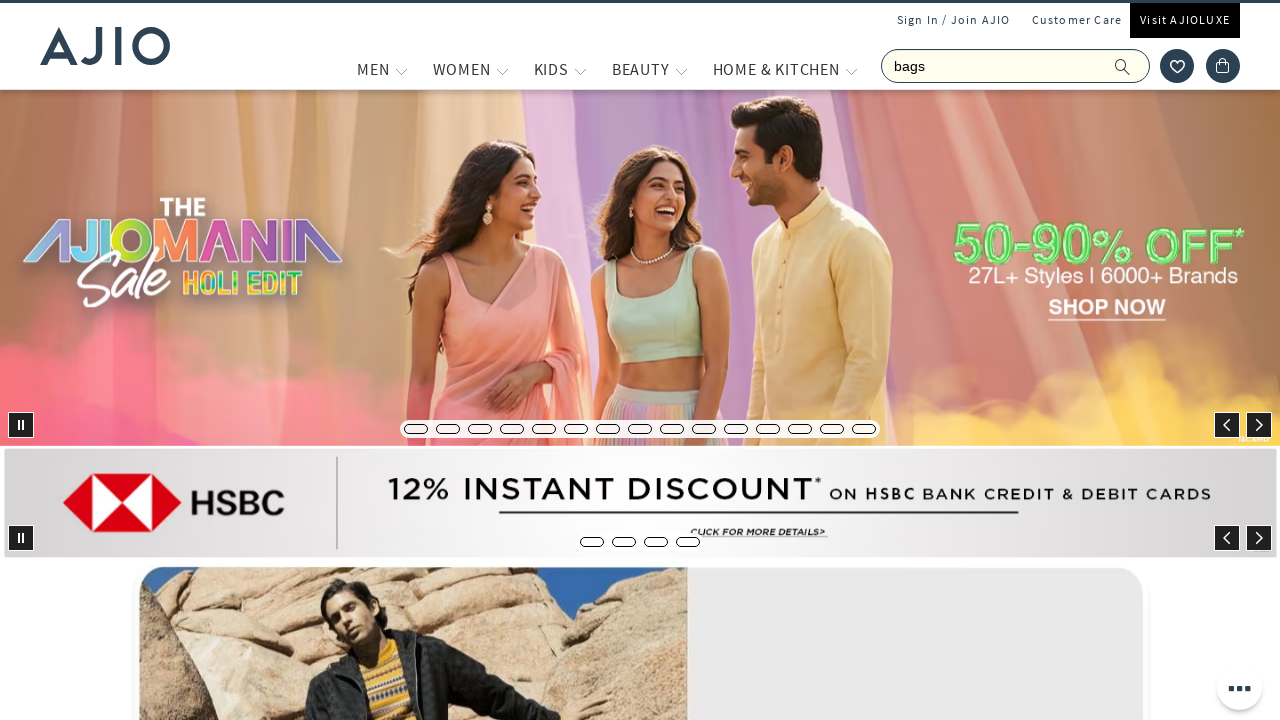

Pressed Enter to search for bags on input[name='searchVal']
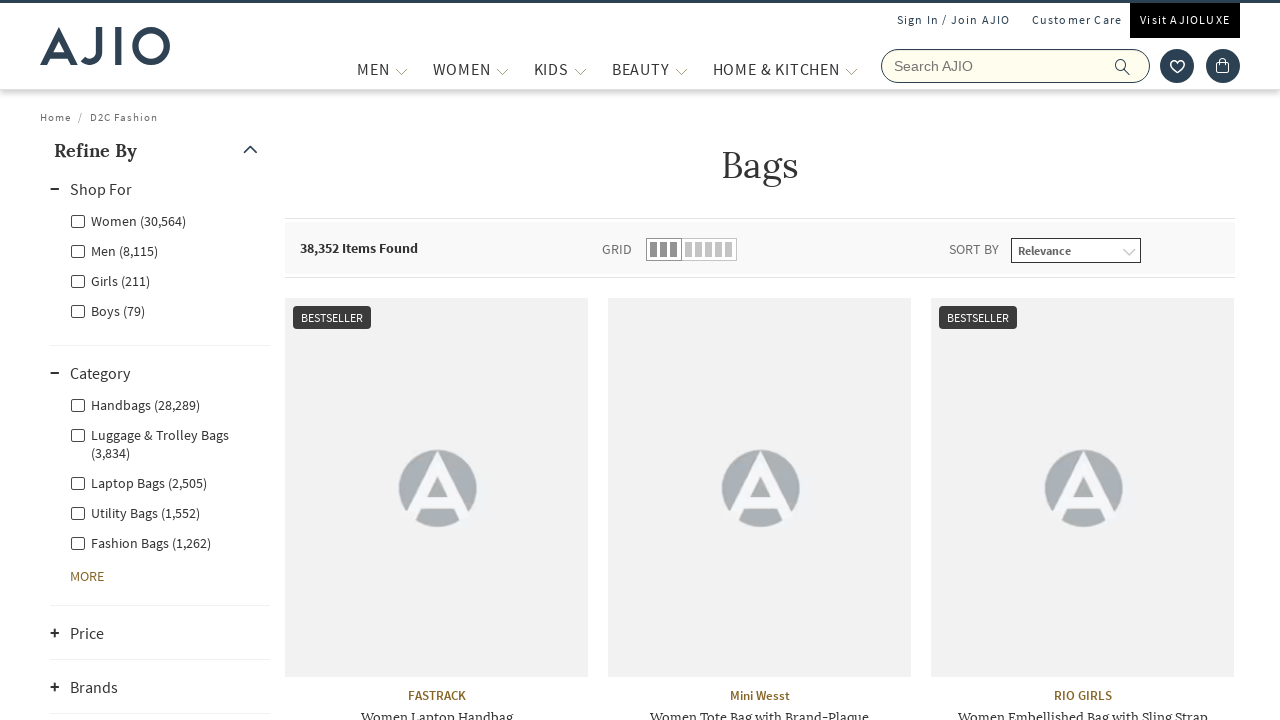

Waited for network to be idle and search results to load
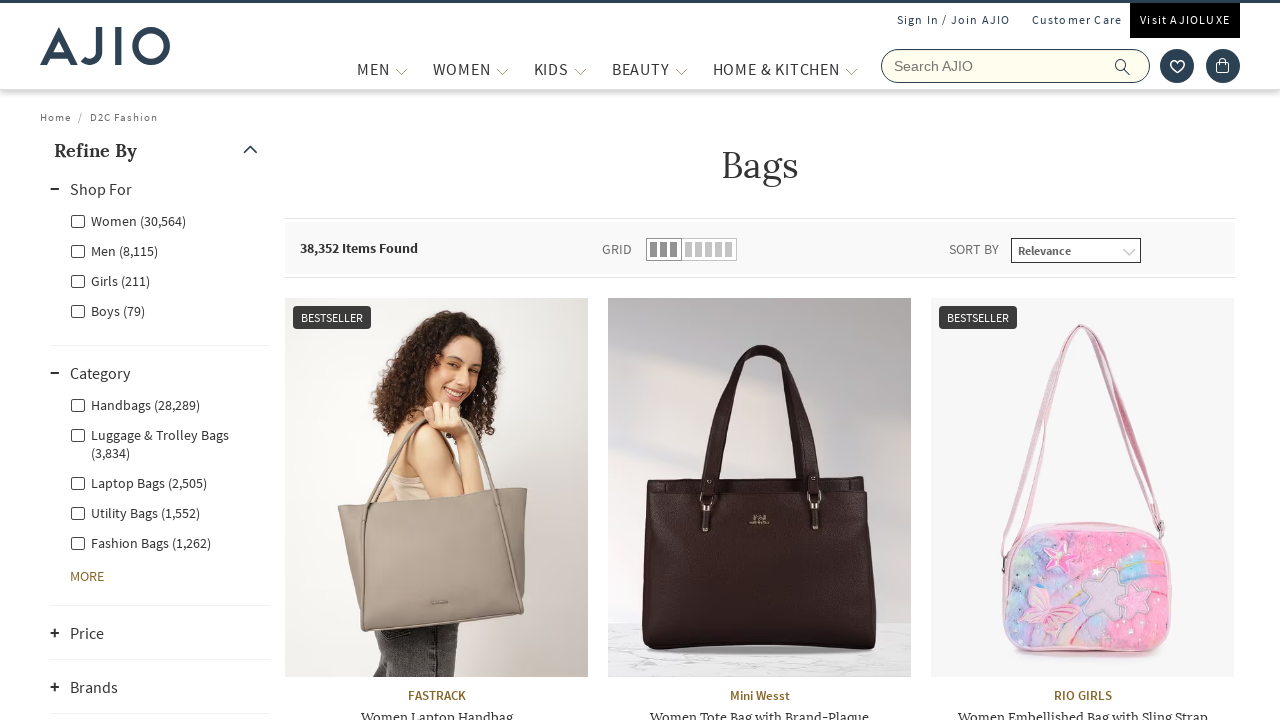

Clicked on Men gender filter at (114, 250) on xpath=//input[@id='Men']/following-sibling::label
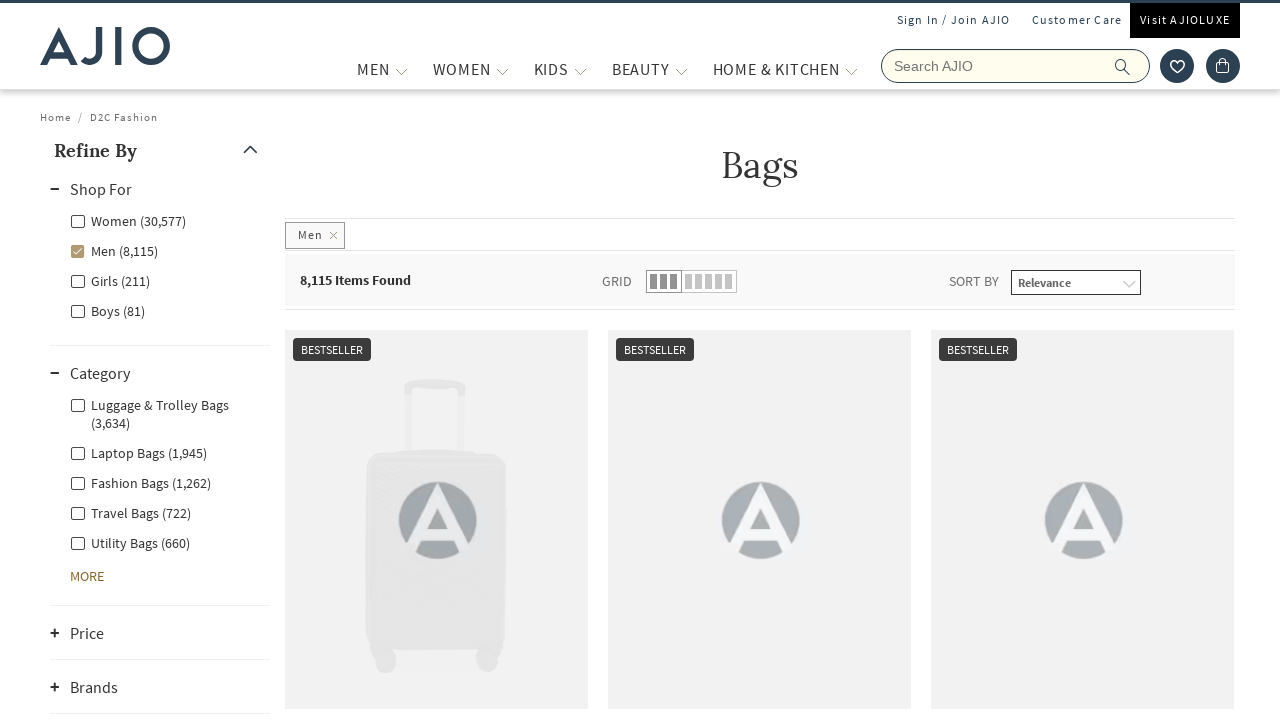

Waited for Men gender filter to apply
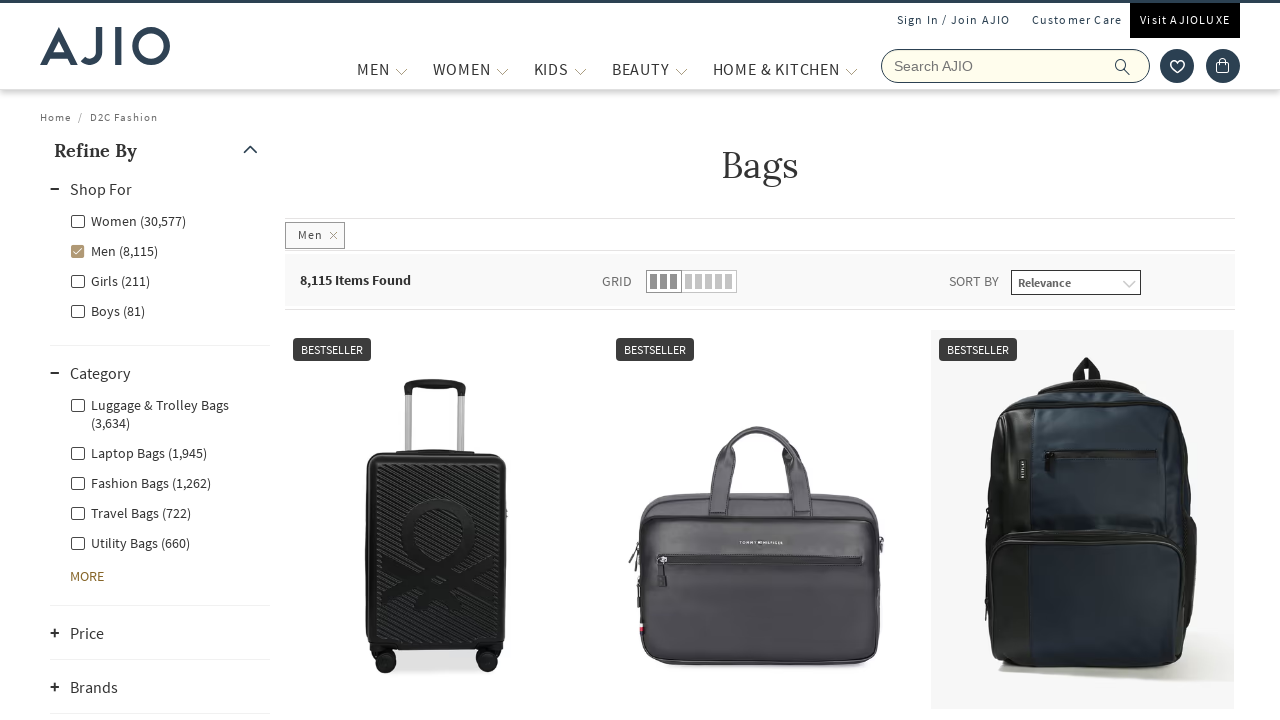

Clicked on Fashion Bags category filter at (140, 482) on xpath=//input[@id='Men - Fashion Bags']/following-sibling::label
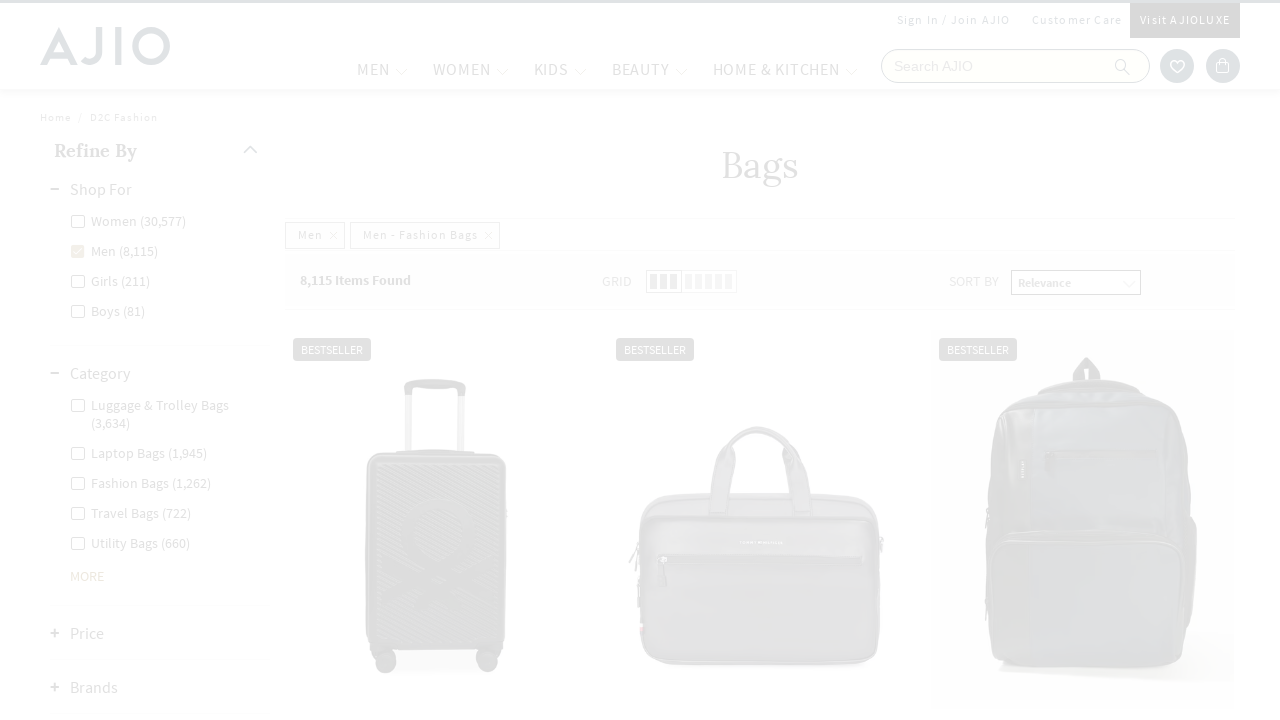

Waited for Fashion Bags category filter to apply
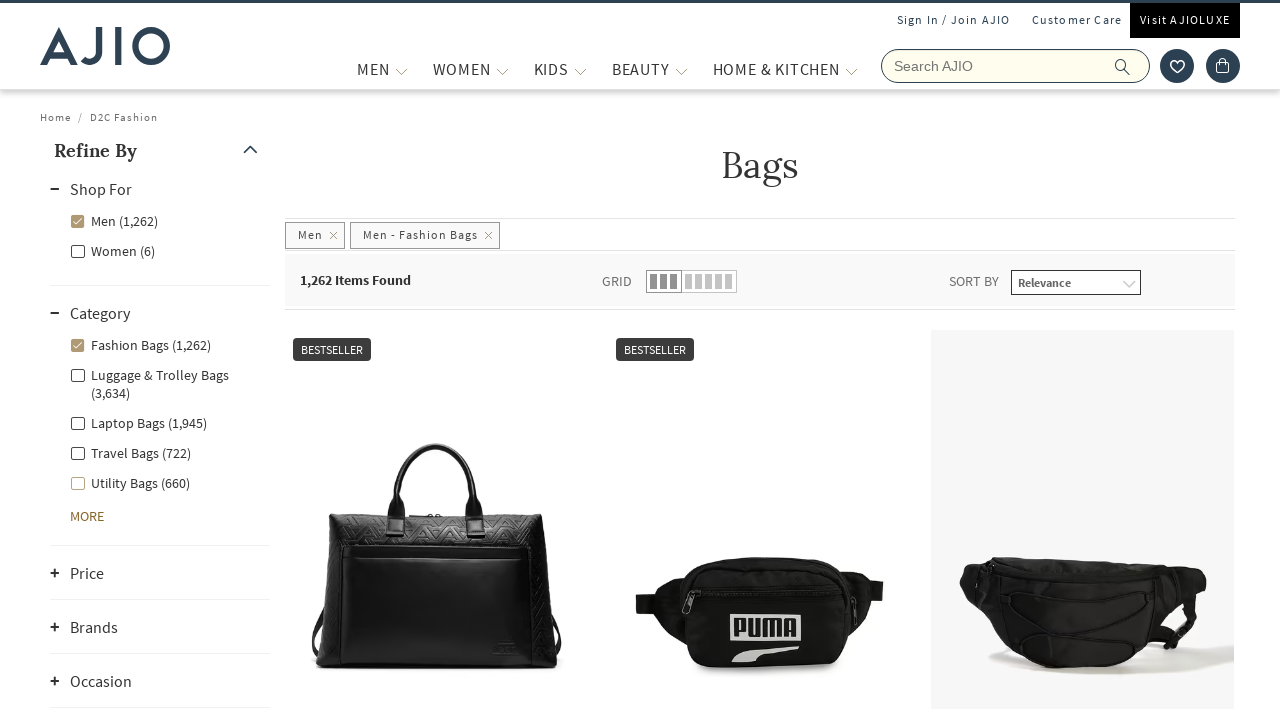

Waited for item count element to be visible
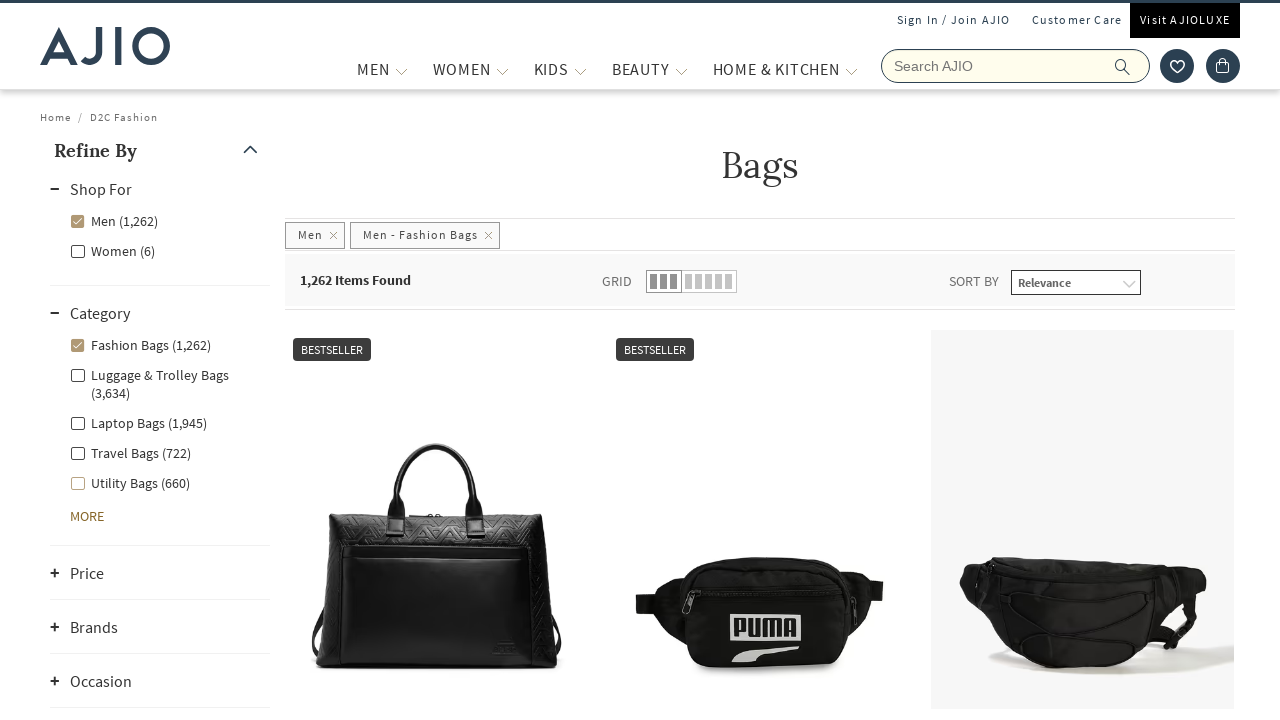

Located item count element
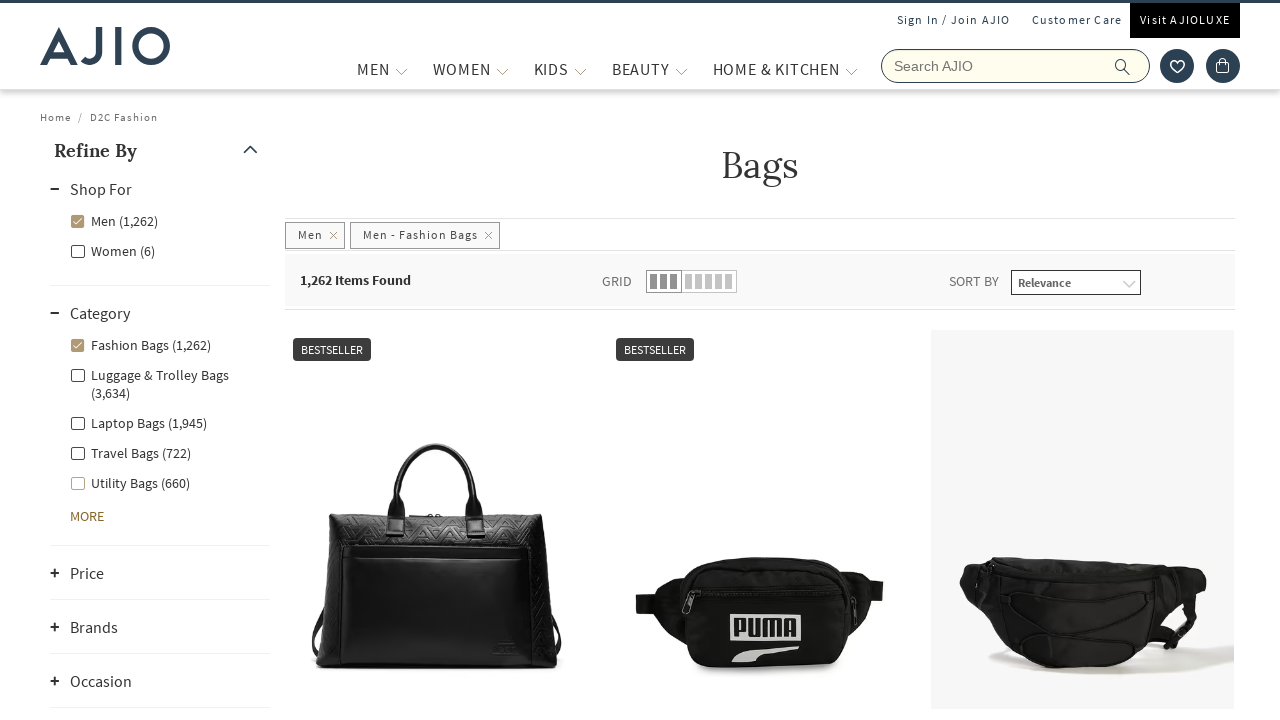

Retrieved item count: 1,262 Items Found
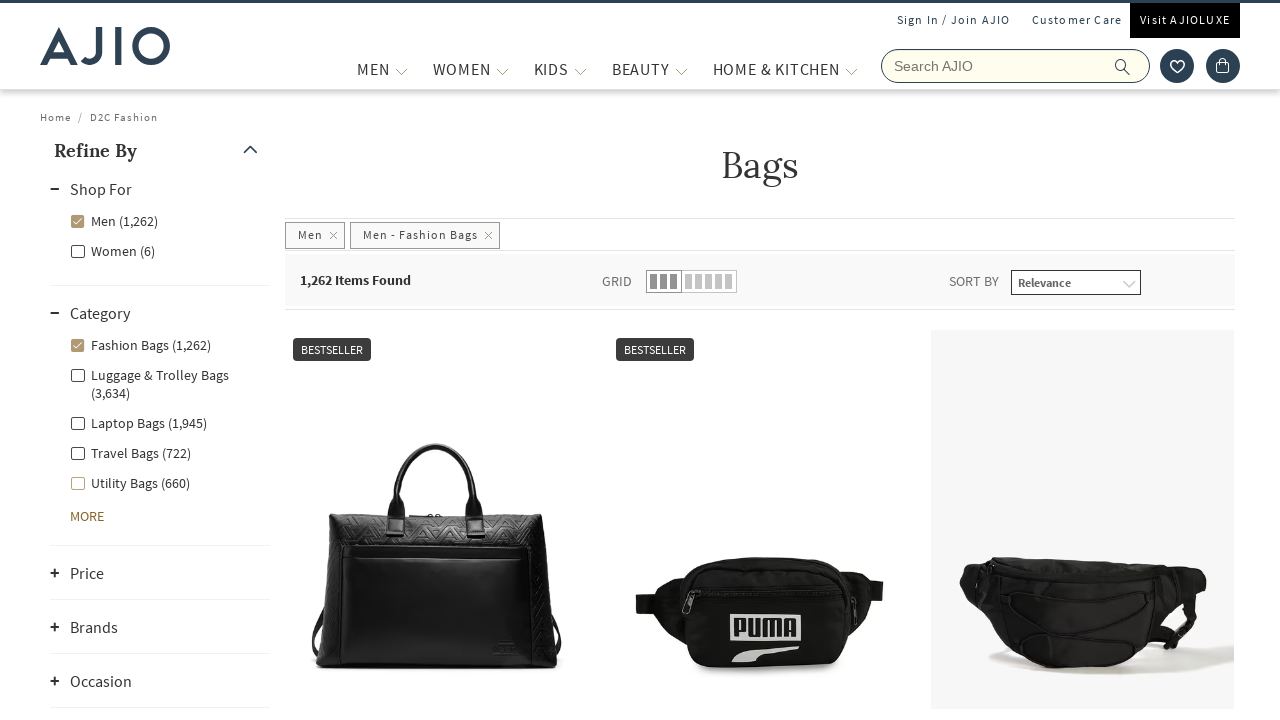

Located 45 brand name elements
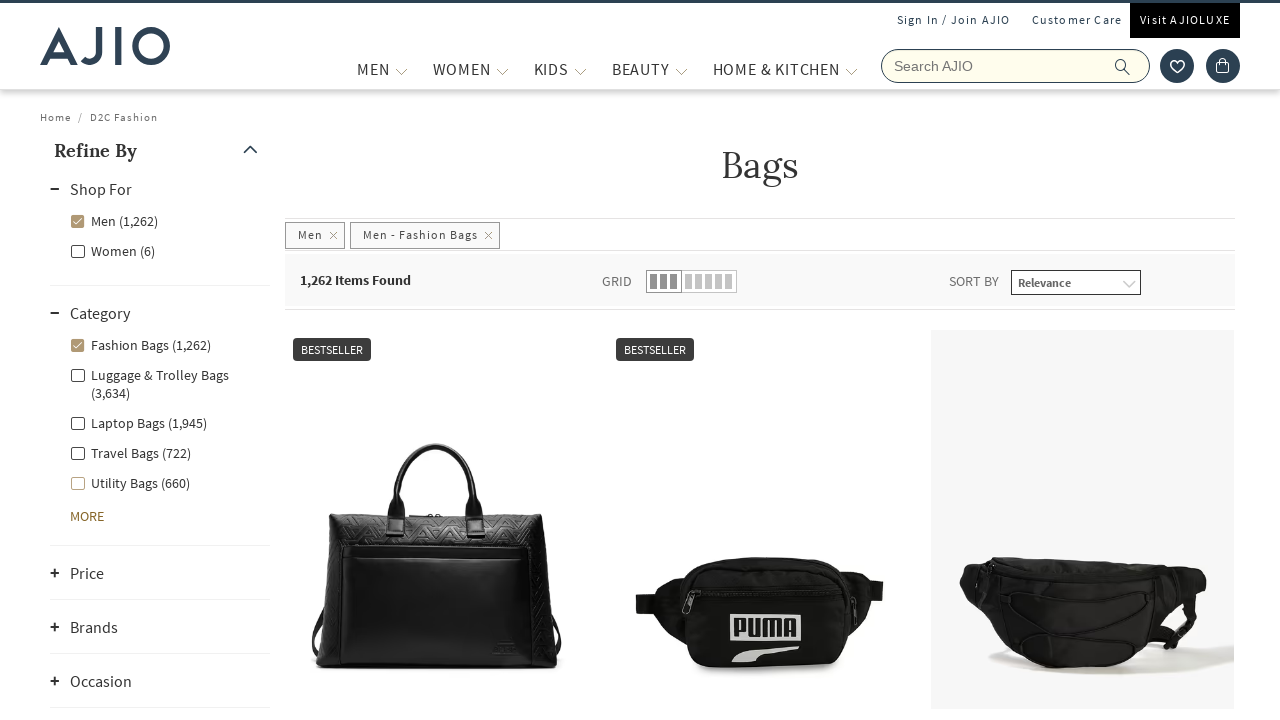

Retrieved brand name: ALDO
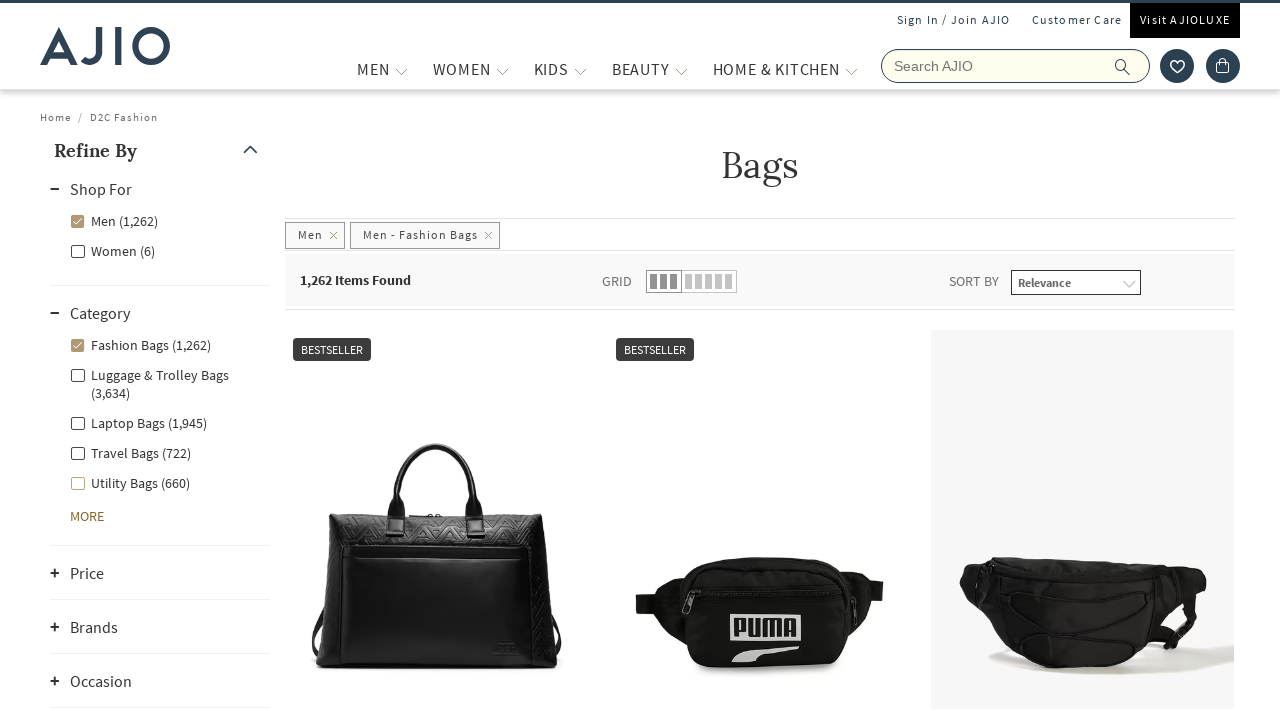

Retrieved brand name: Puma
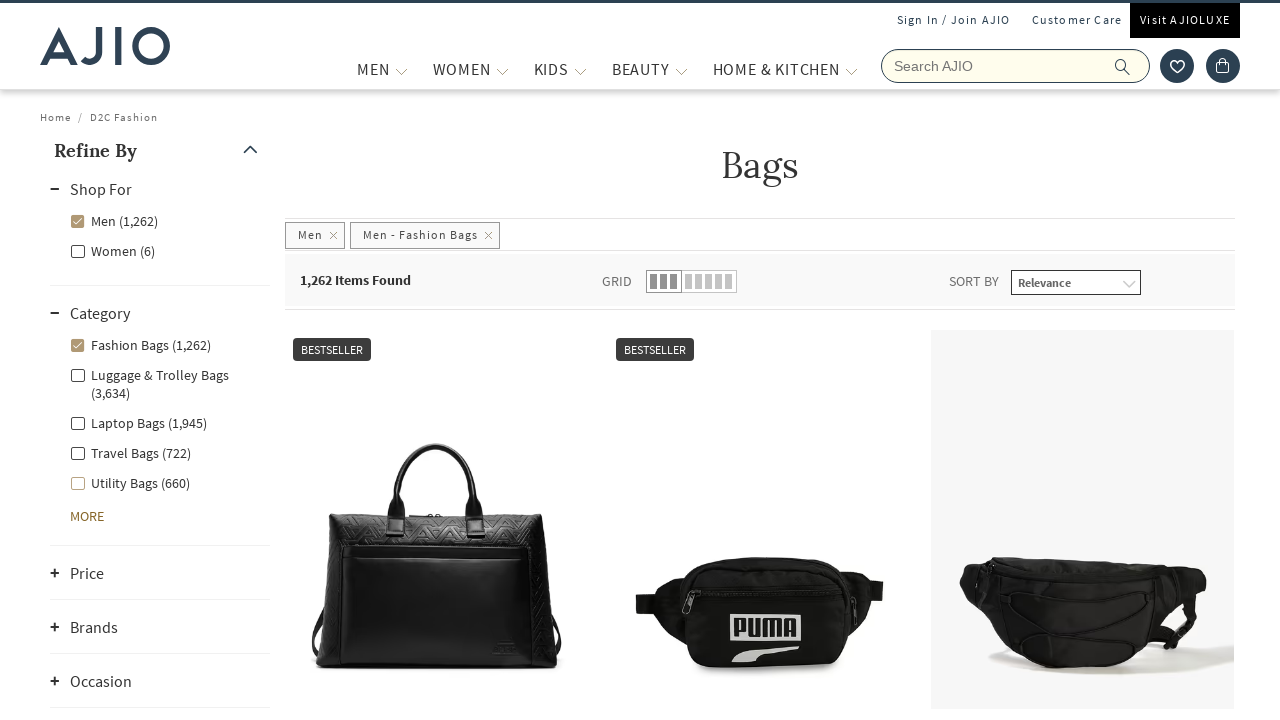

Retrieved brand name: YOUSTA
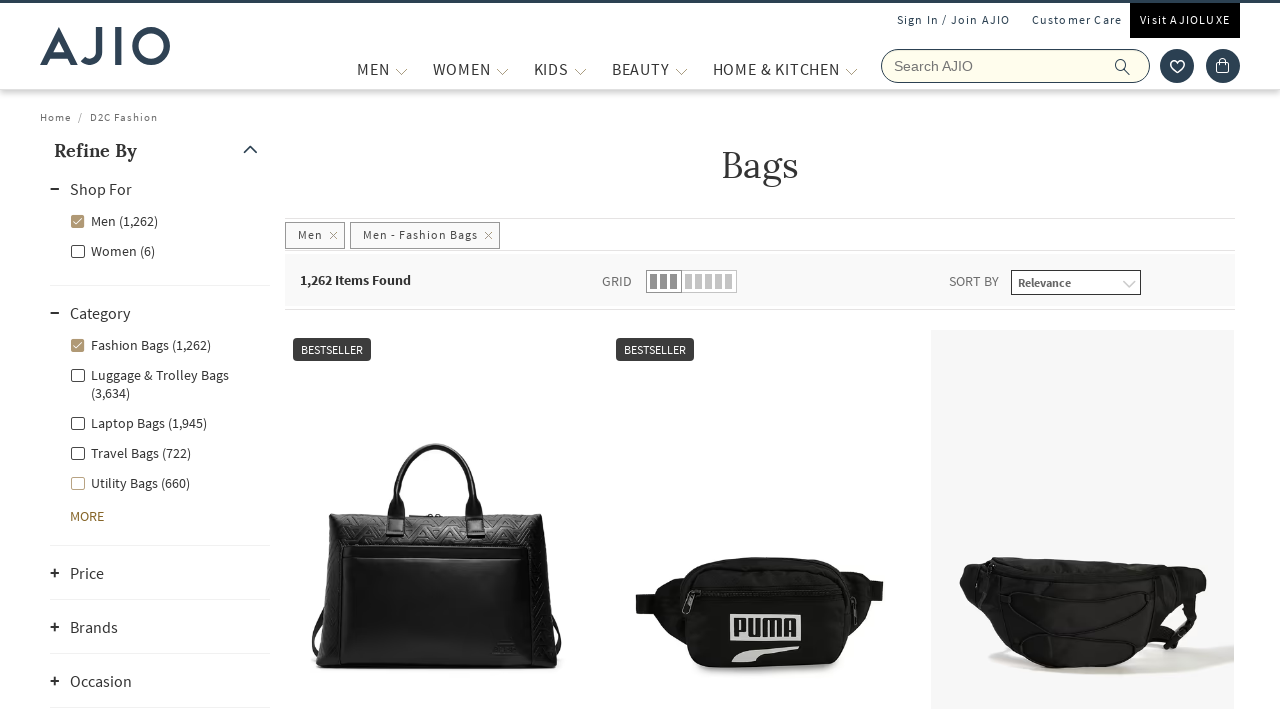

Retrieved brand name: SUPERDRY
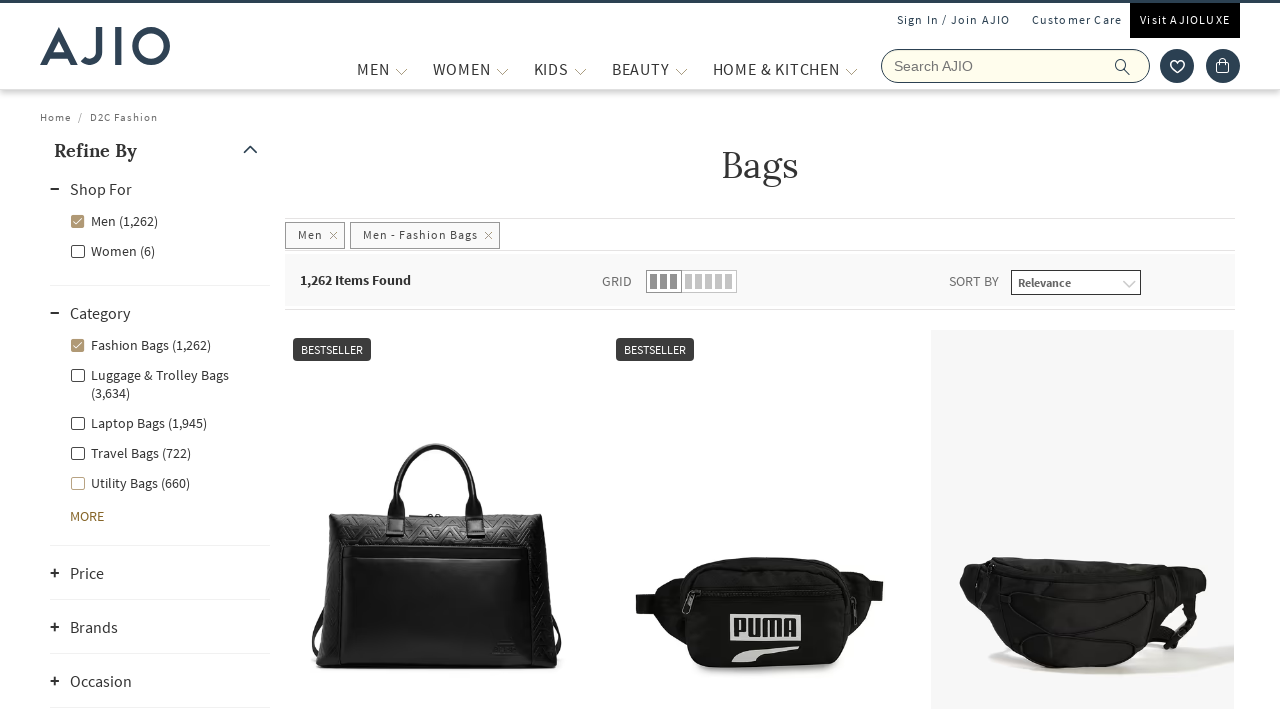

Retrieved brand name: ARMANI EXCHANGE
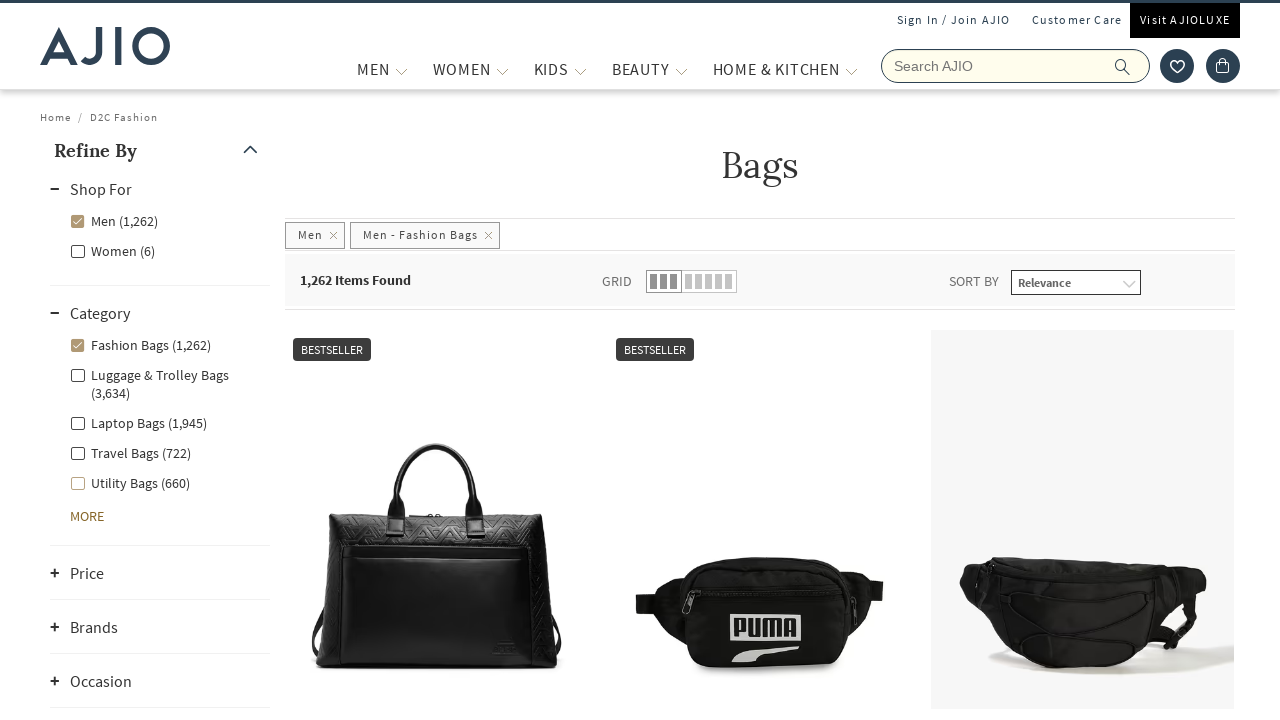

Retrieved brand name: Jack & Jones
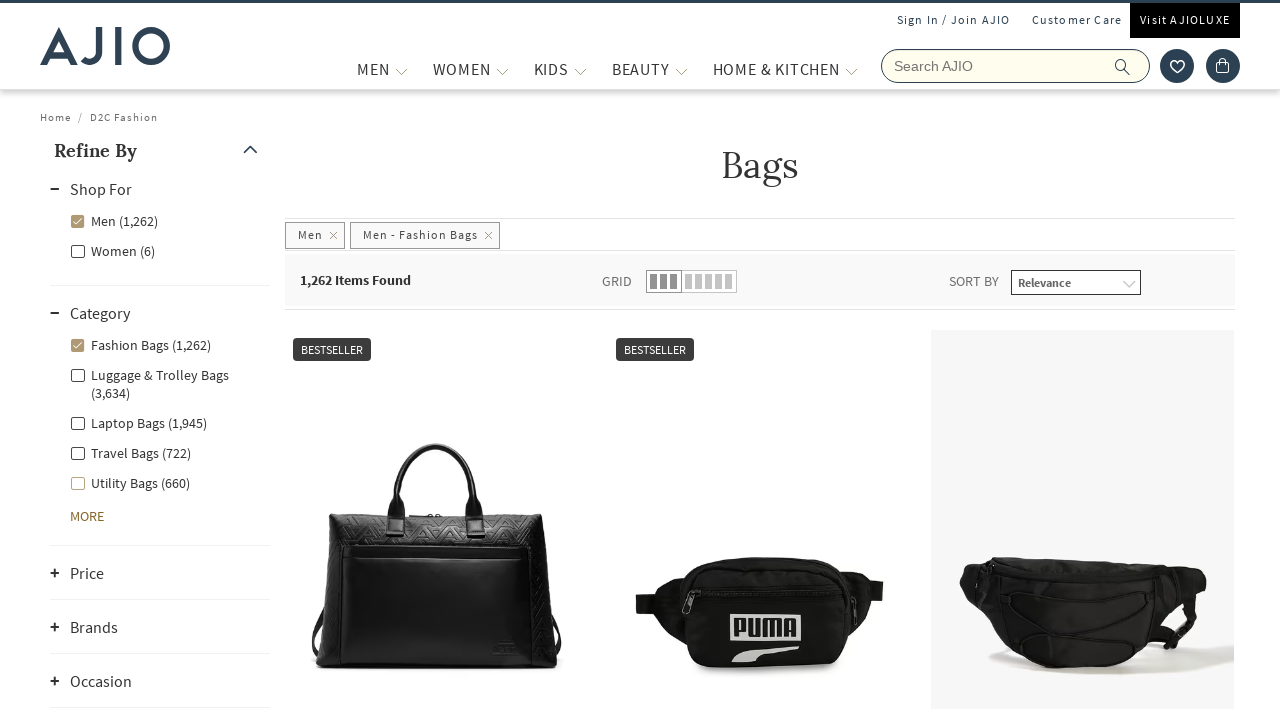

Retrieved brand name: NIKE
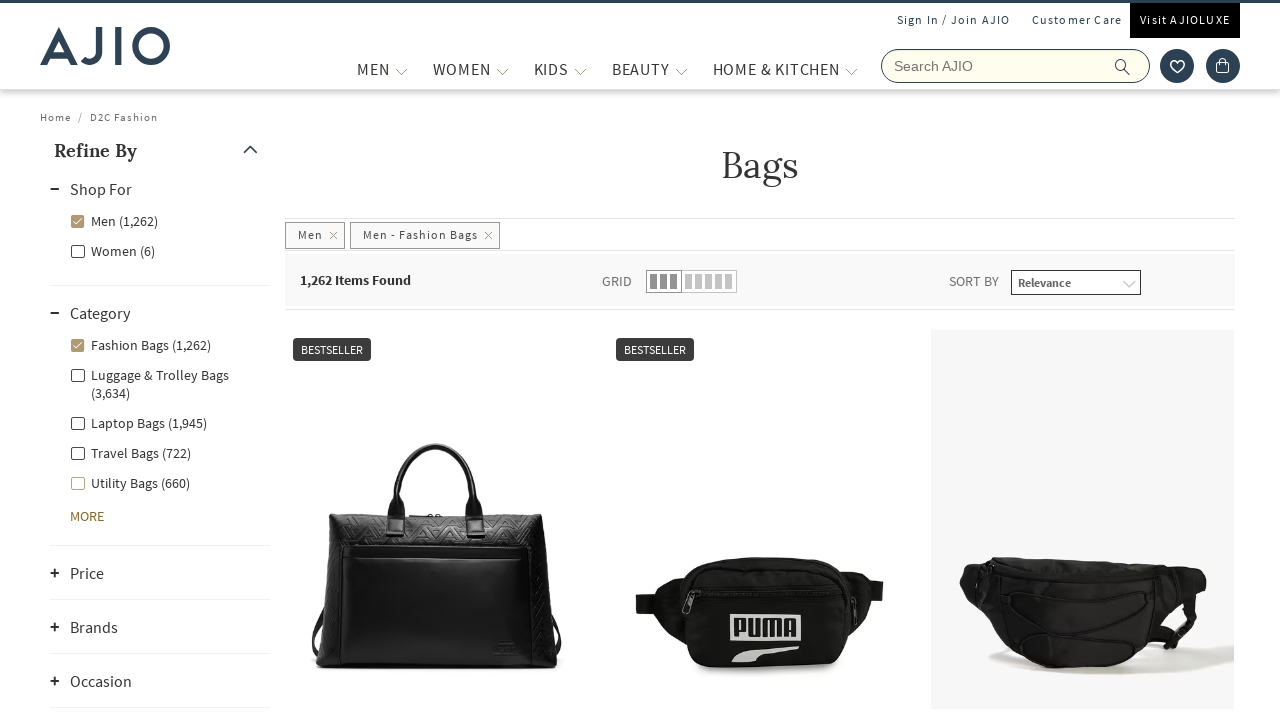

Retrieved brand name: ARMANI EXCHANGE
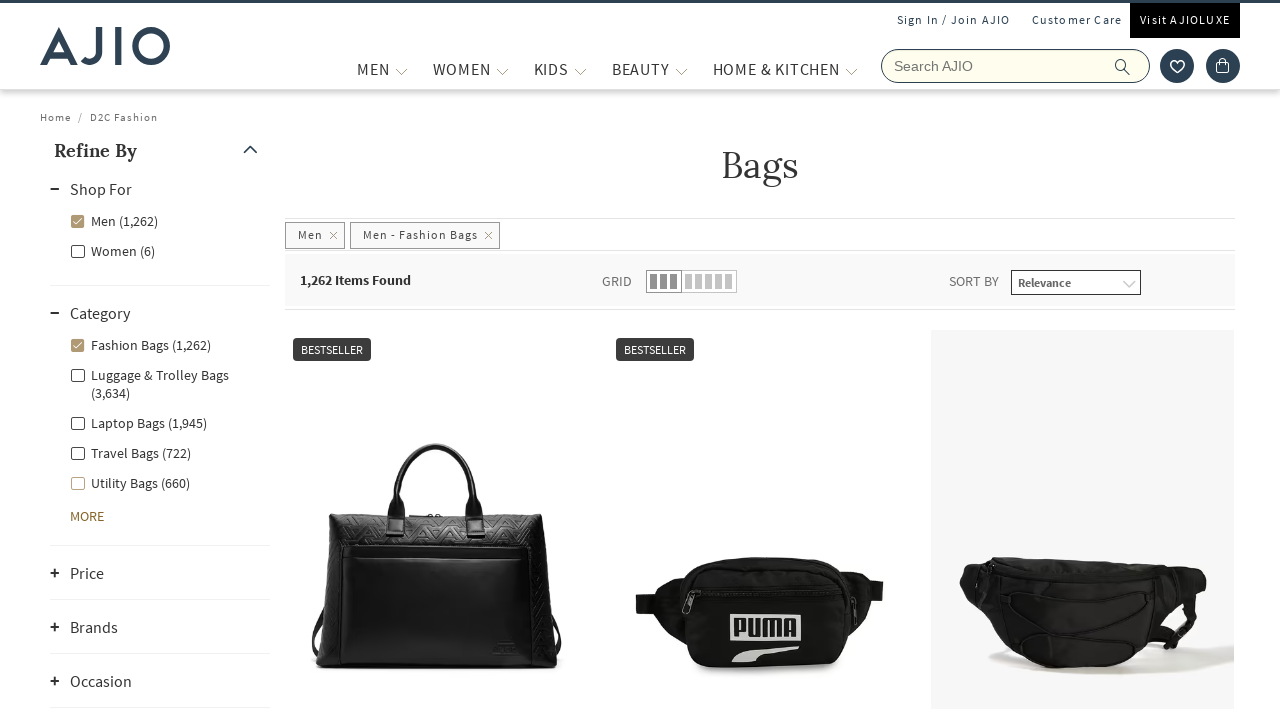

Retrieved brand name: Jack & Jones
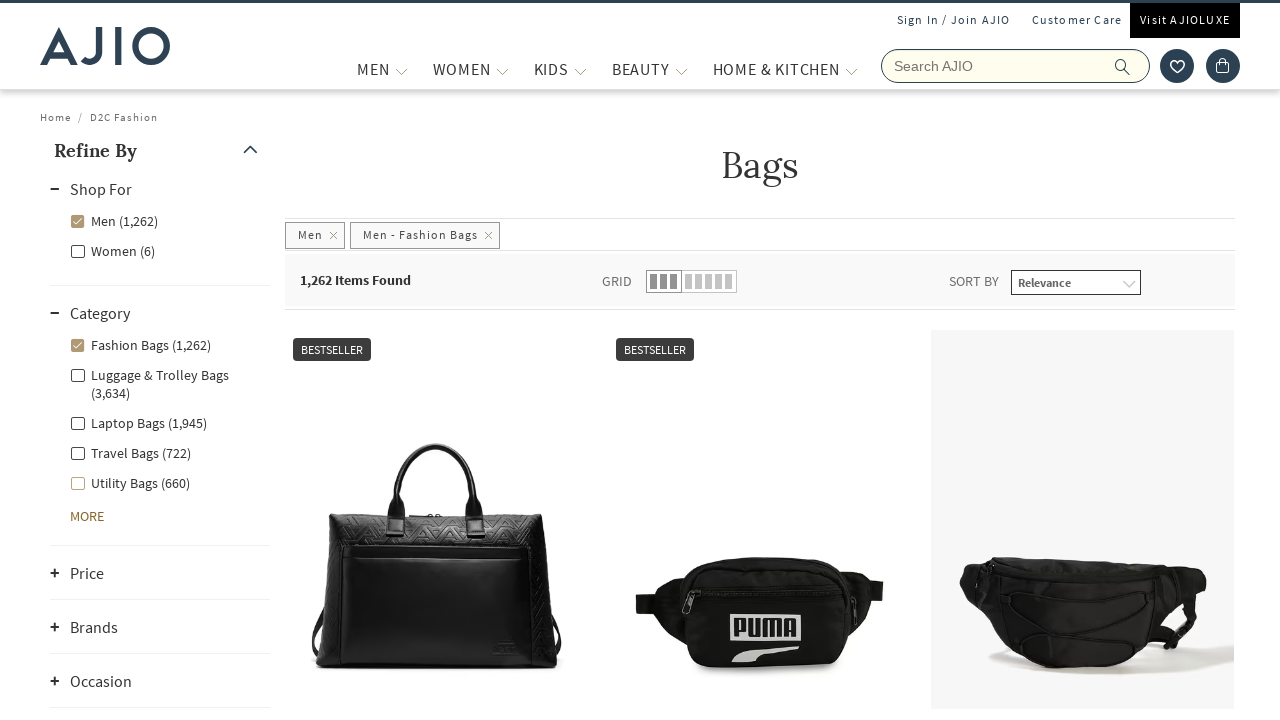

Retrieved brand name: UNITED COLORS OF BENETTON
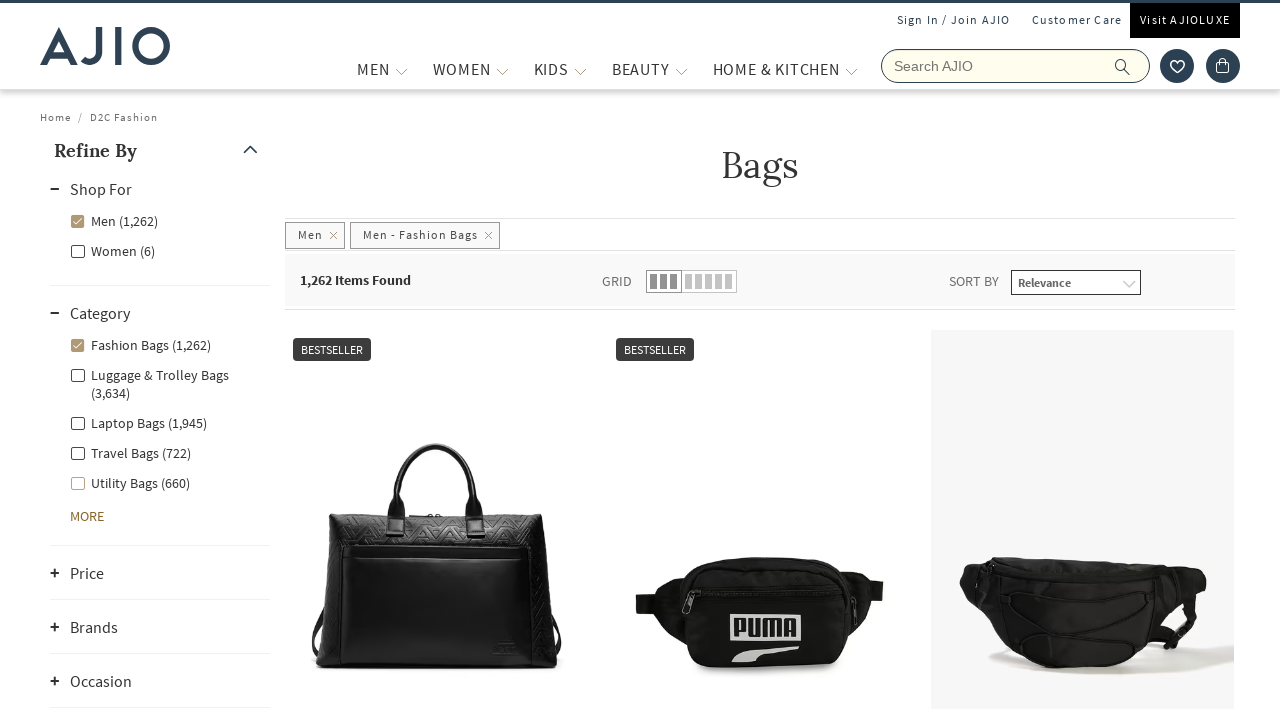

Retrieved brand name: Puma
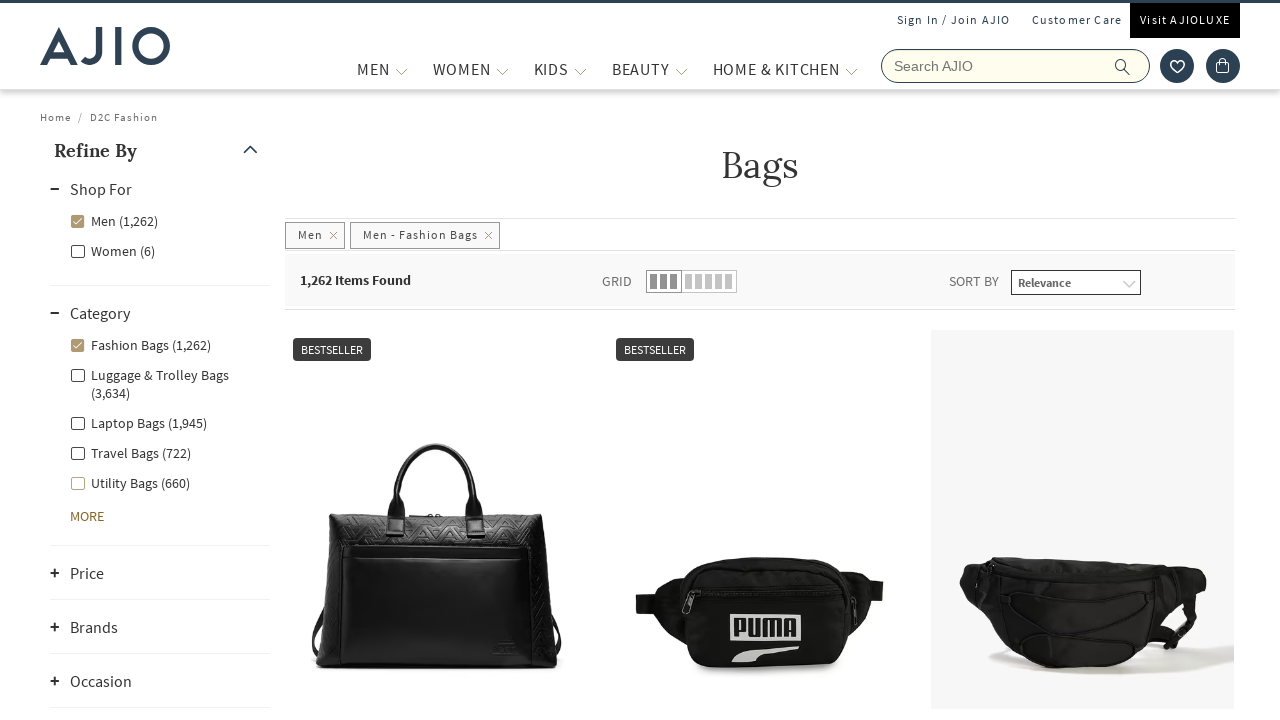

Retrieved brand name: F-GEAR
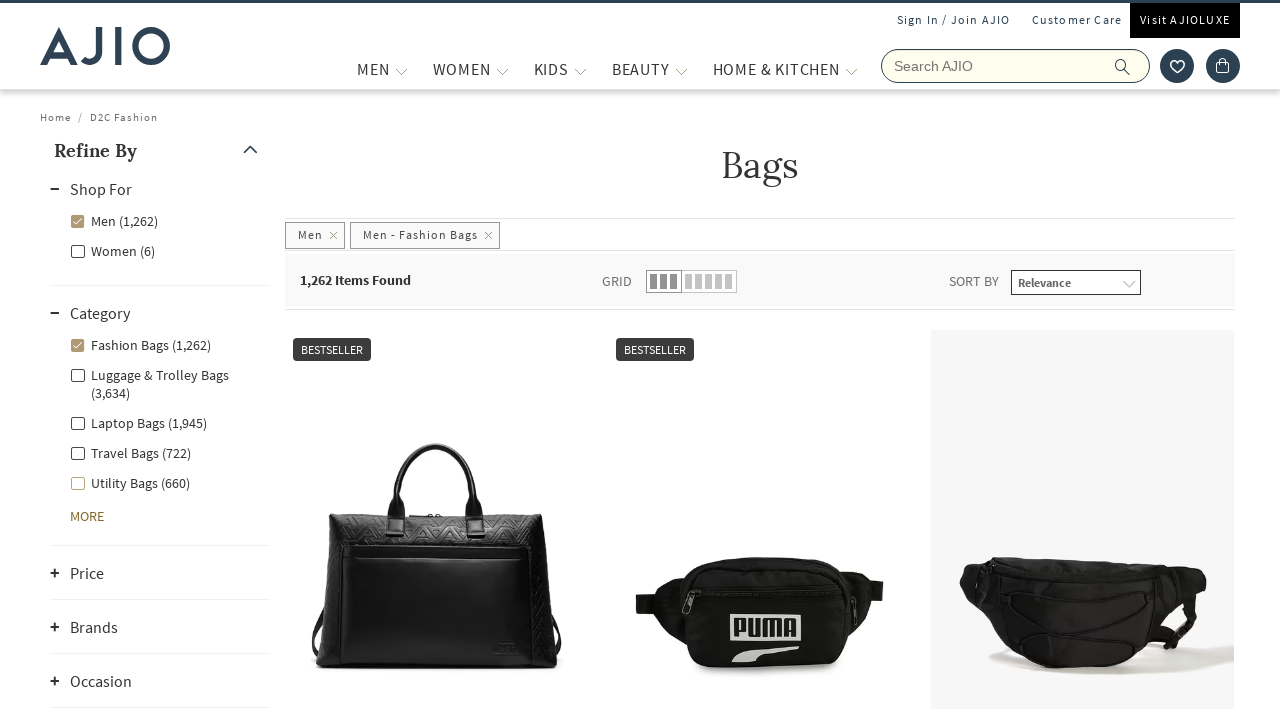

Retrieved brand name: YOUSTA
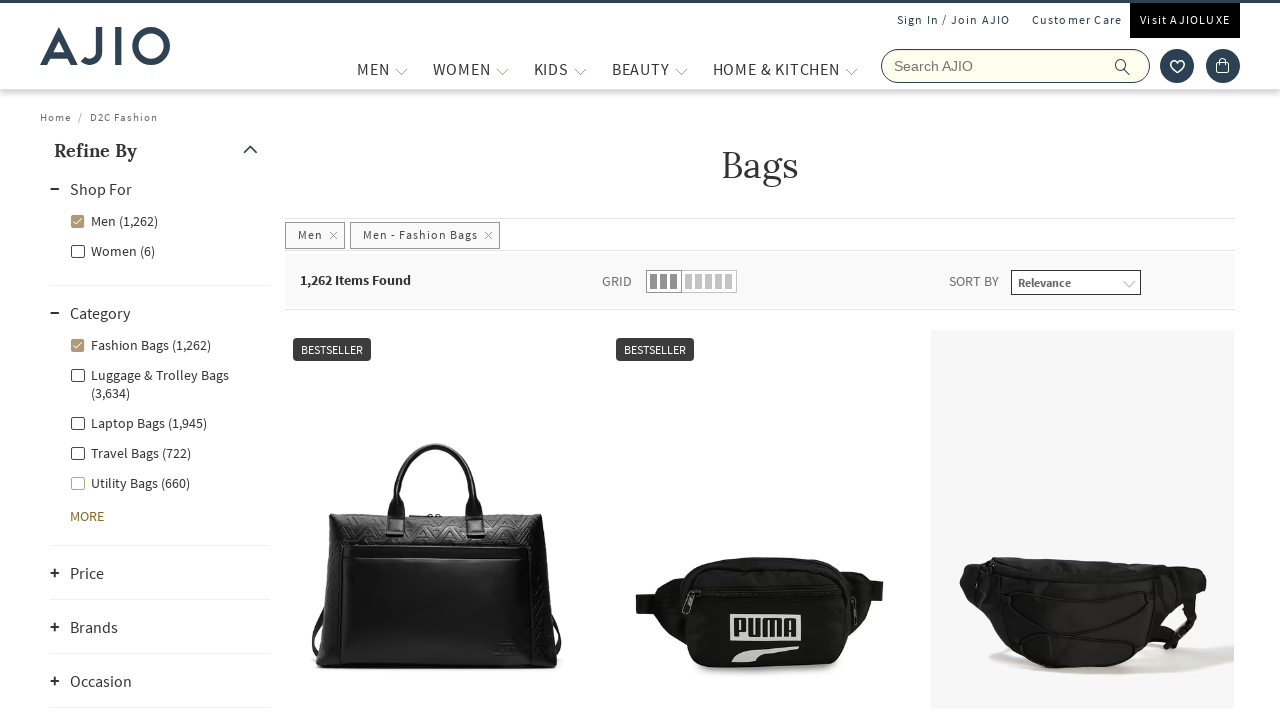

Retrieved brand name: HIDESIGN
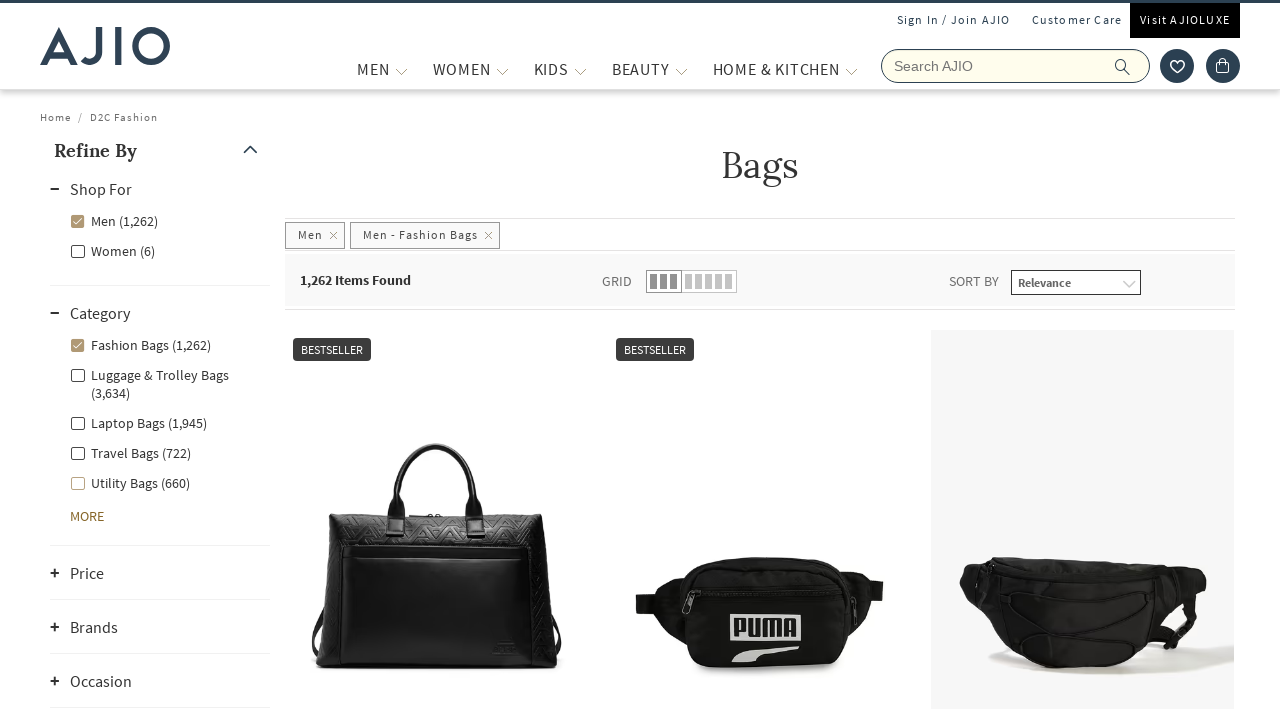

Retrieved brand name: TOMMY HILFIGER
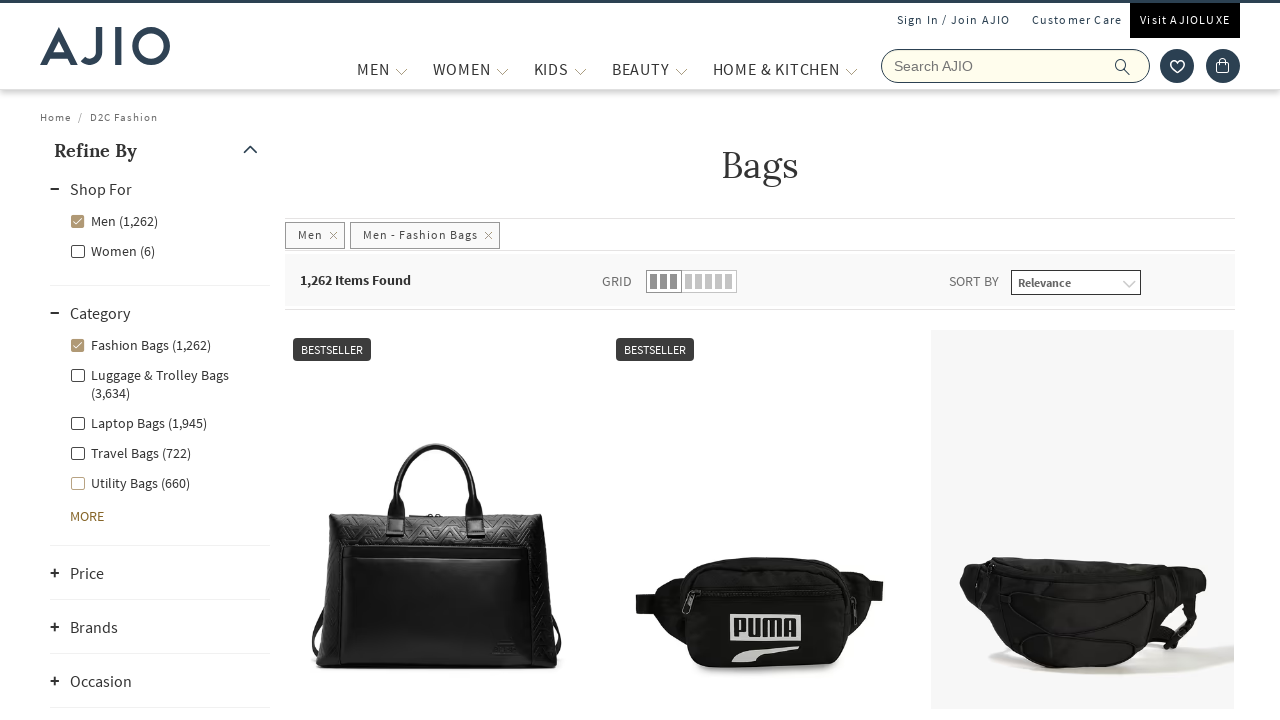

Retrieved brand name: ARMANI EXCHANGE
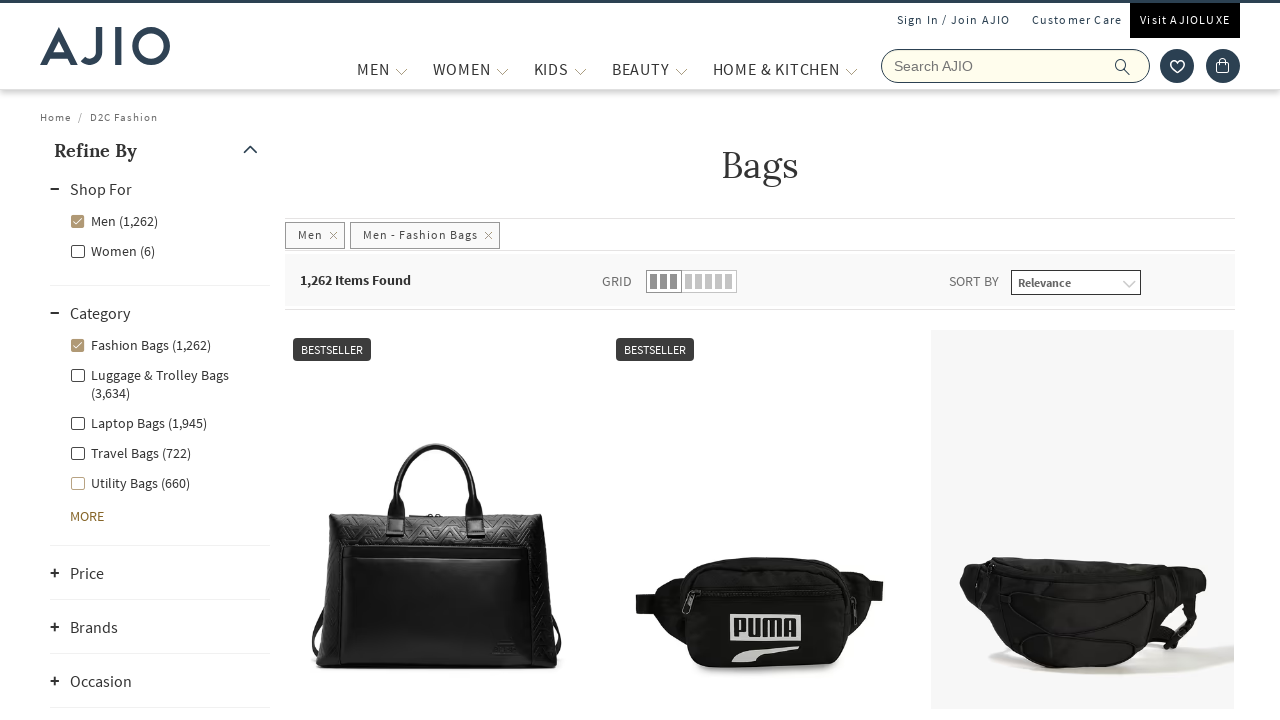

Retrieved brand name: ARMANI EXCHANGE
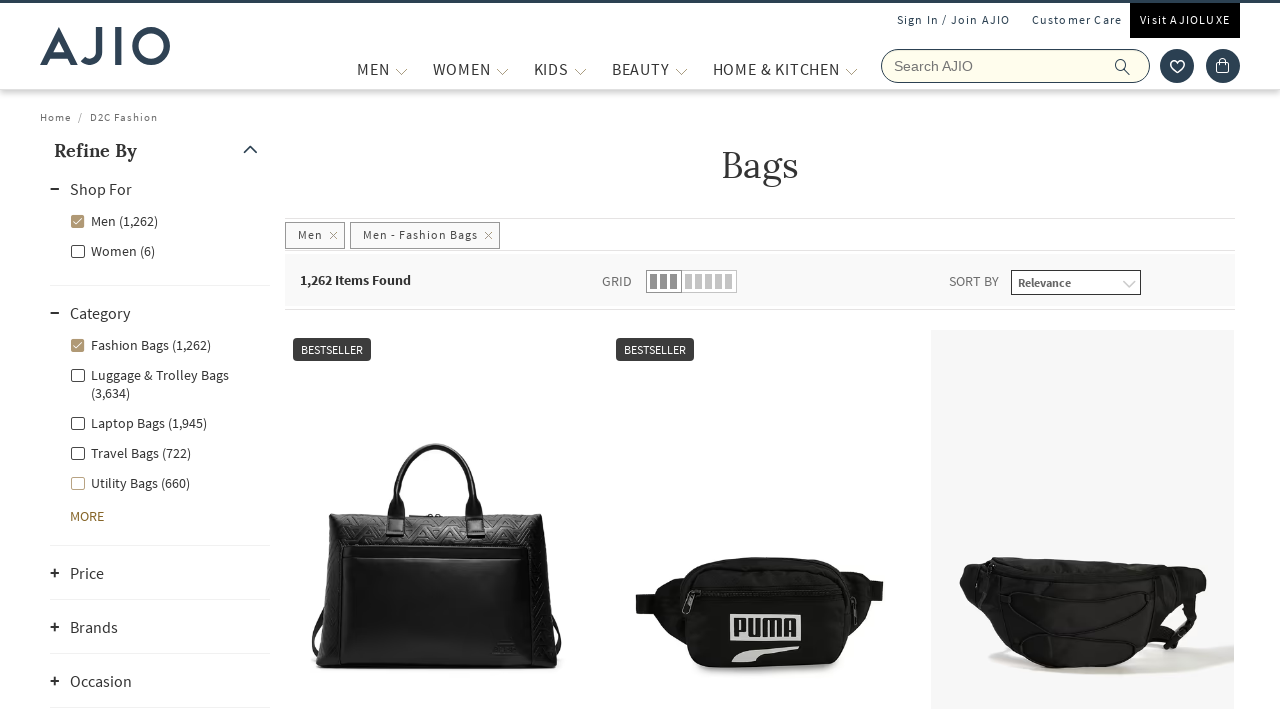

Retrieved brand name: NIKE
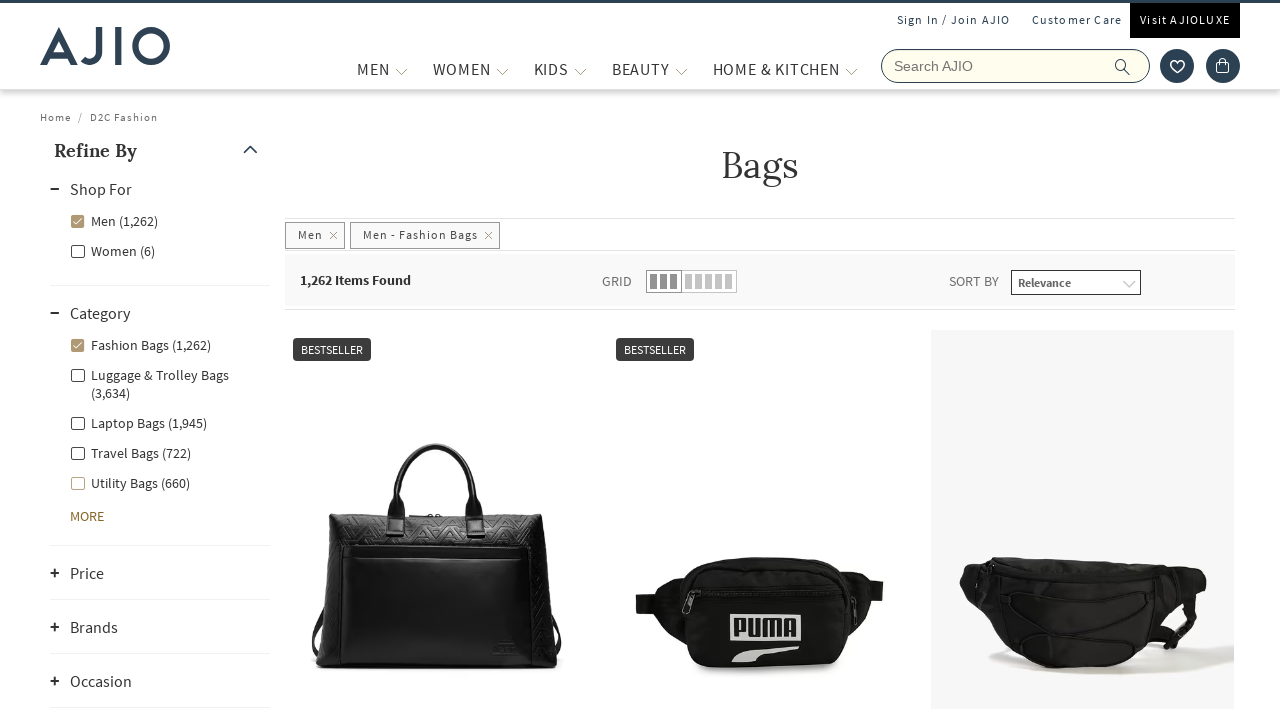

Retrieved brand name: Jack & Jones
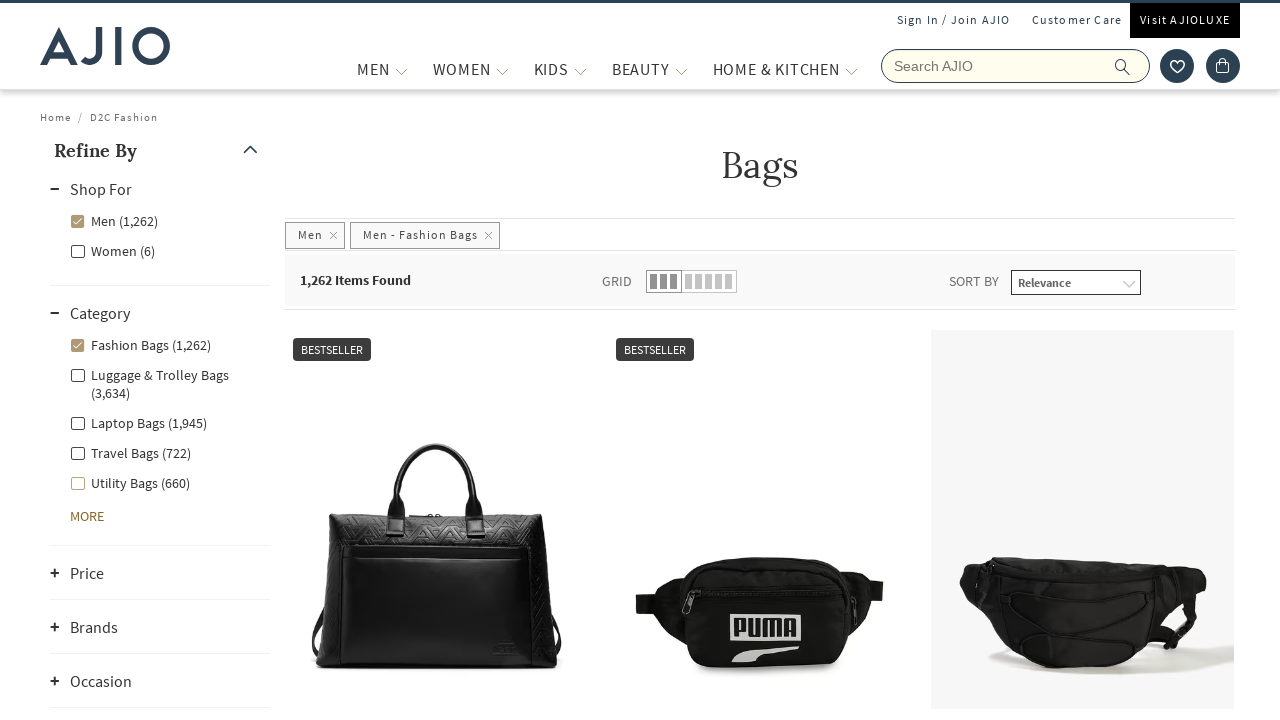

Retrieved brand name: Puma
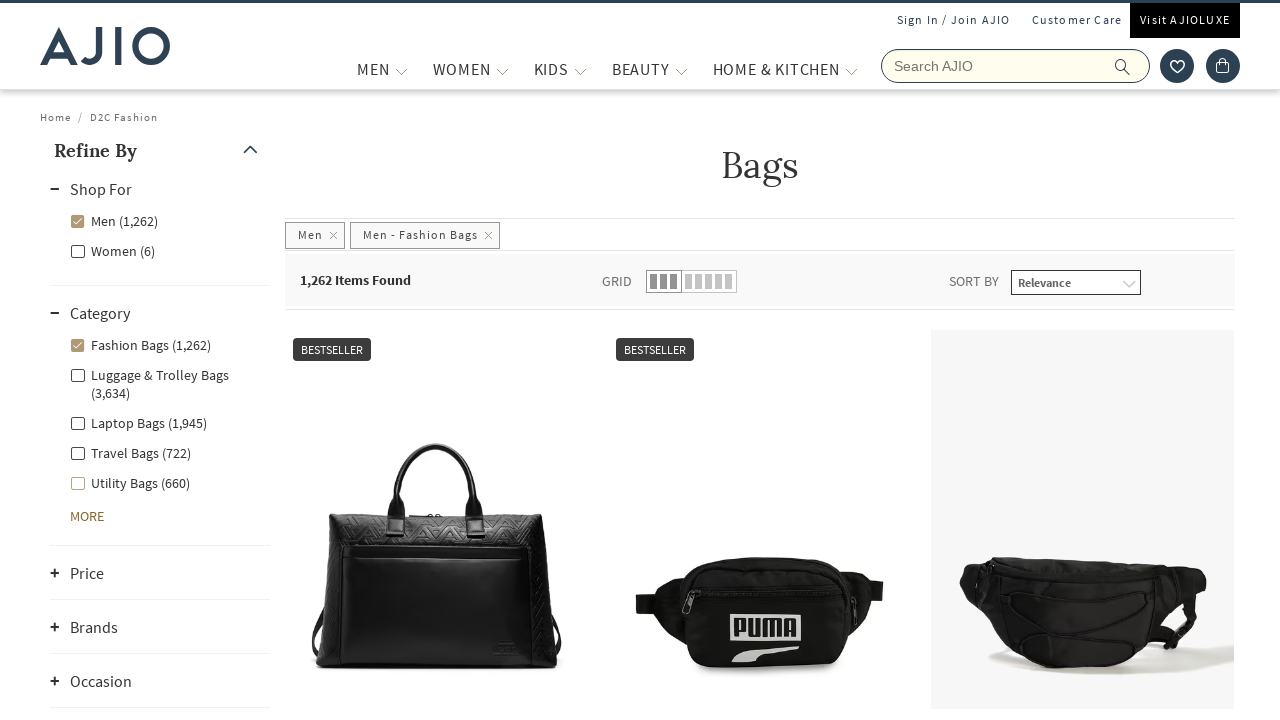

Retrieved brand name: ALDO
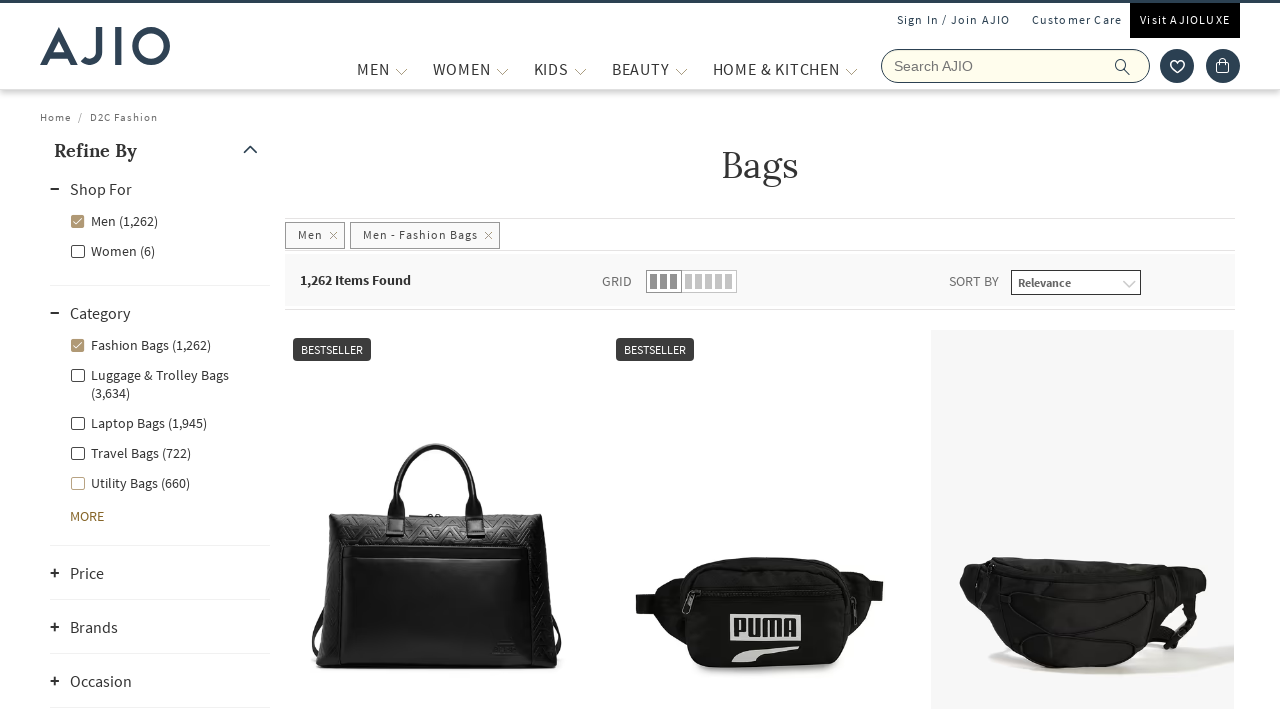

Retrieved brand name: REDHORNS
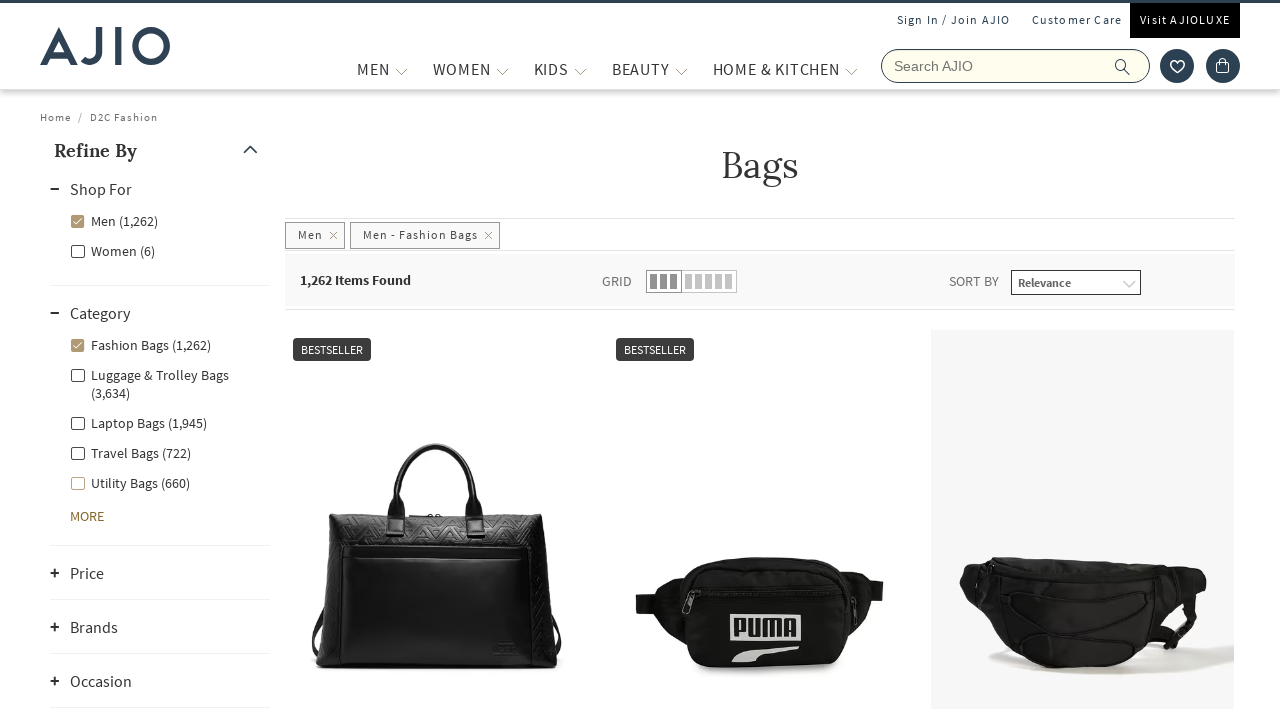

Retrieved brand name: Puma
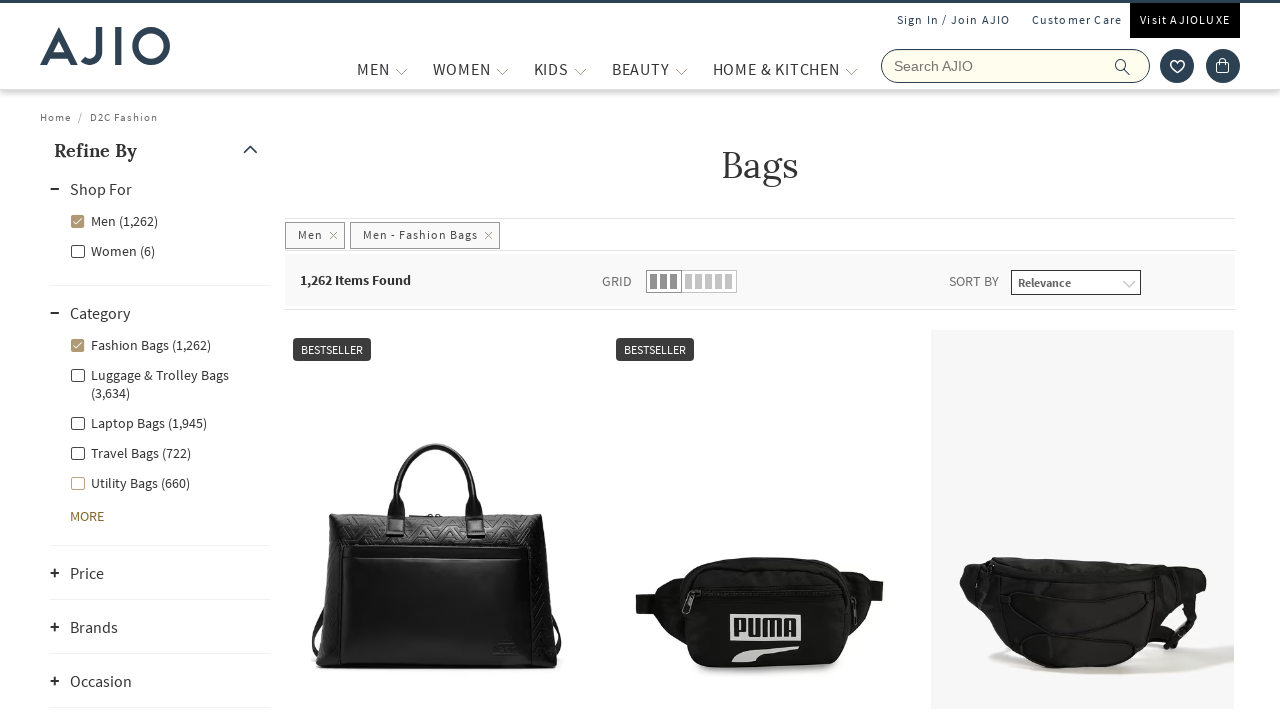

Retrieved brand name: ARMANI EXCHANGE
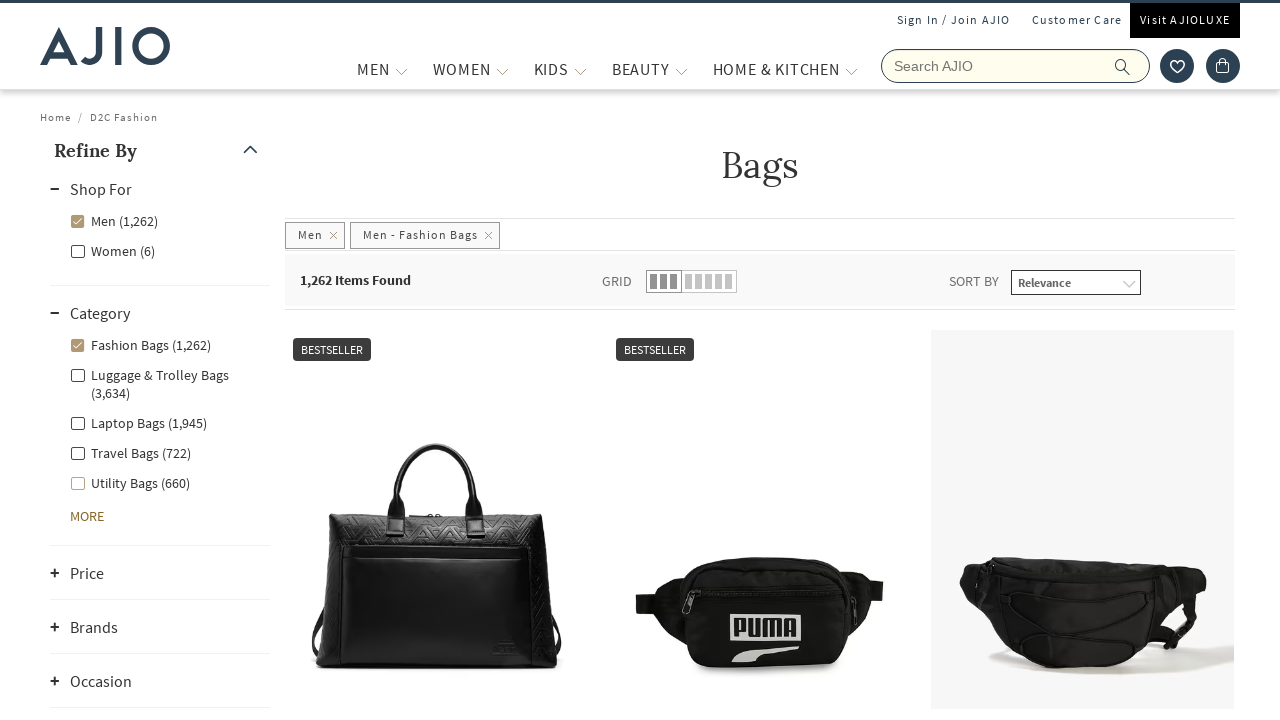

Retrieved brand name: ARMANI EXCHANGE
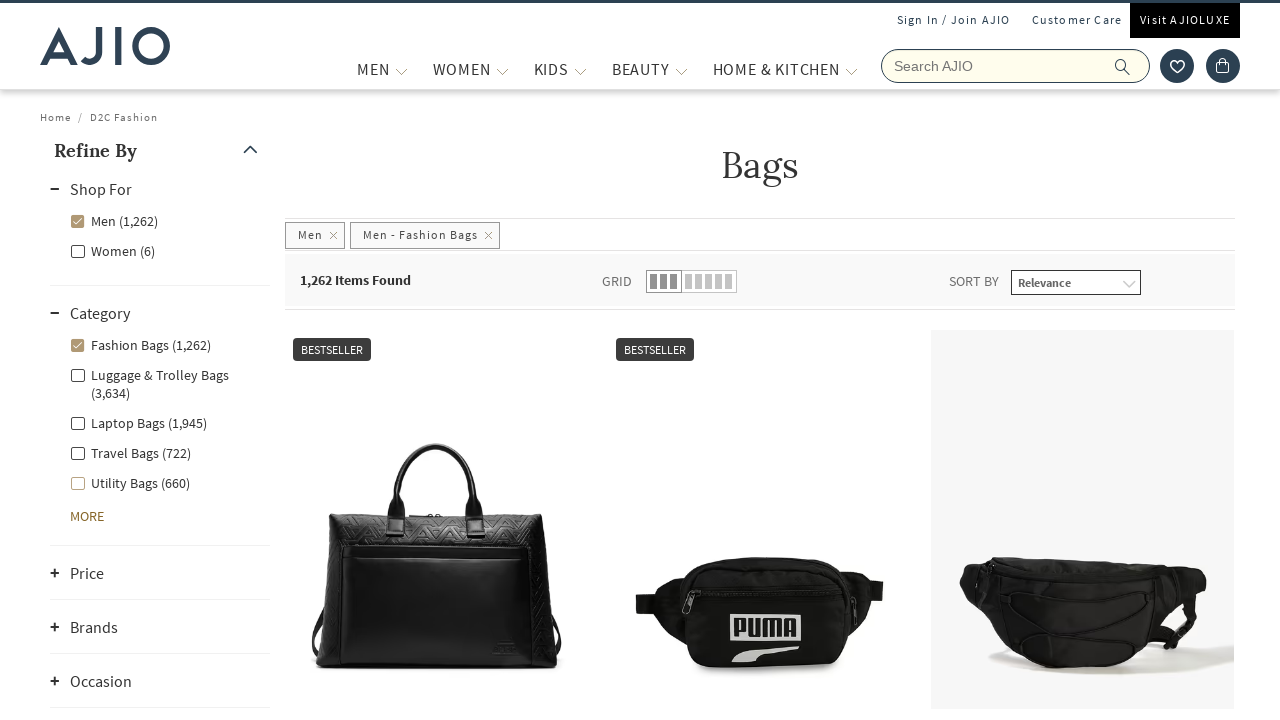

Retrieved brand name: YOUSTA
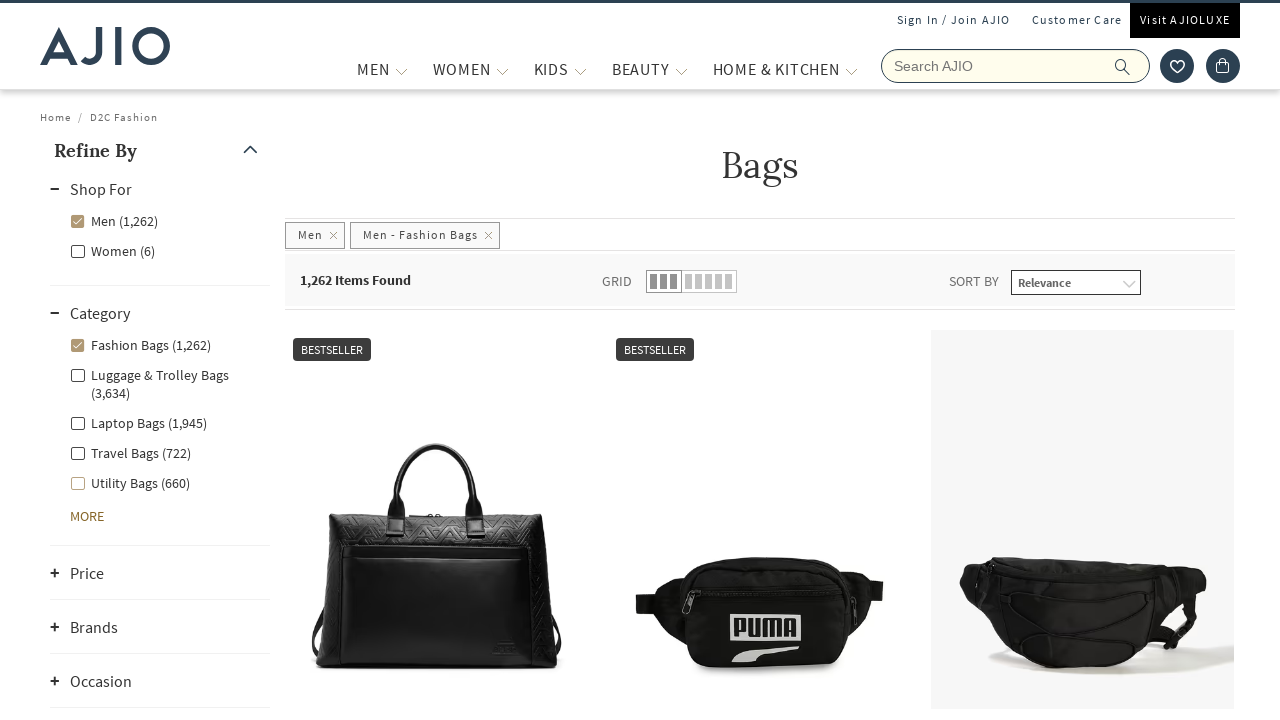

Retrieved brand name: ARMANI EXCHANGE
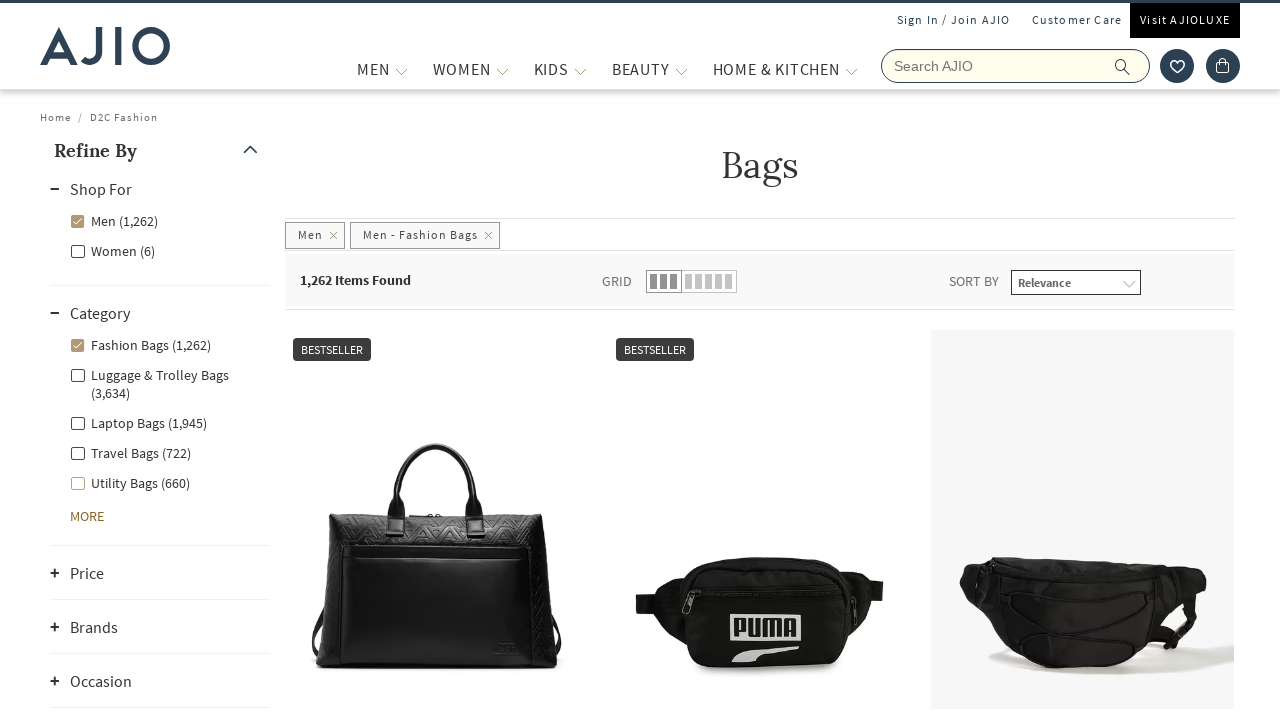

Retrieved brand name: NETPLAY
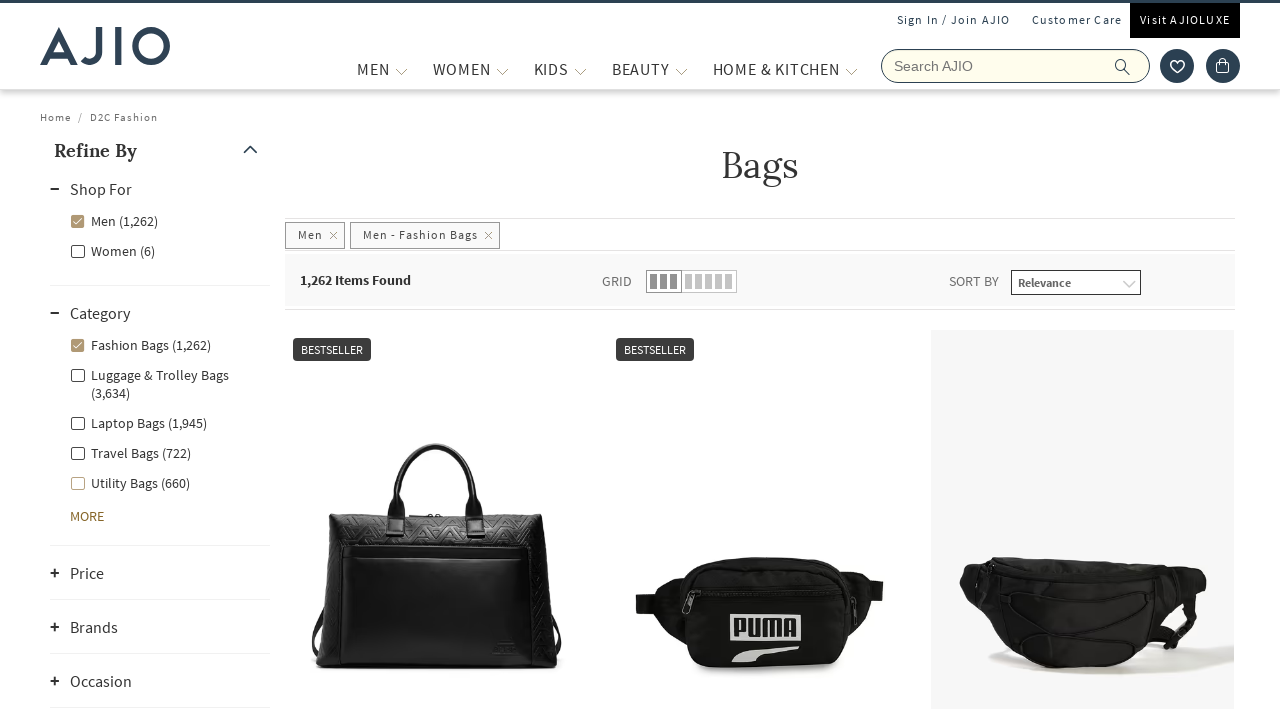

Retrieved brand name: Altheory by AZORTE
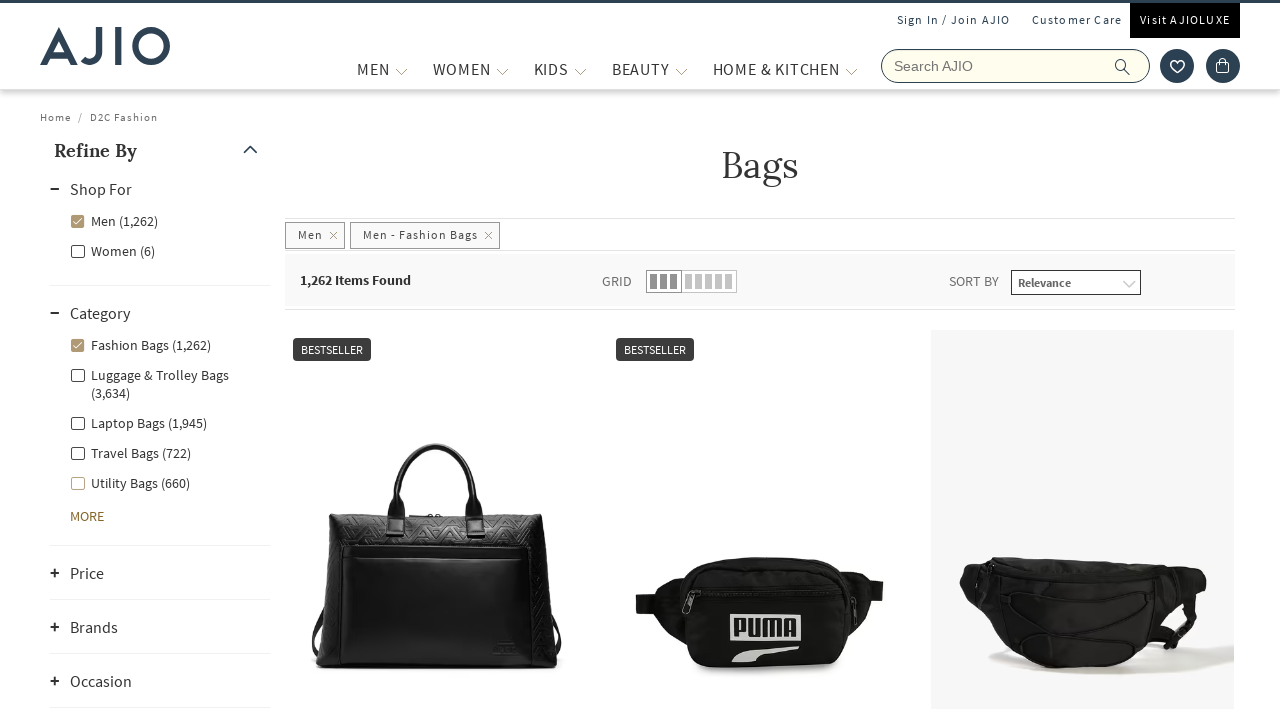

Retrieved brand name: YOUSTA
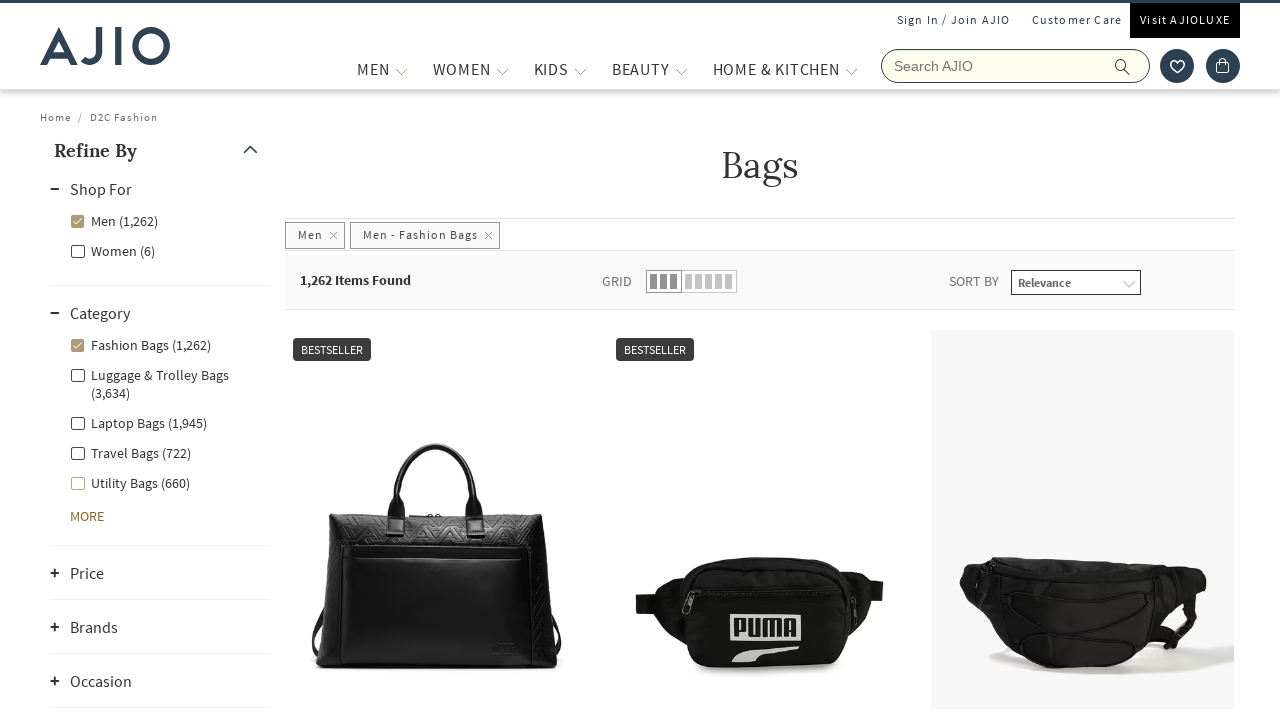

Retrieved brand name: NIKE
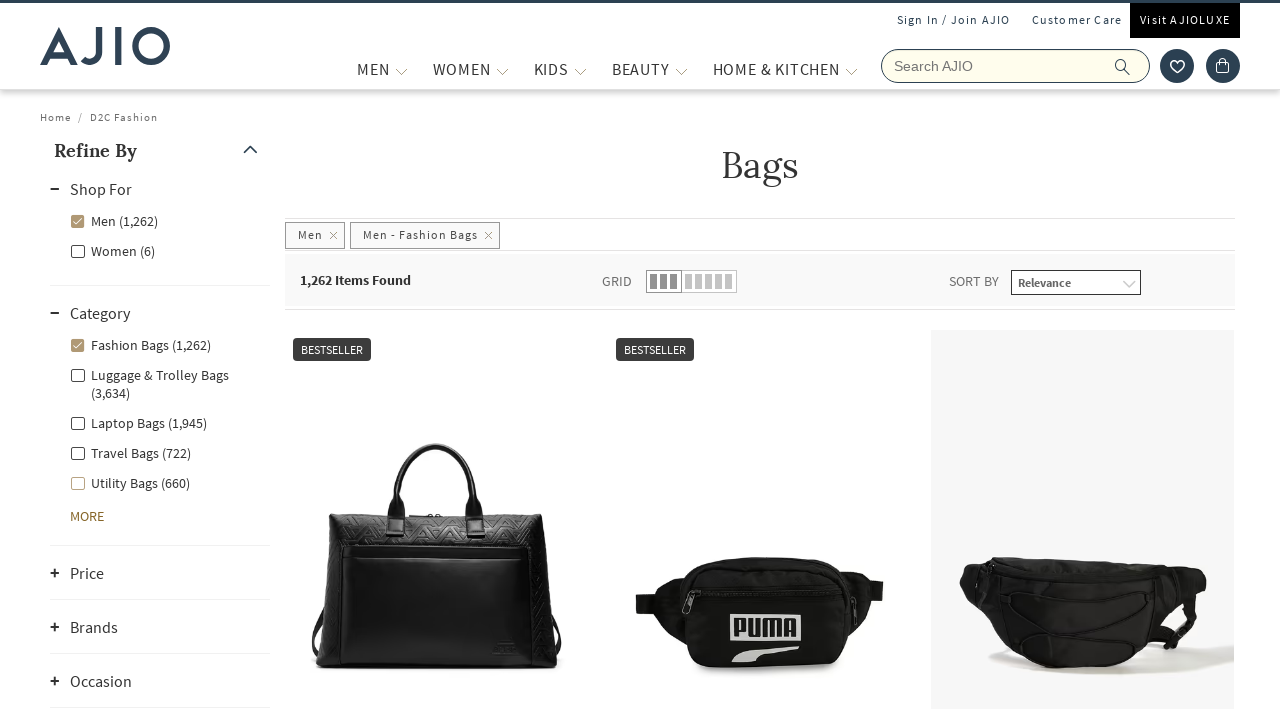

Retrieved brand name: ARMANI EXCHANGE
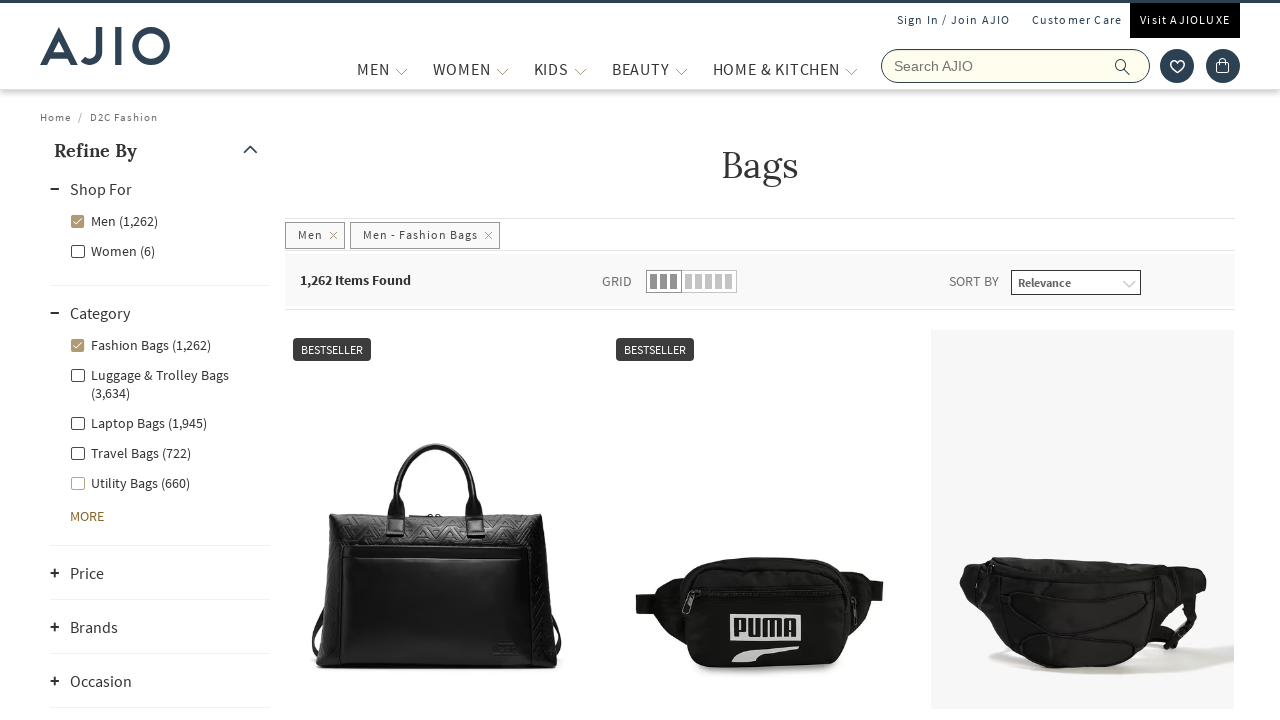

Retrieved brand name: BEWAKOOF
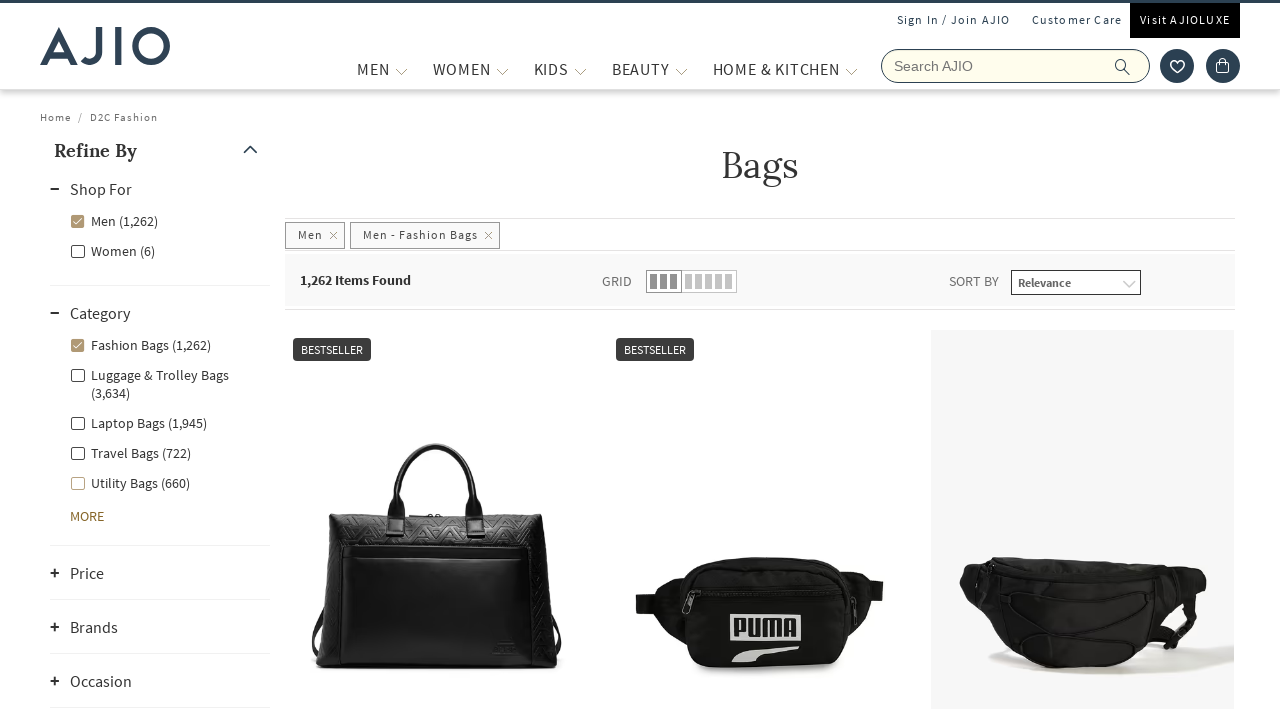

Retrieved brand name: SNITCH
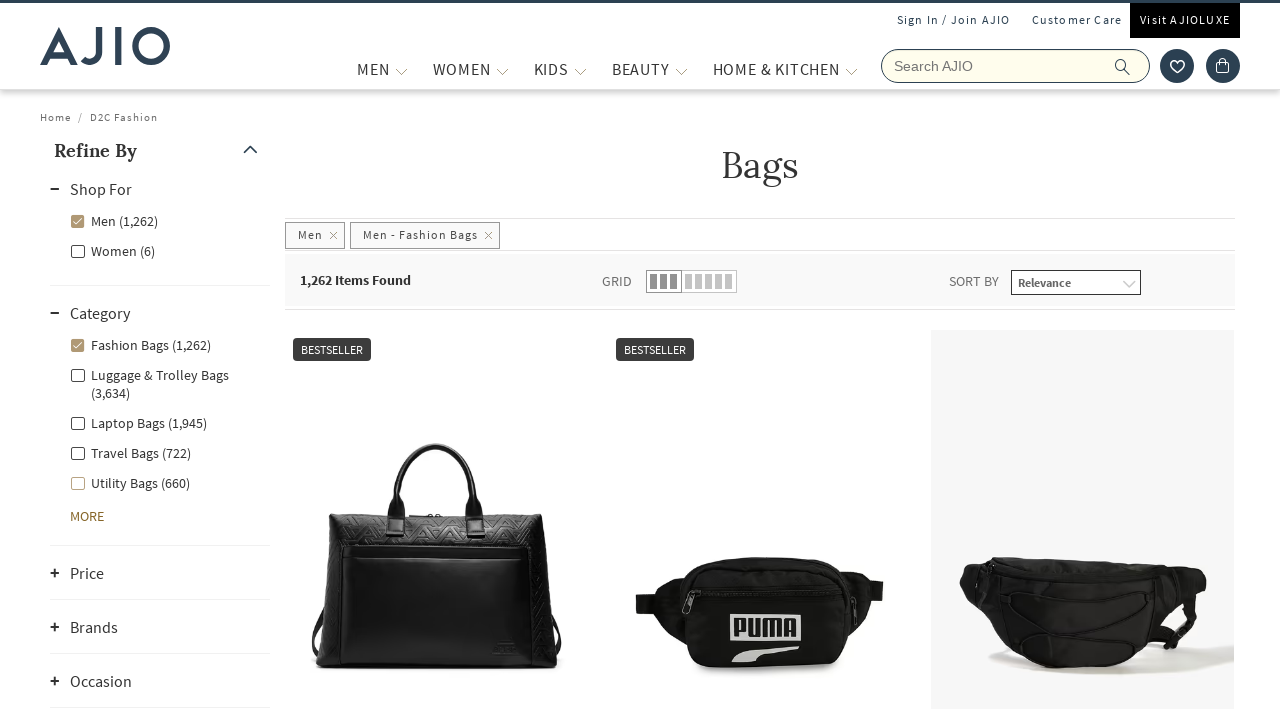

Retrieved brand name: ARMANI EXCHANGE
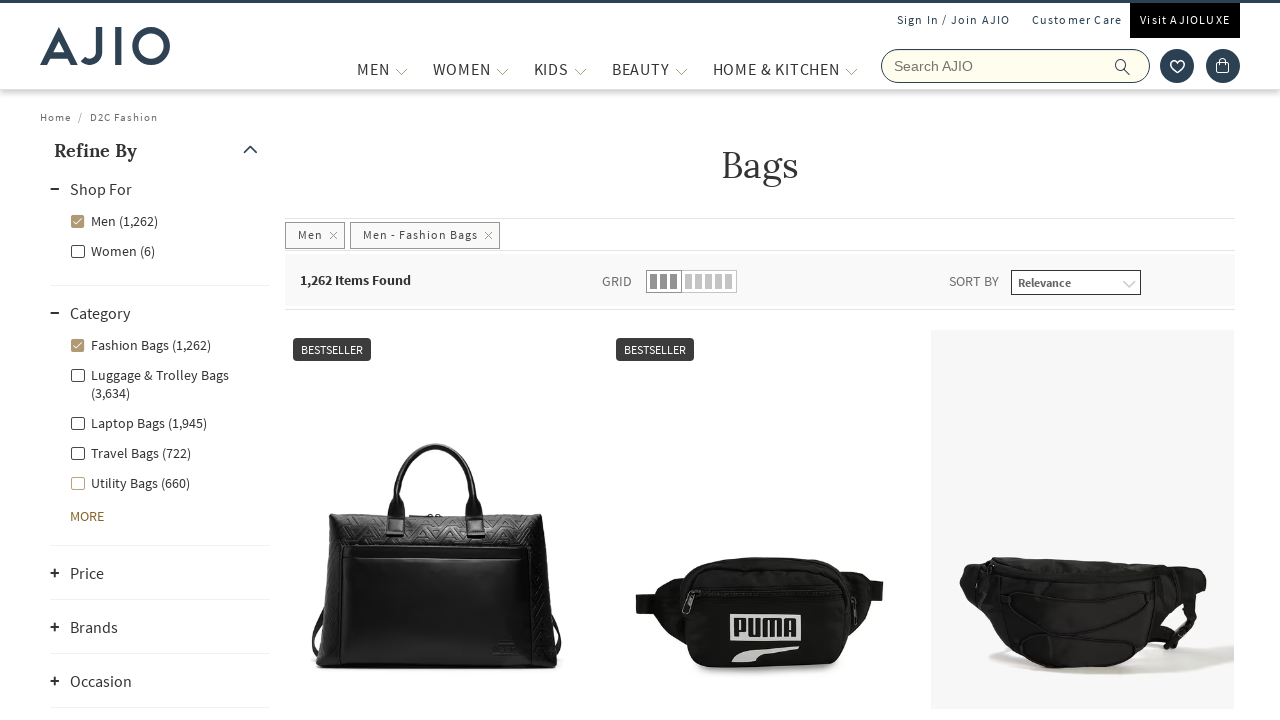

Retrieved brand name: ARMANI EXCHANGE
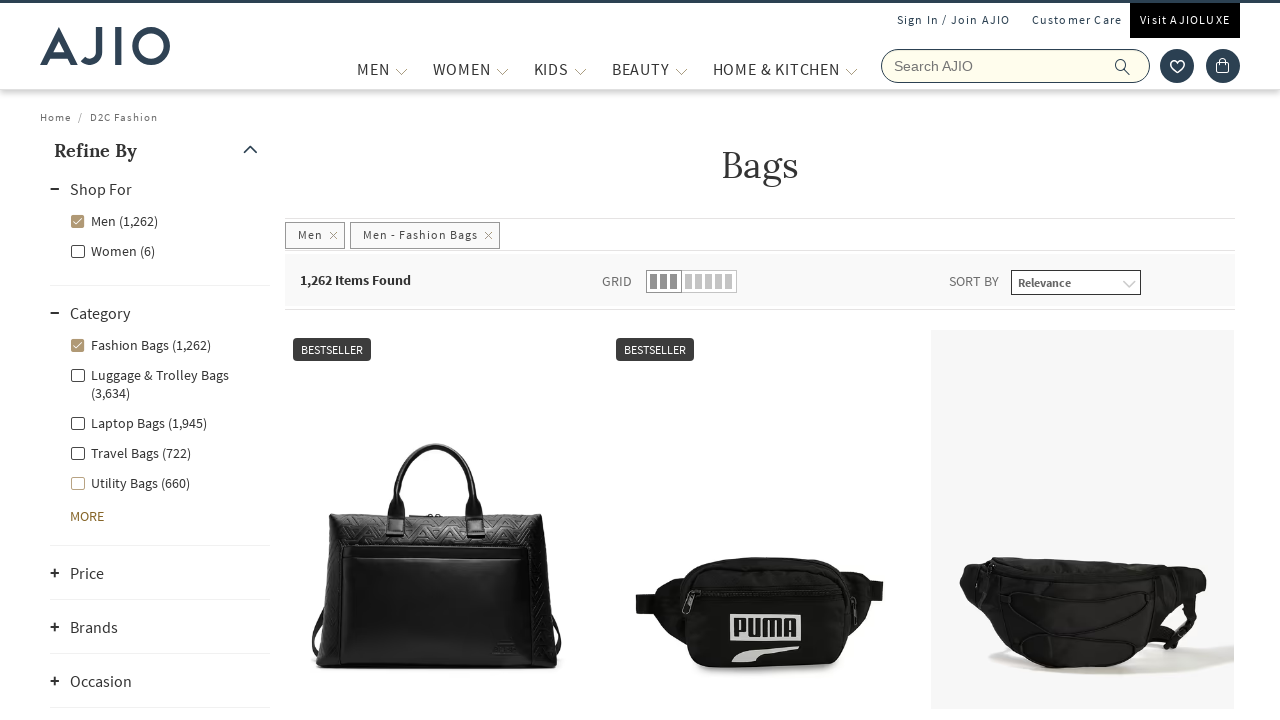

Retrieved brand name: ALDO
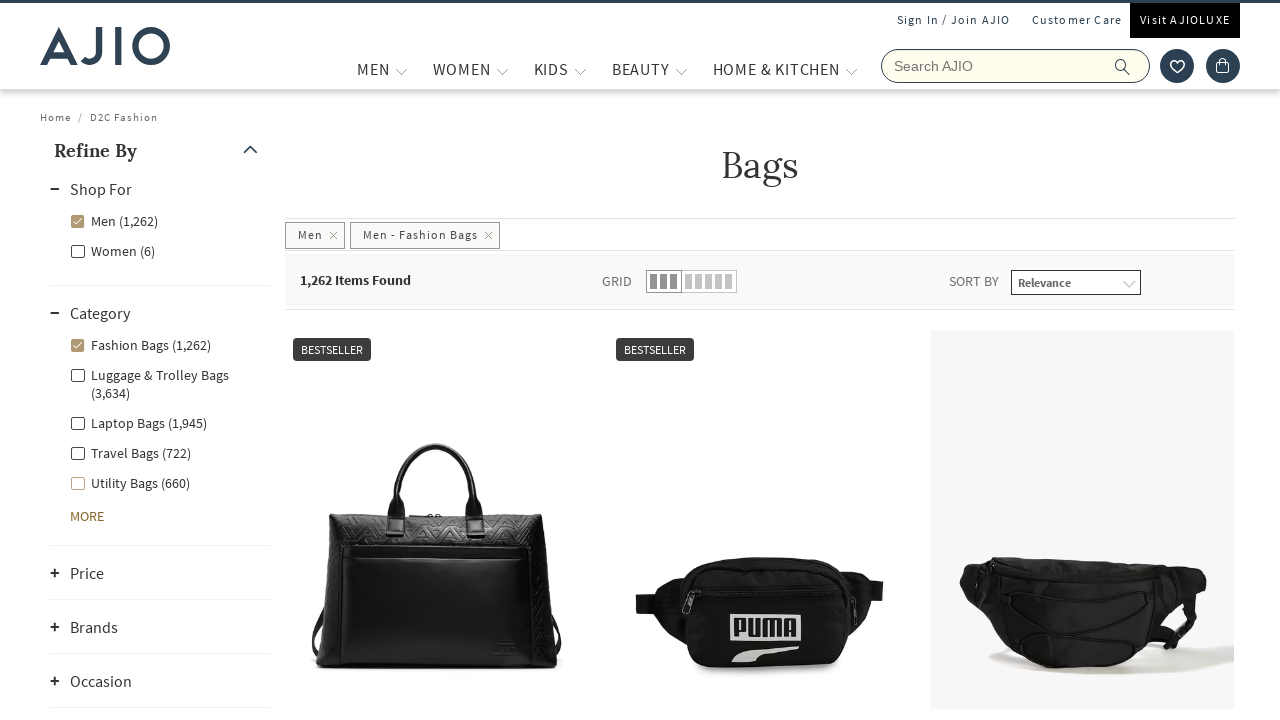

Retrieved brand name: YOUSTA
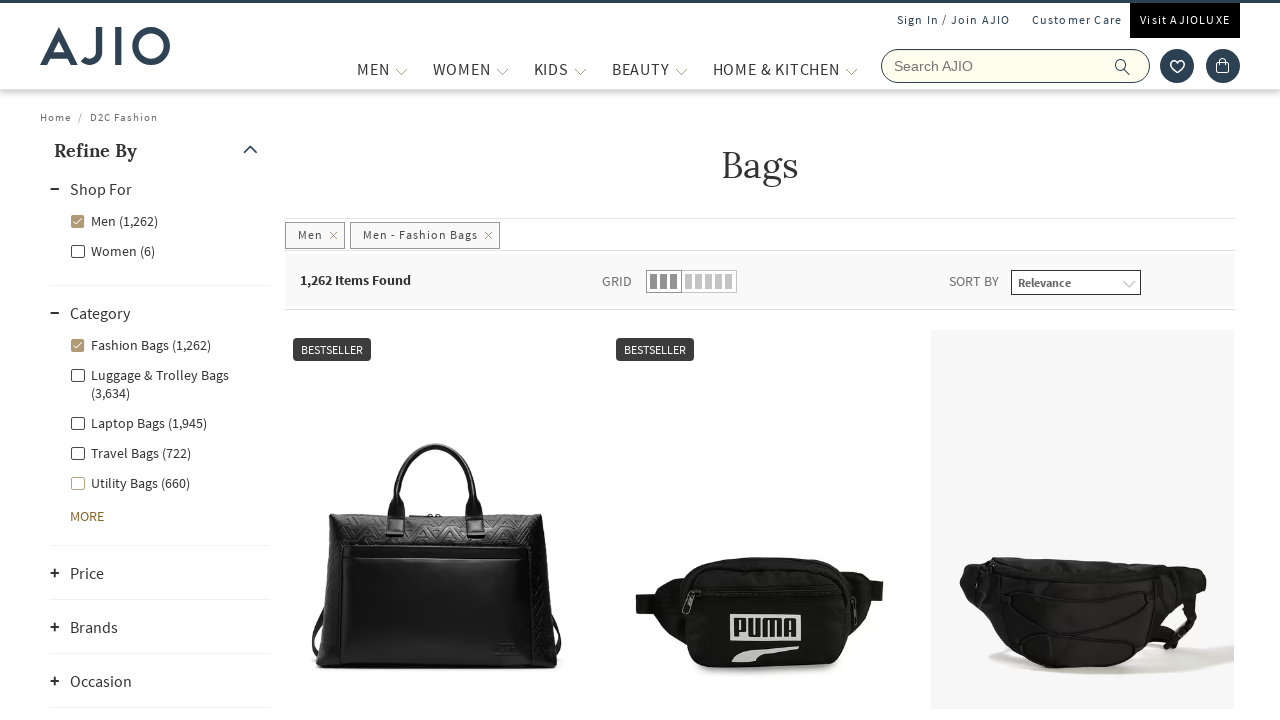

Retrieved brand name: HIDESIGN
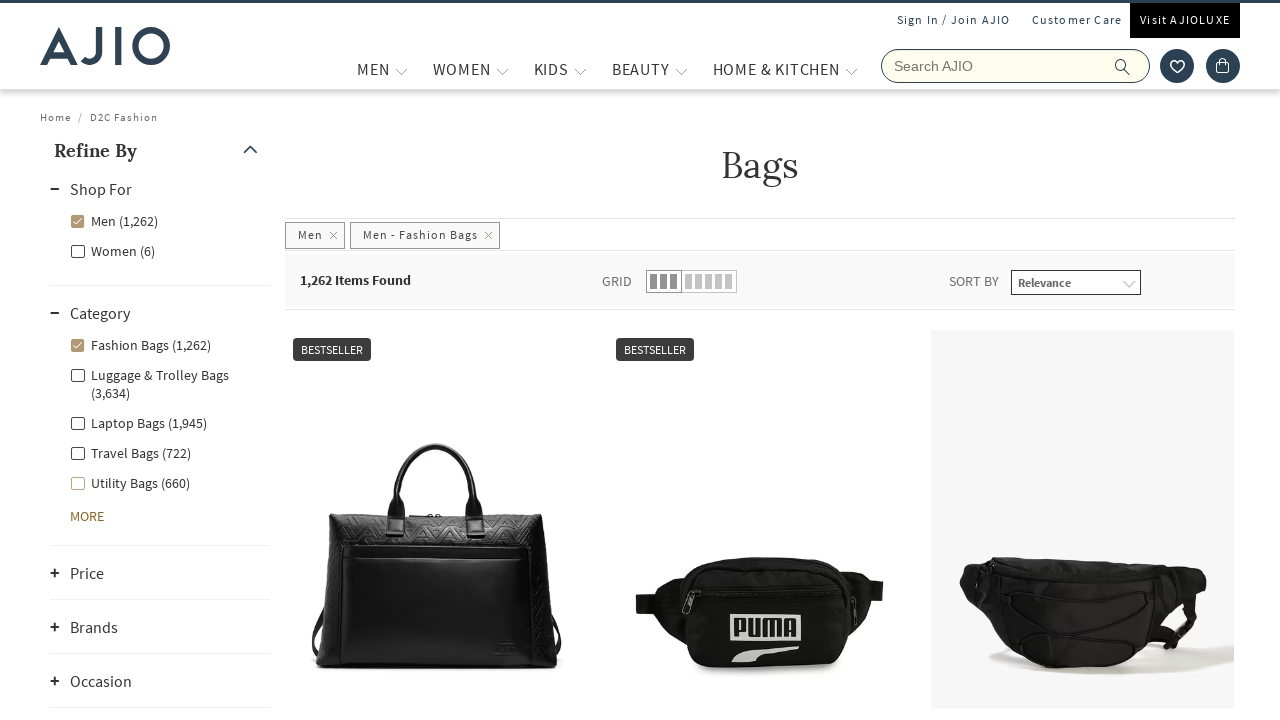

Retrieved brand name: HIDESIGN
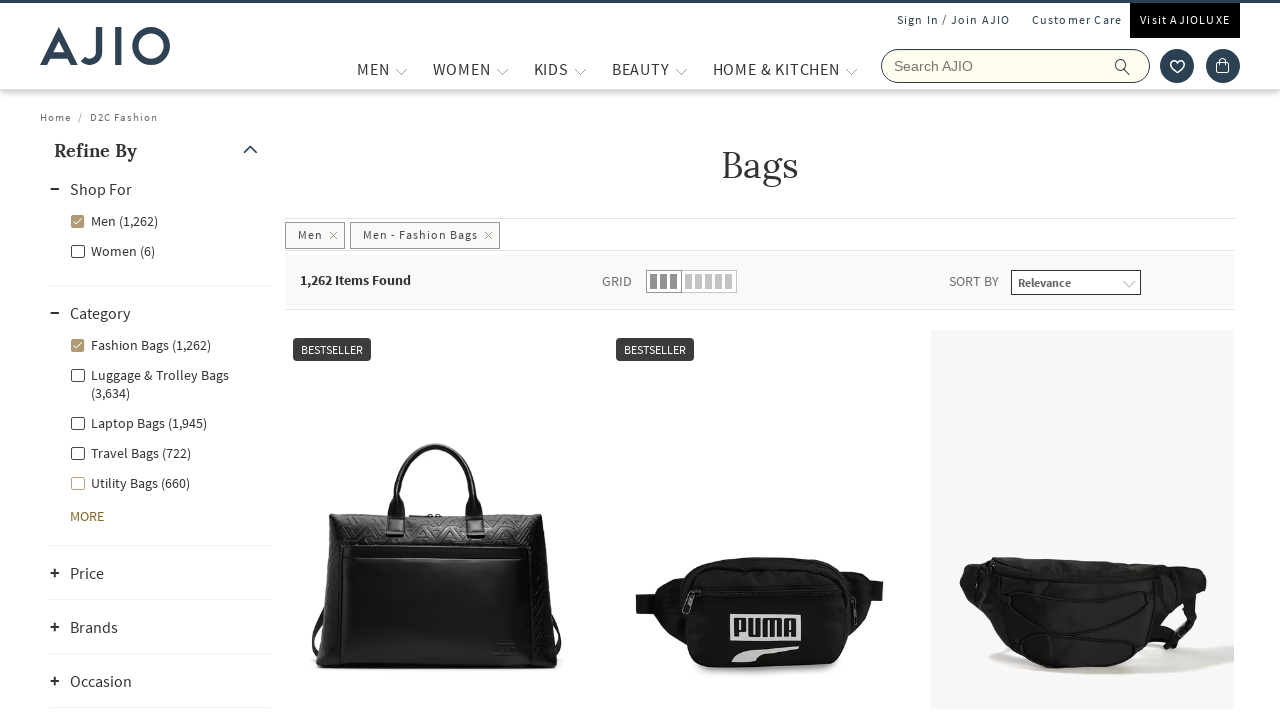

Retrieved brand name: Puma
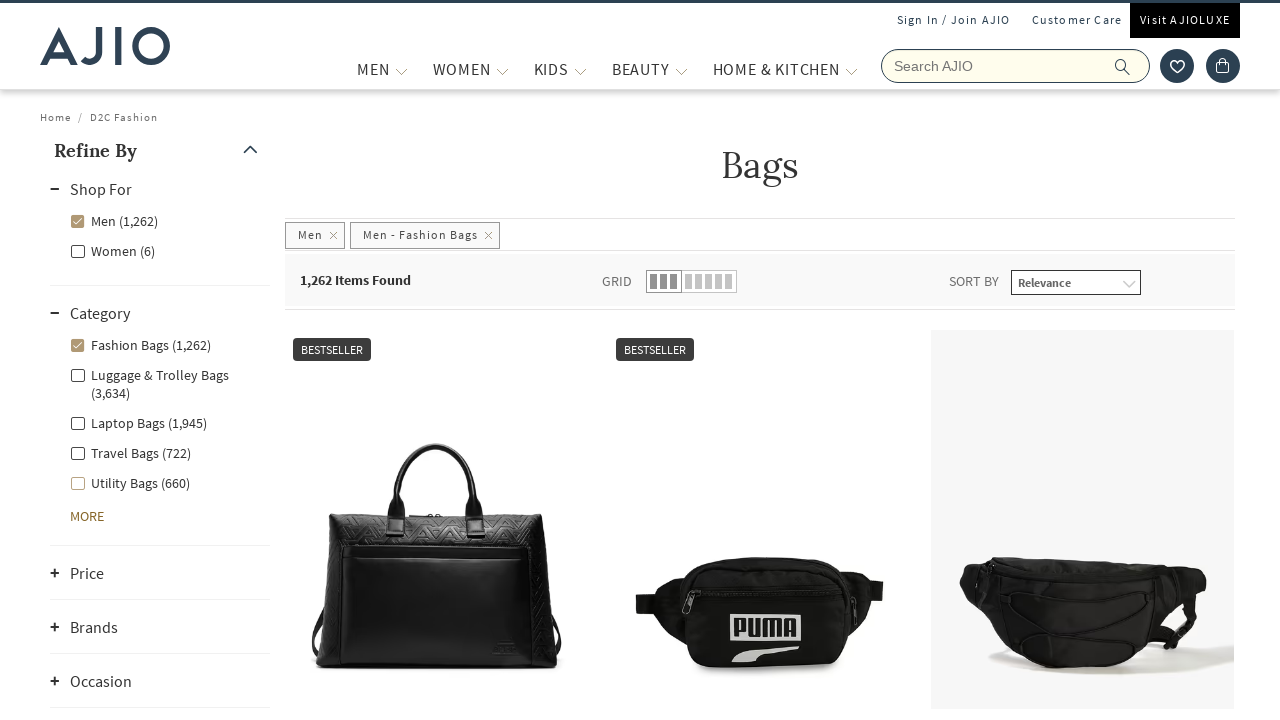

Retrieved brand name: CROSS
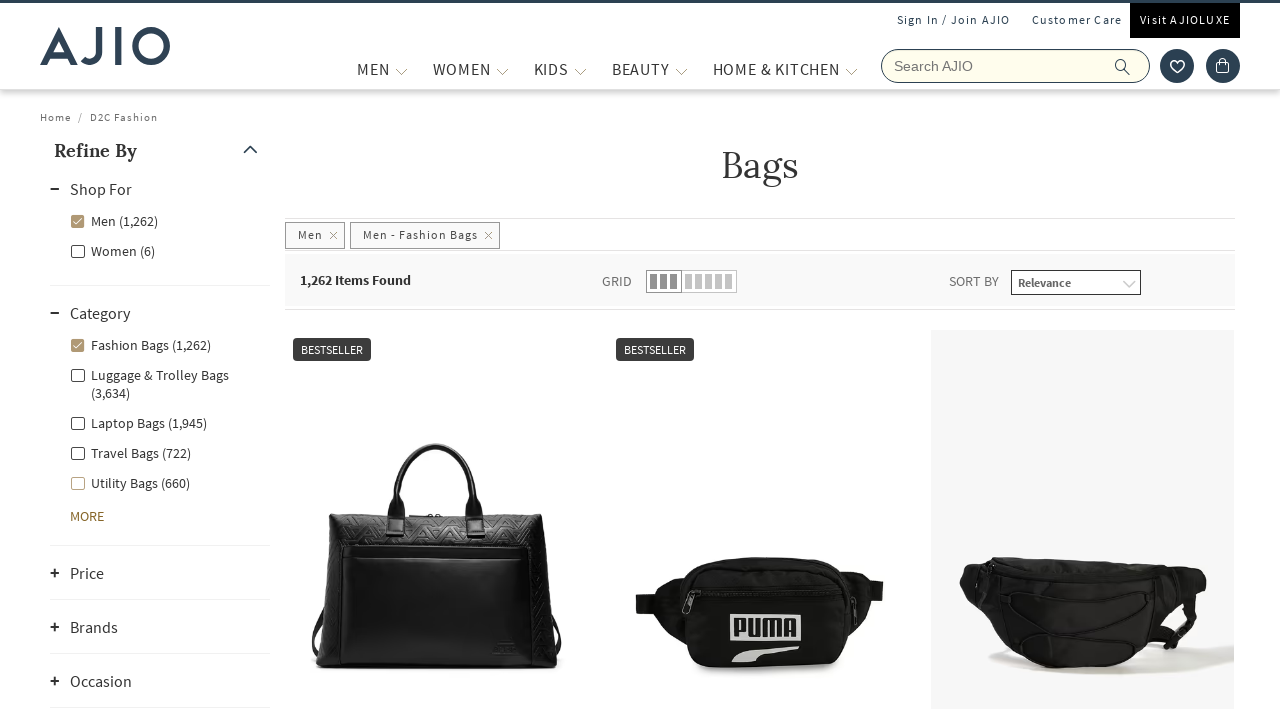

Retrieved brand name: Baomi
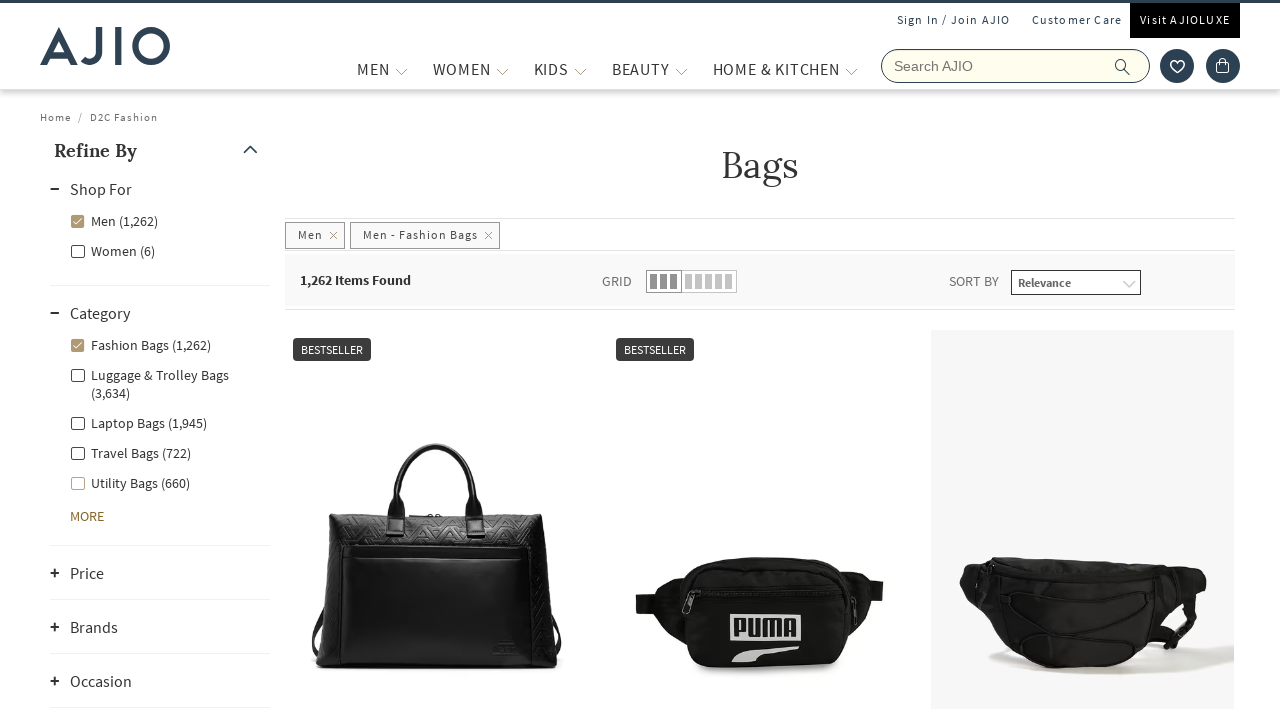

Retrieved brand name: SNITCH
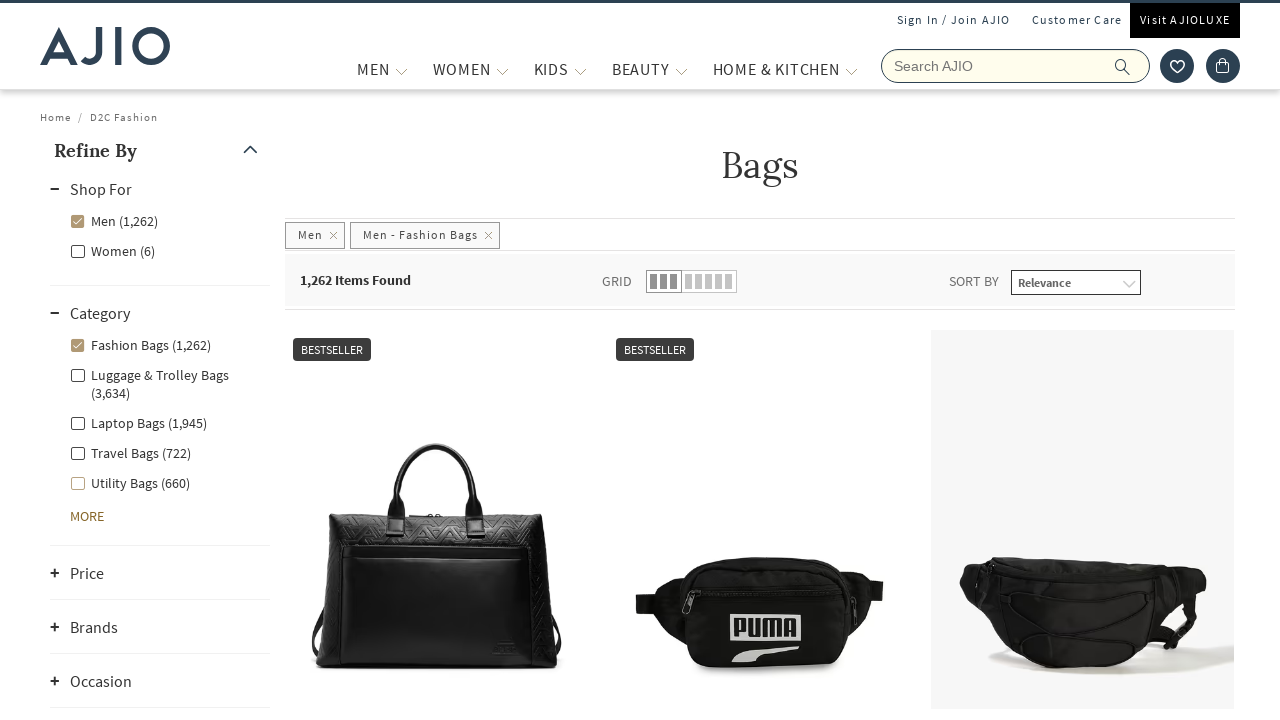

Retrieved brand name: UNITED COLORS OF BENETTON
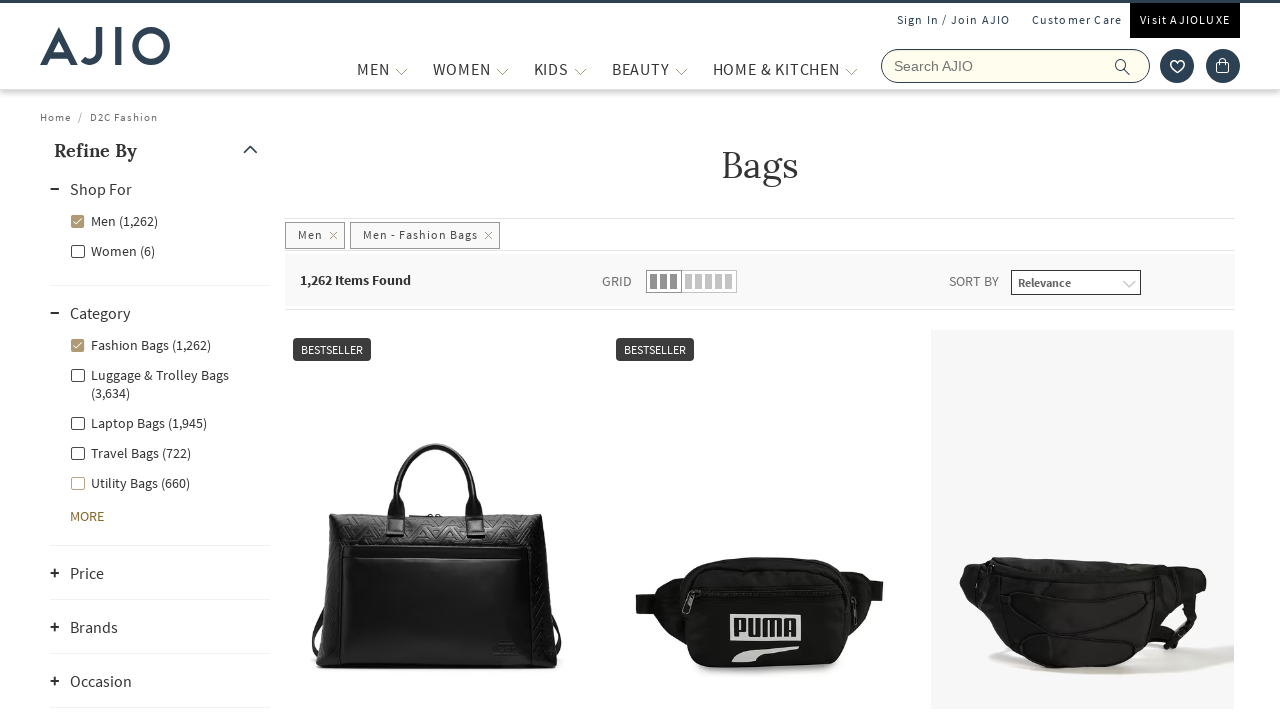

Located 45 bag name elements
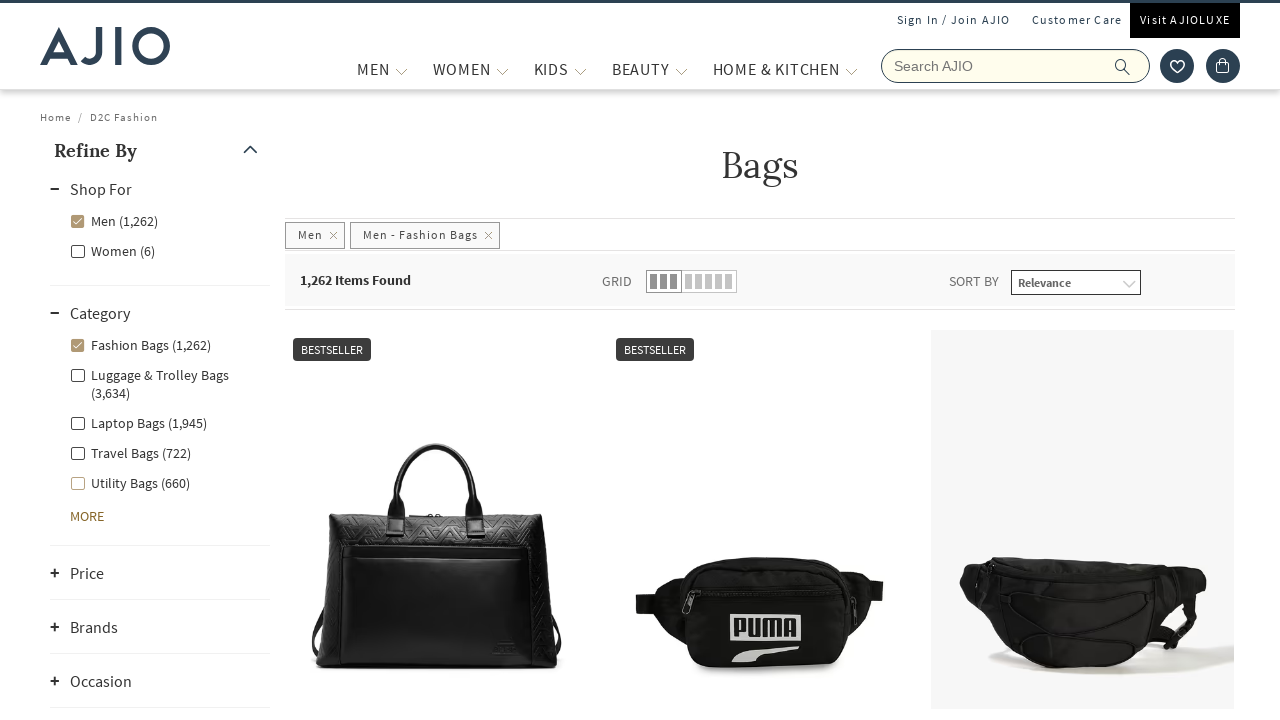

Retrieved bag name: Men Synthetic Messanger Bag with Sling Strap
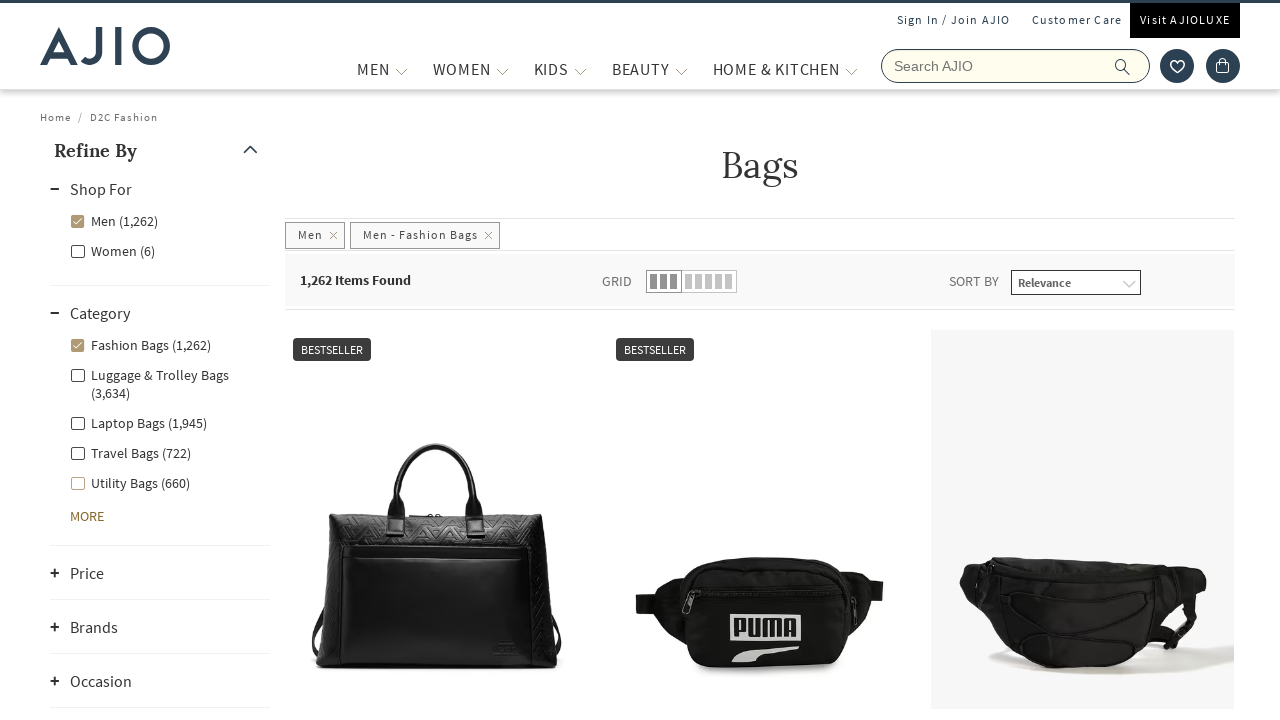

Retrieved bag name: Logo Print Waist Bag
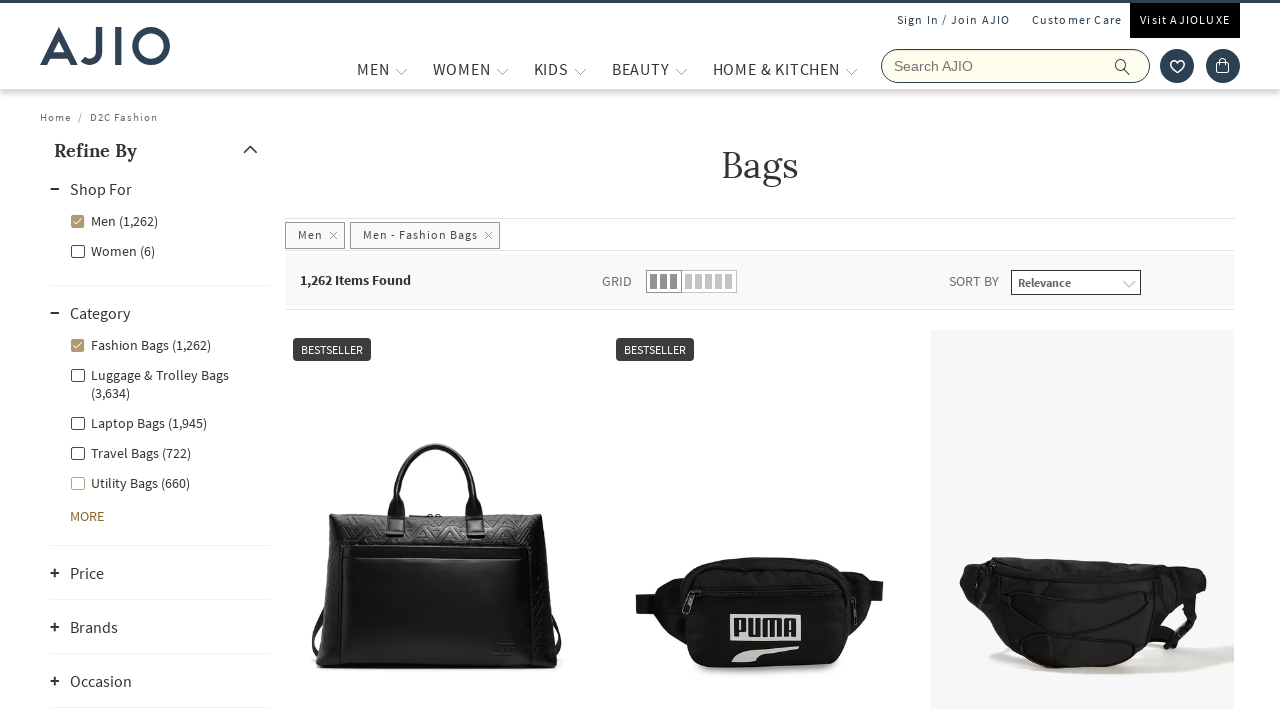

Retrieved bag name: Men Waist Bag with Adjustable Strap
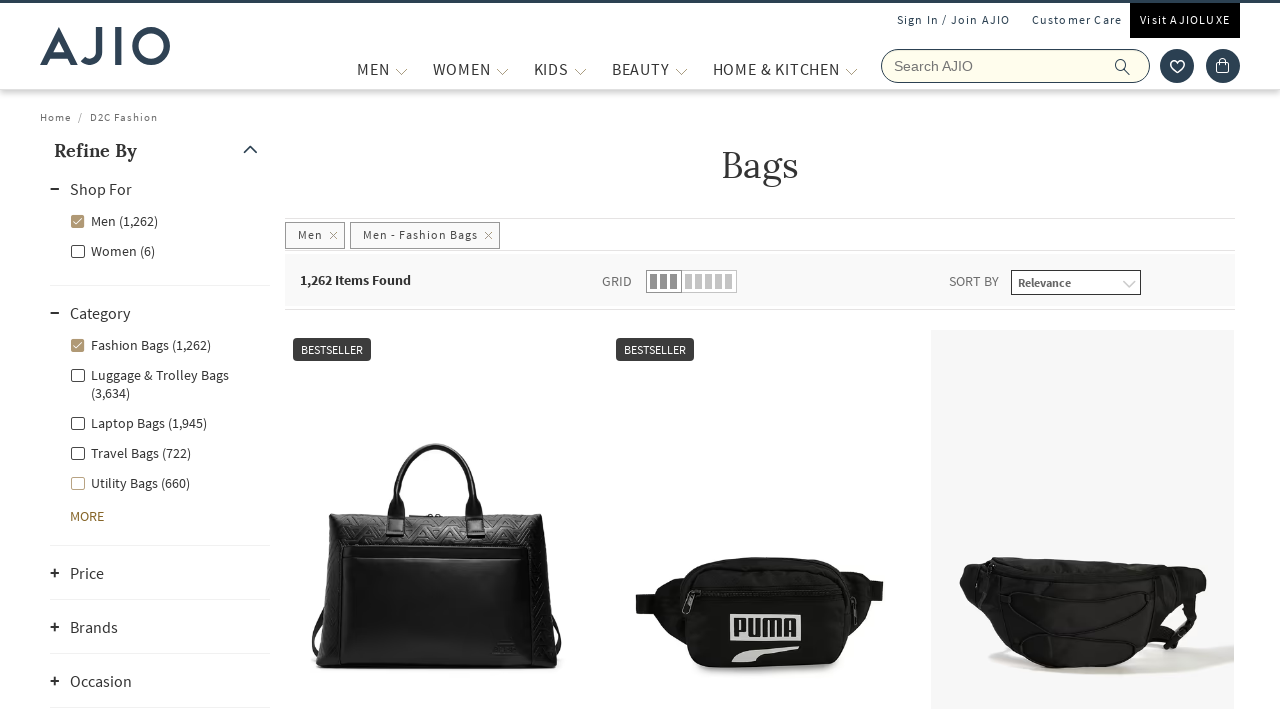

Retrieved bag name: Men Tarp Core Bumbag with Adjustable Strap
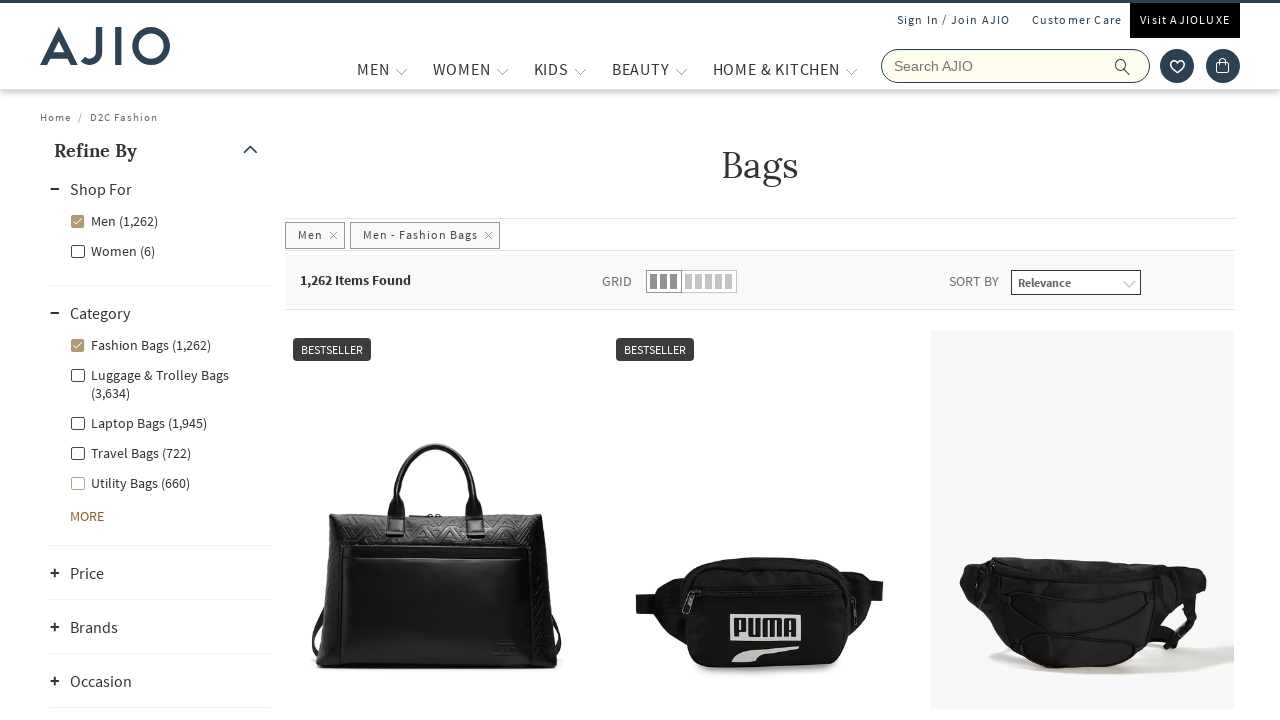

Retrieved bag name: Men Okinawa Messenger Bag
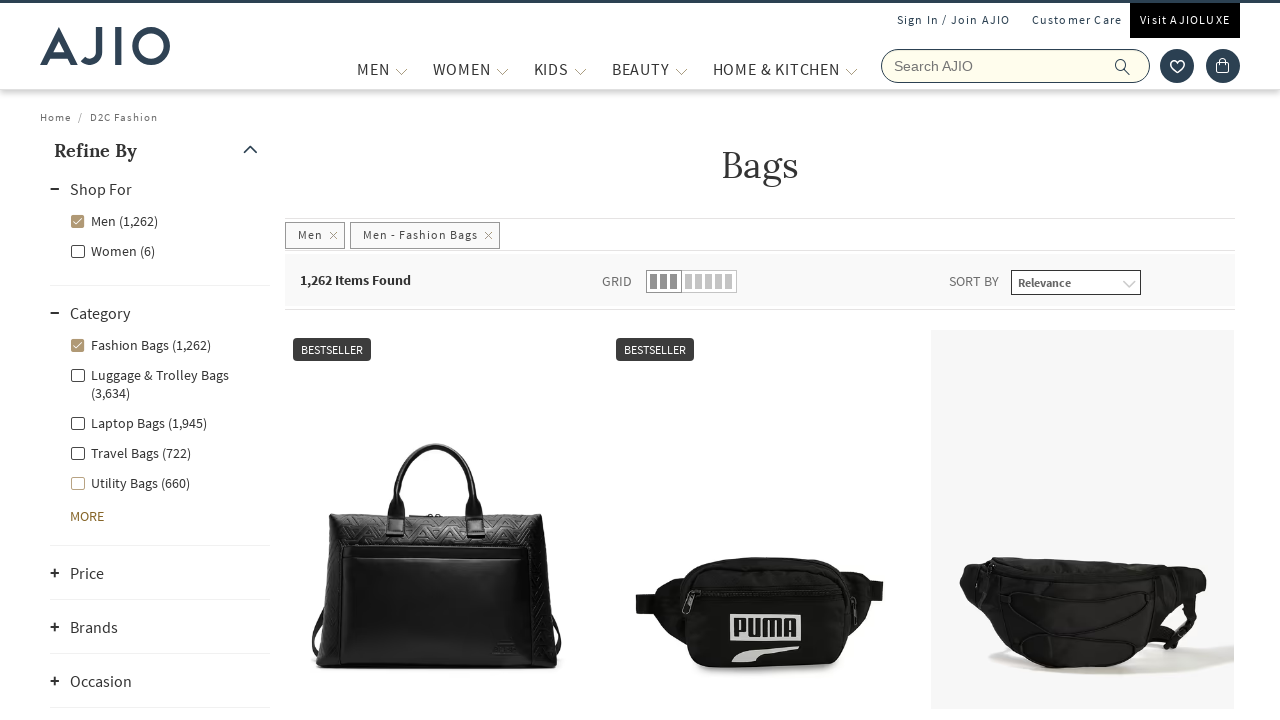

Retrieved bag name: Men Typographic Print Sling Bag
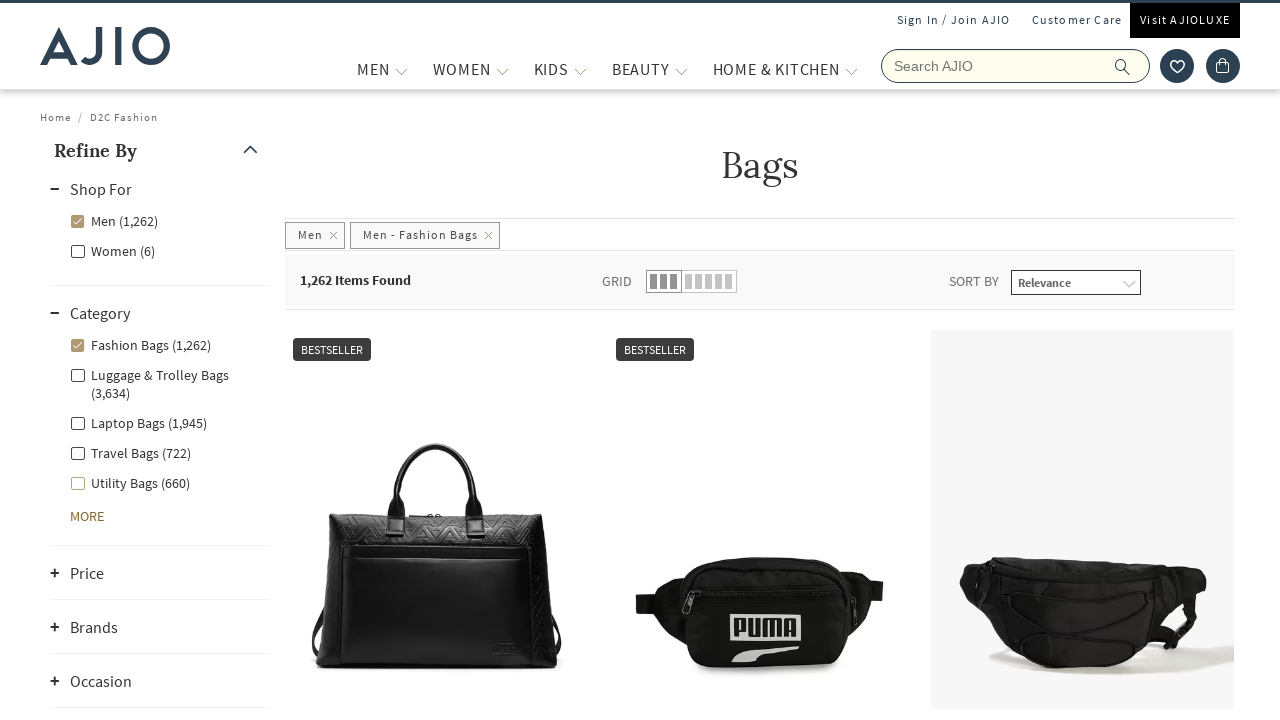

Retrieved bag name: Men Hayward Patrol Crossbody Bag
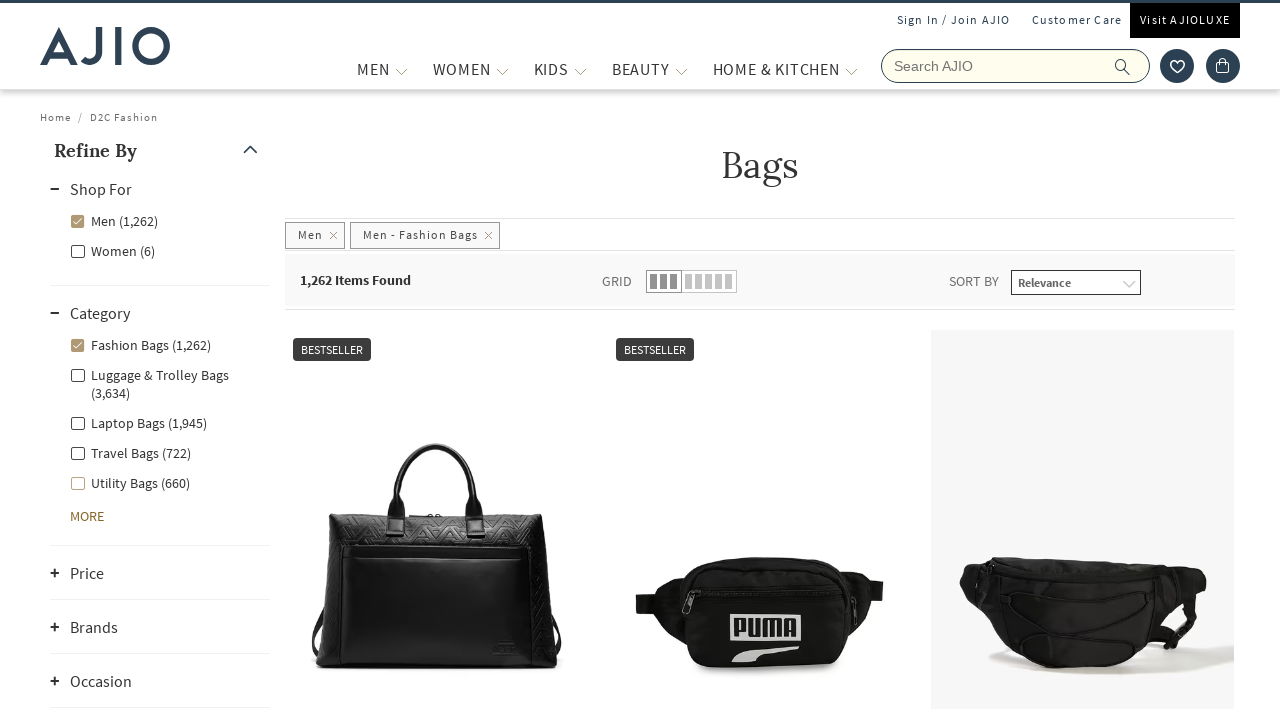

Retrieved bag name: Okinawa Messenger Bag
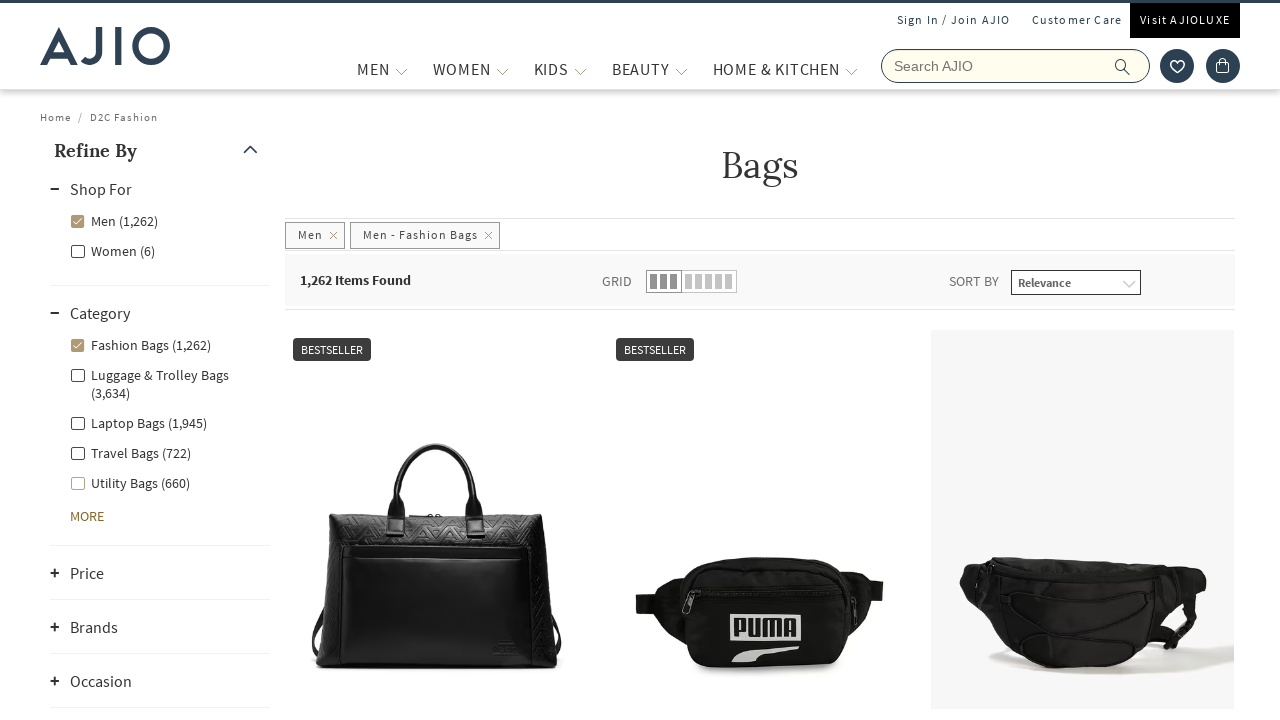

Retrieved bag name: Men Typographic Print Sling Bag
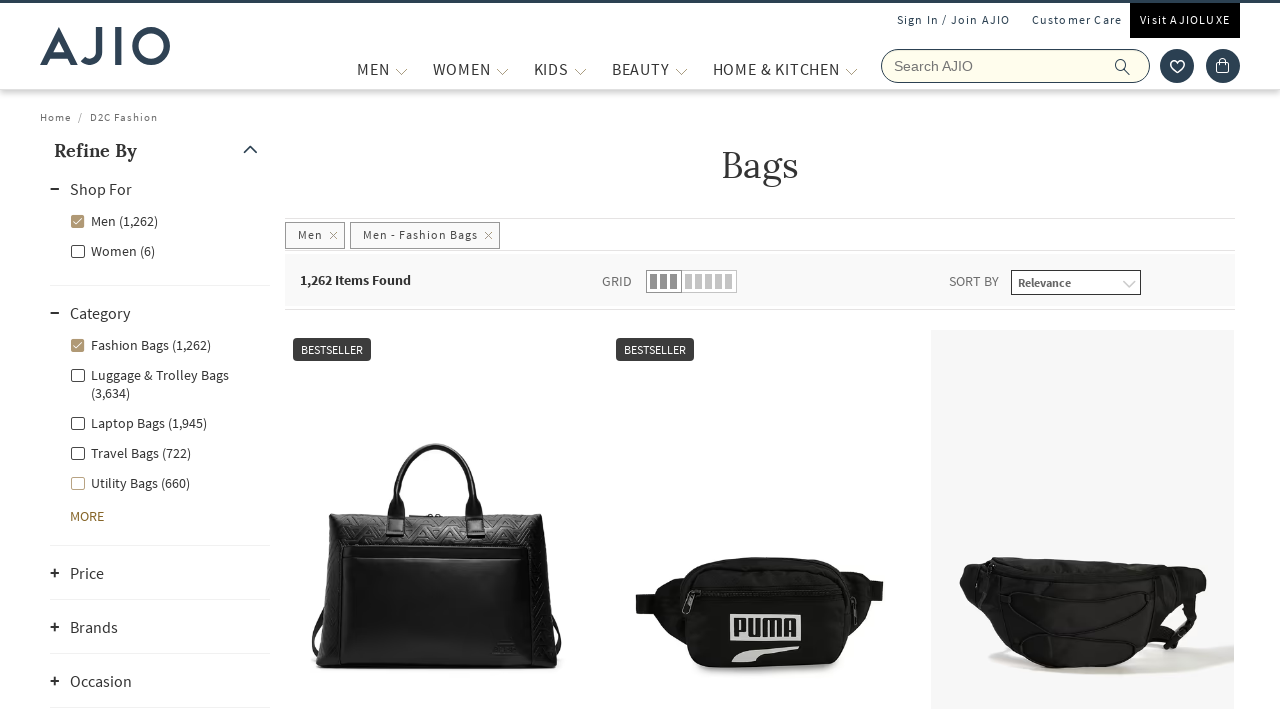

Retrieved bag name: Men Colourblock Duffle Bag
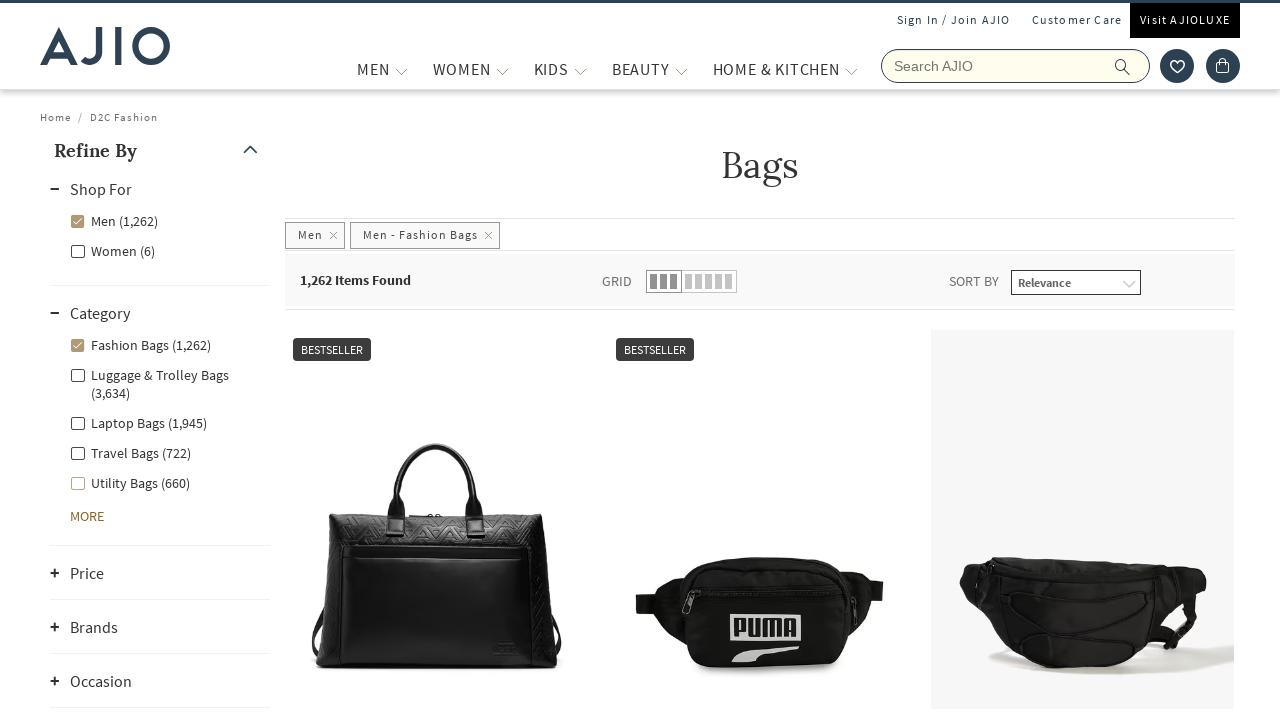

Retrieved bag name: BMW M Motorsport Multi-Pocket Duffle Bag
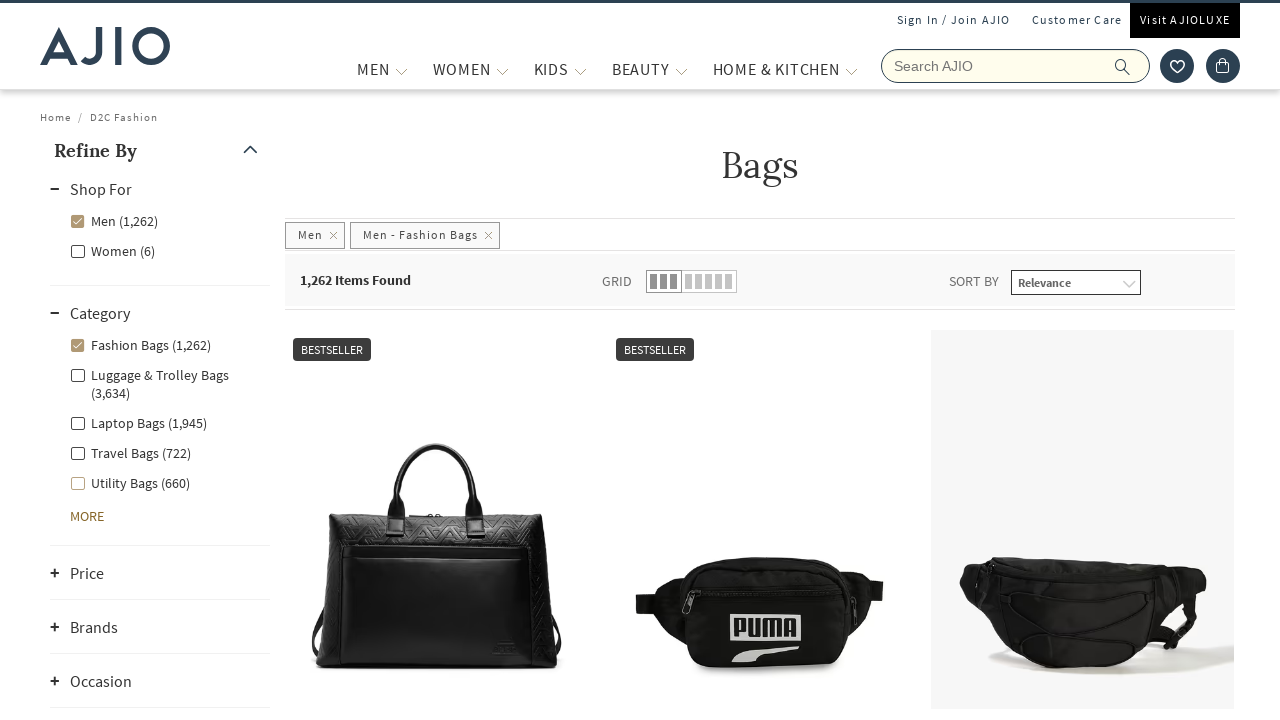

Retrieved bag name: Men Messenger Bag with Logo Applique
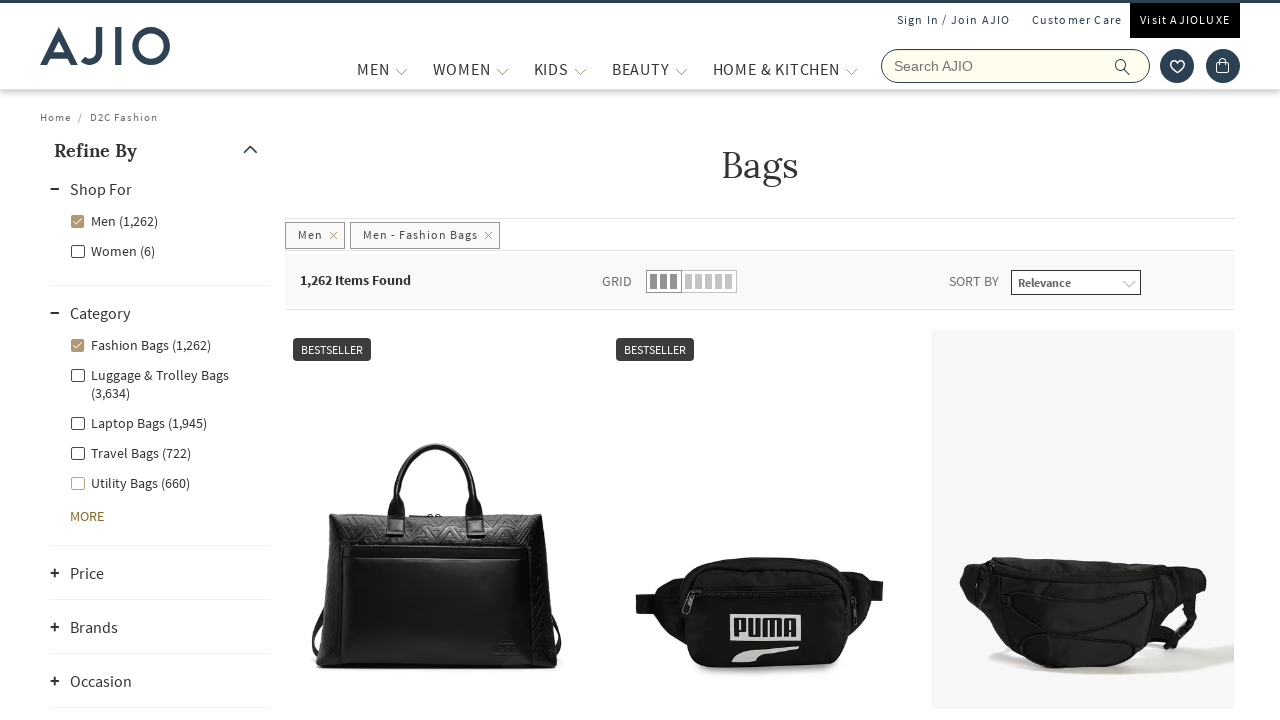

Retrieved bag name: Men Cotton Sling Bag
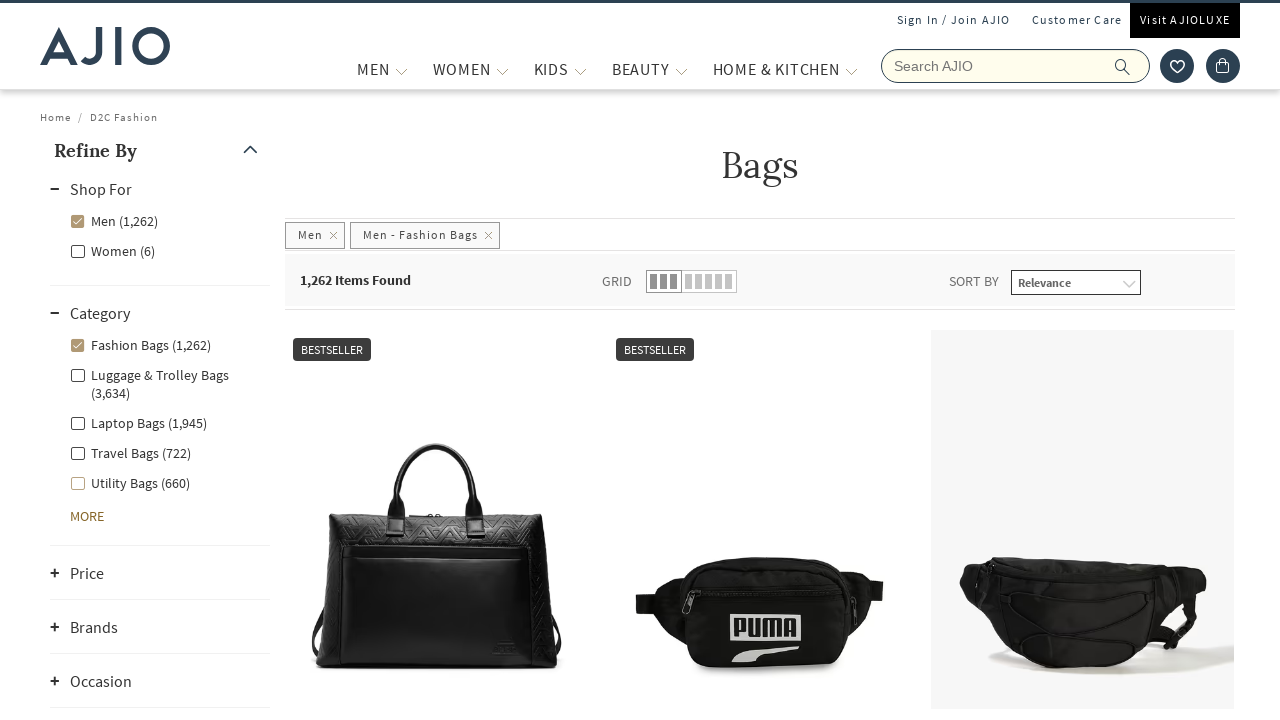

Retrieved bag name: Men Crossbody Bag with Adjustable Strap
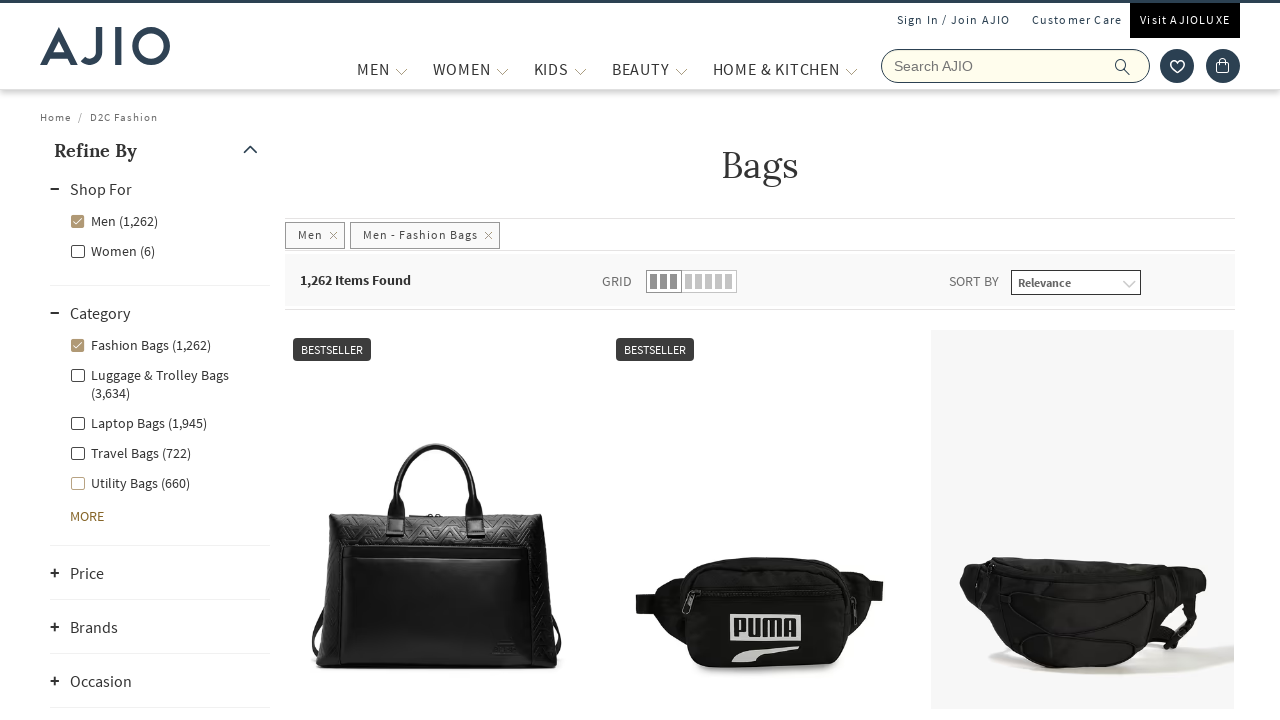

Retrieved bag name: Men Messenger Bag
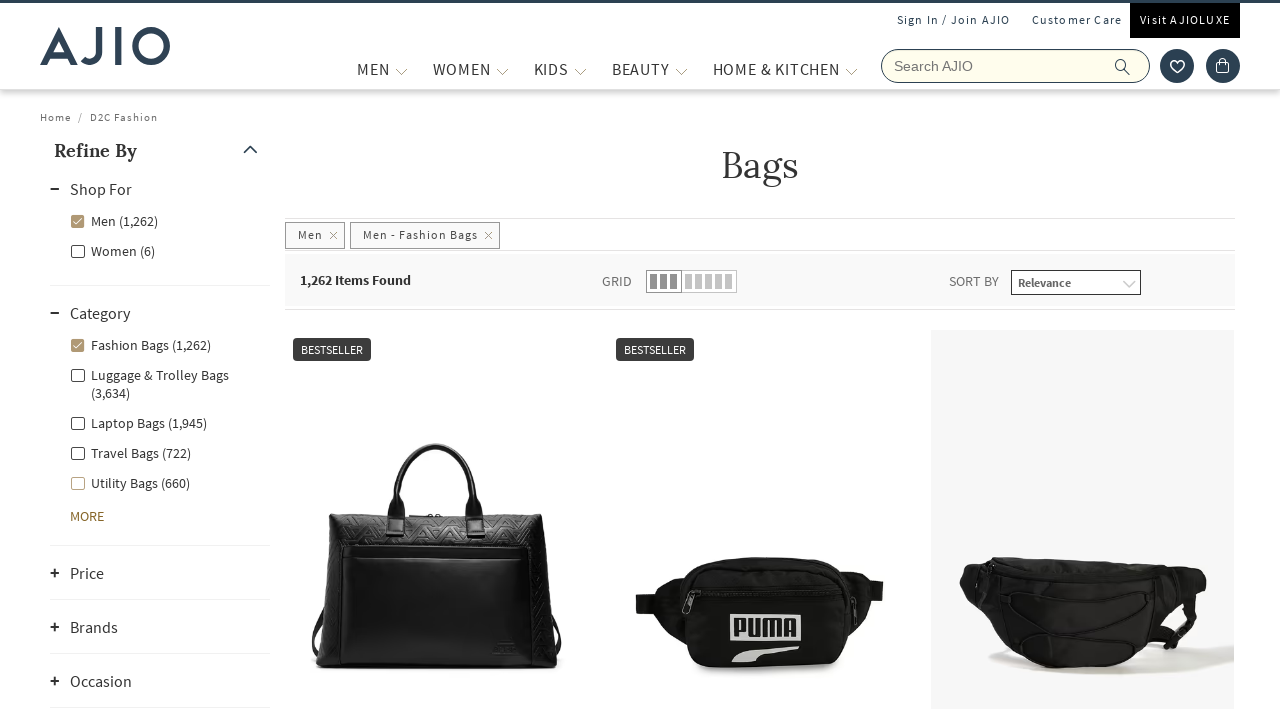

Retrieved bag name: Capri Nero Messenger Bag
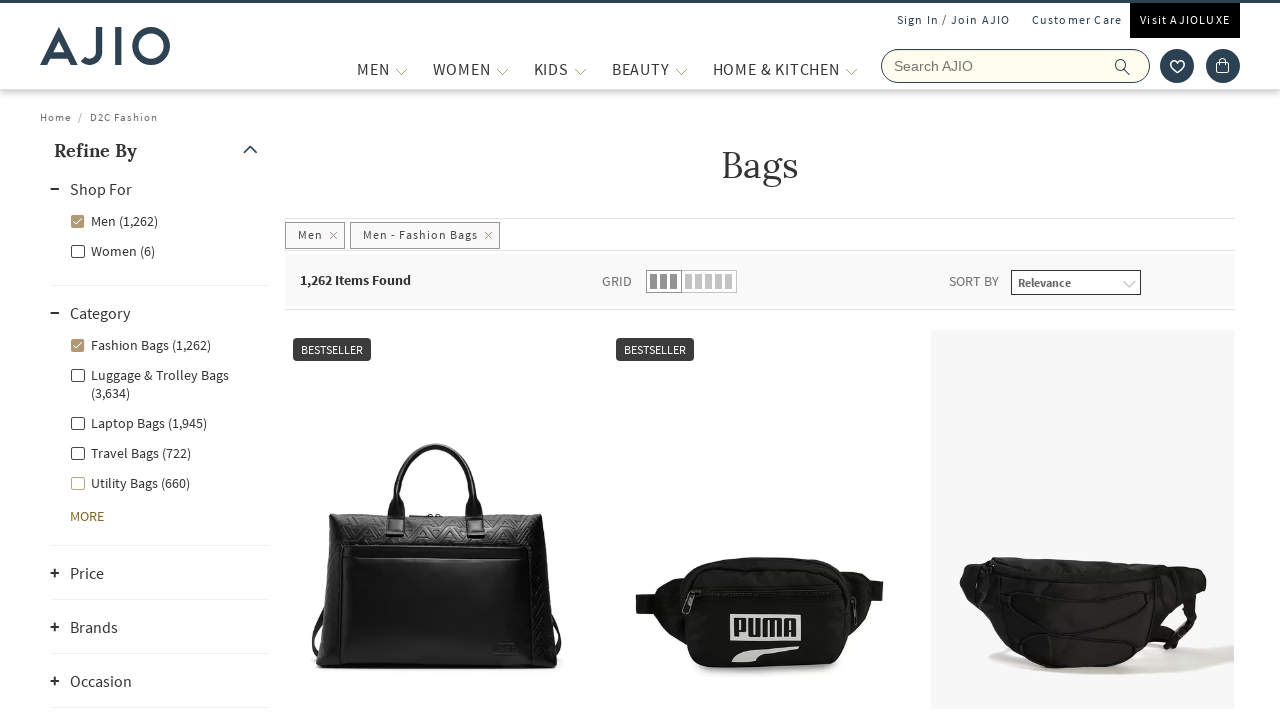

Retrieved bag name: Men Elba Messenger Bag with Detachable Strap
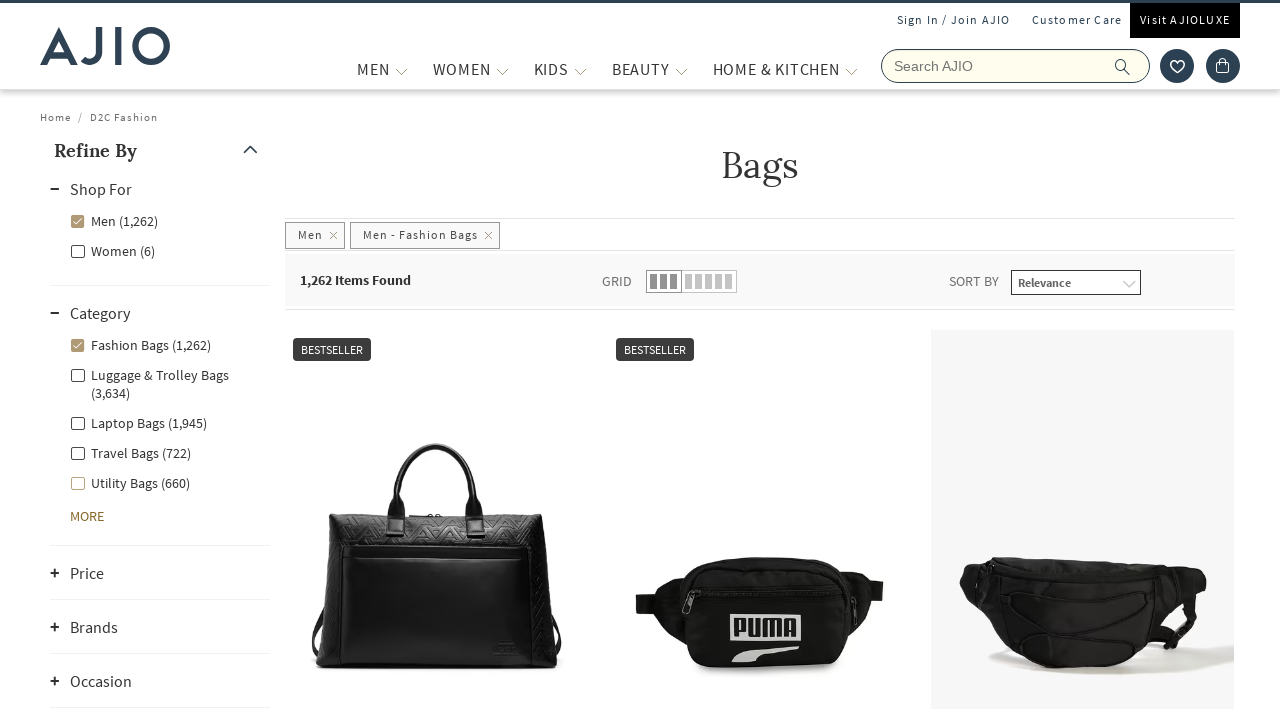

Retrieved bag name: Men Hayward Patrol Crossbody Bag
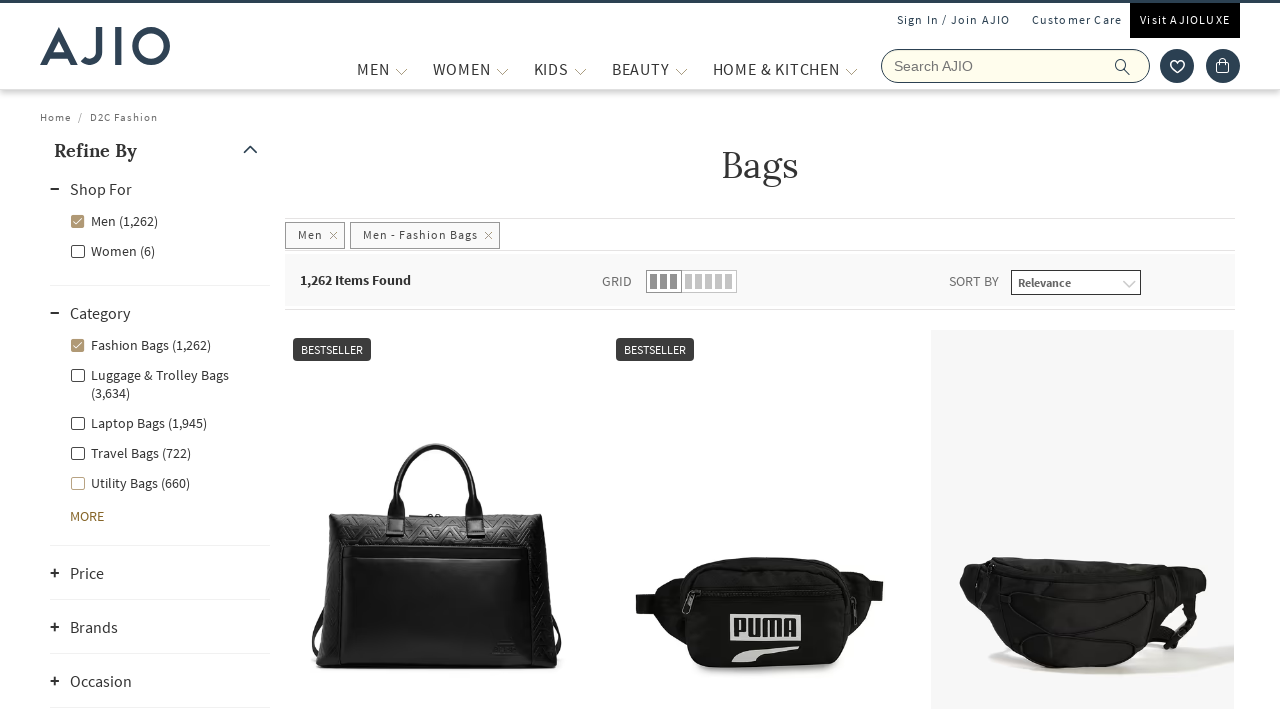

Retrieved bag name: Men Crossbody Bag with Detachable Strap
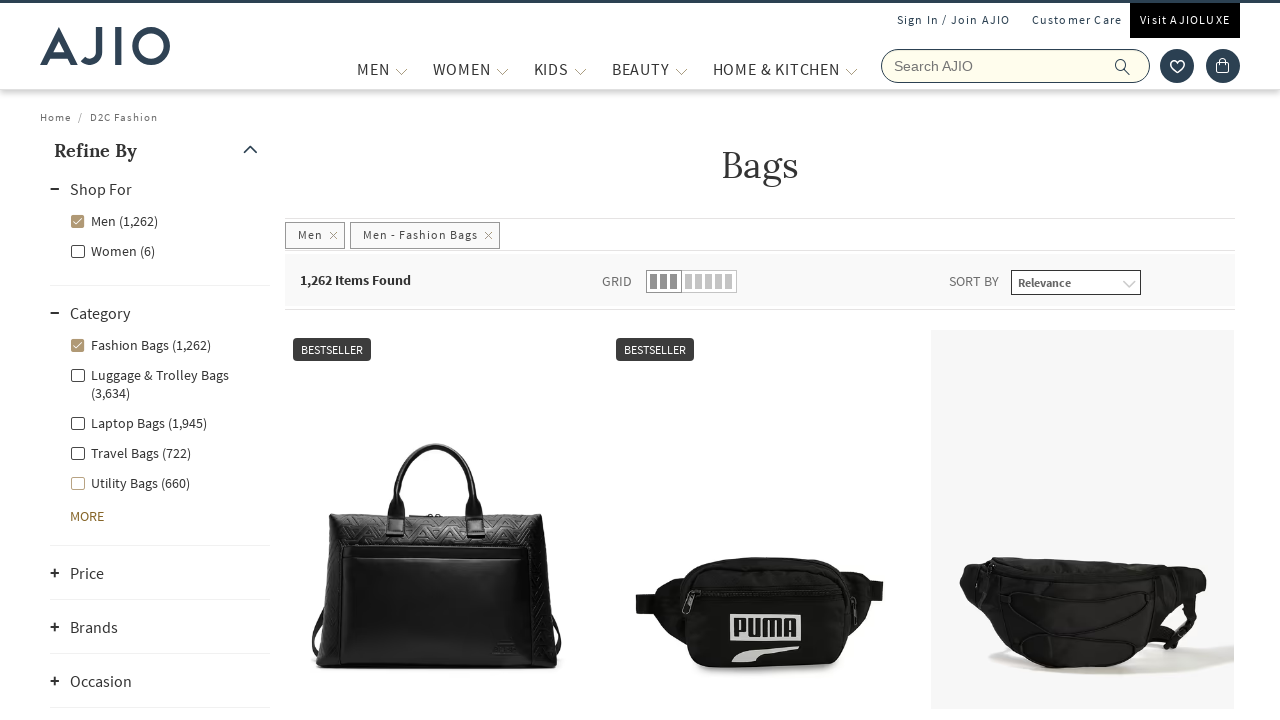

Retrieved bag name: Aviator Gym Bag
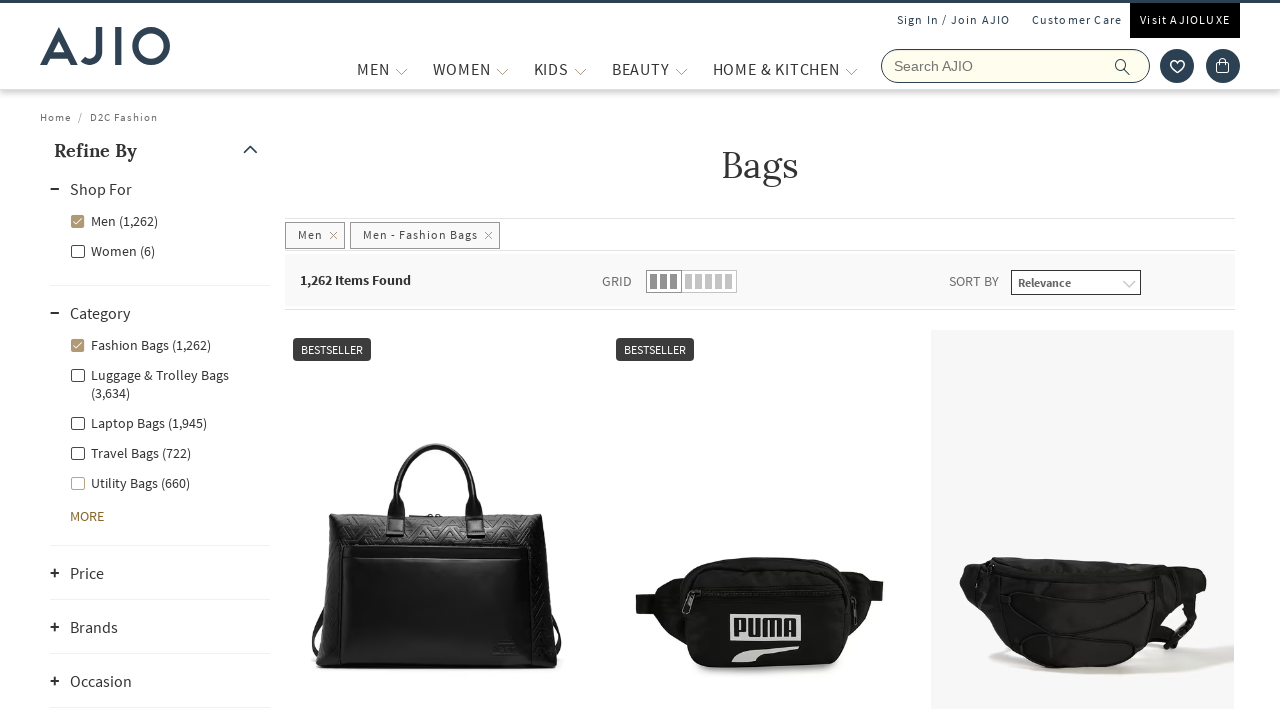

Retrieved bag name: Men Messenger Bag
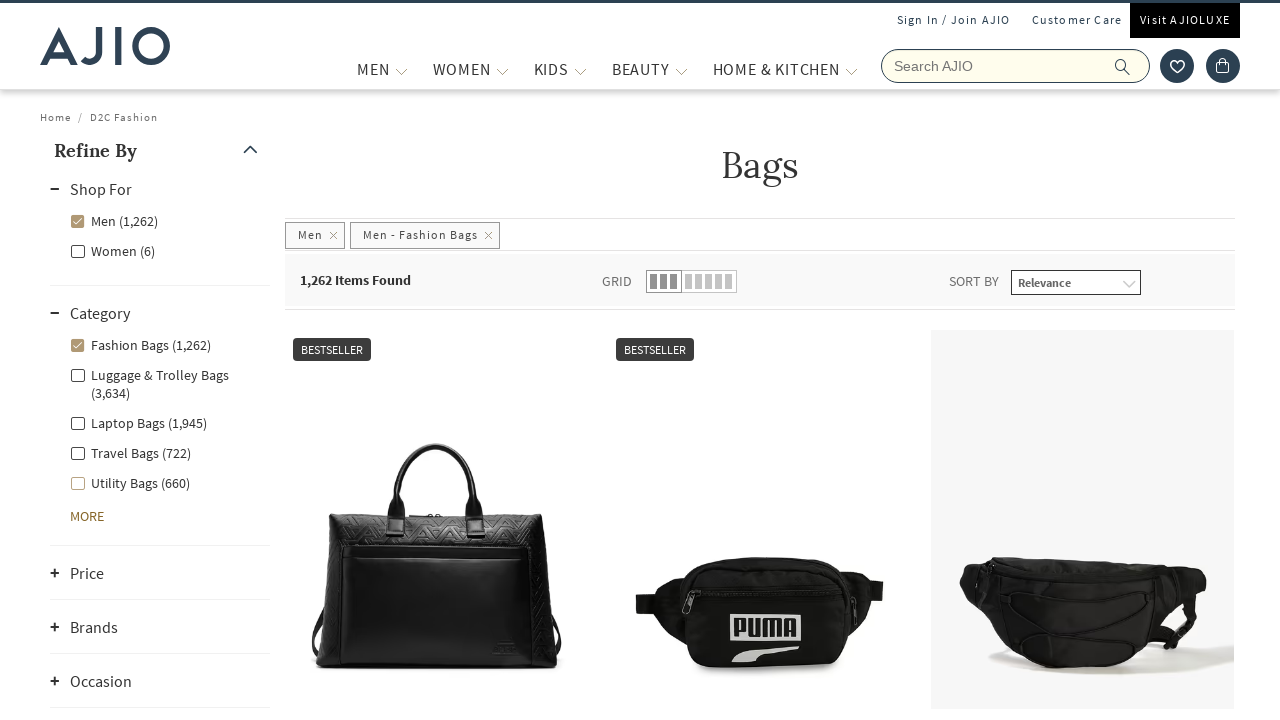

Retrieved bag name: Men Logo Print Crossbody Bag with Adjustable Strap
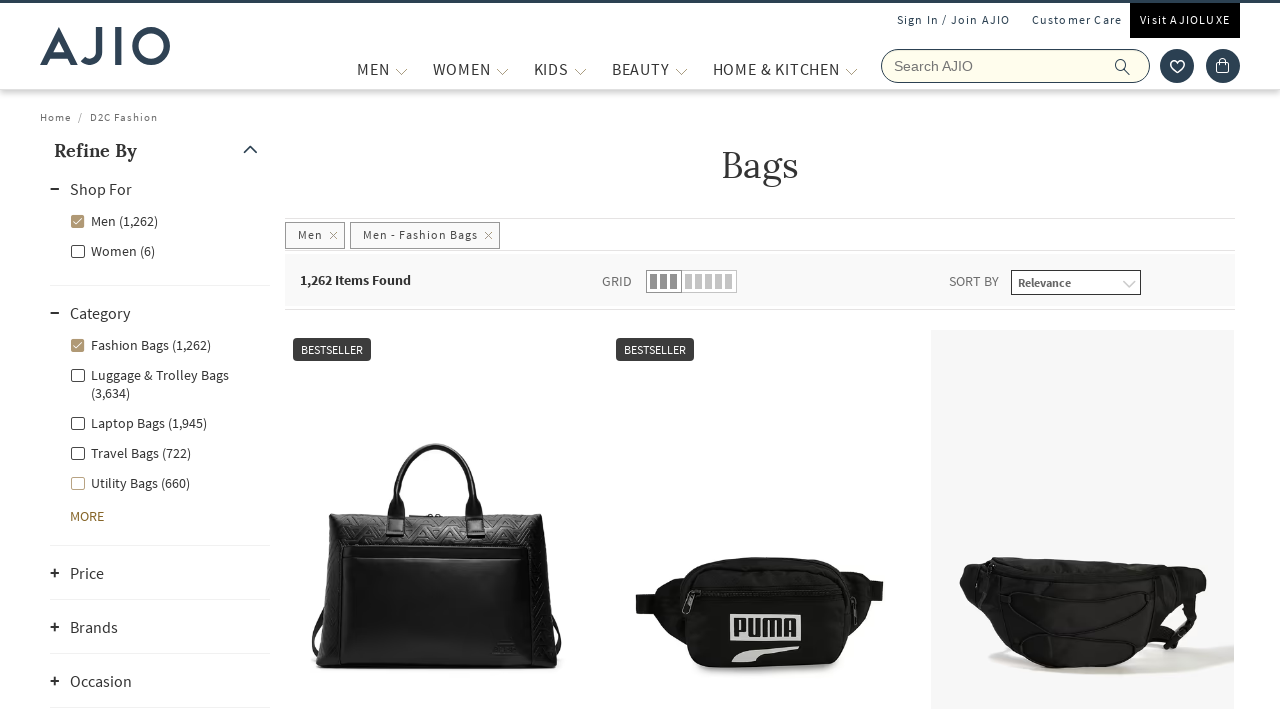

Retrieved bag name: Running System Convertible Everyday Tote Bag
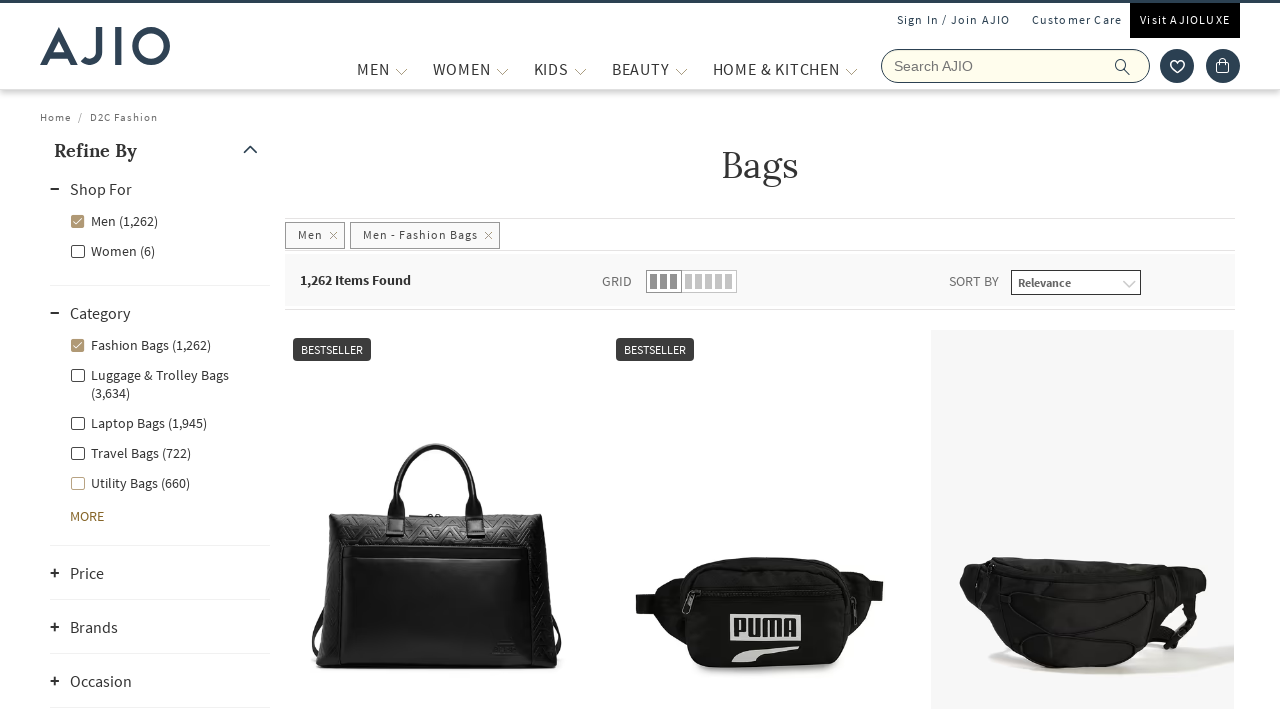

Retrieved bag name: Men Digital Milano Edition Crossbody Bag
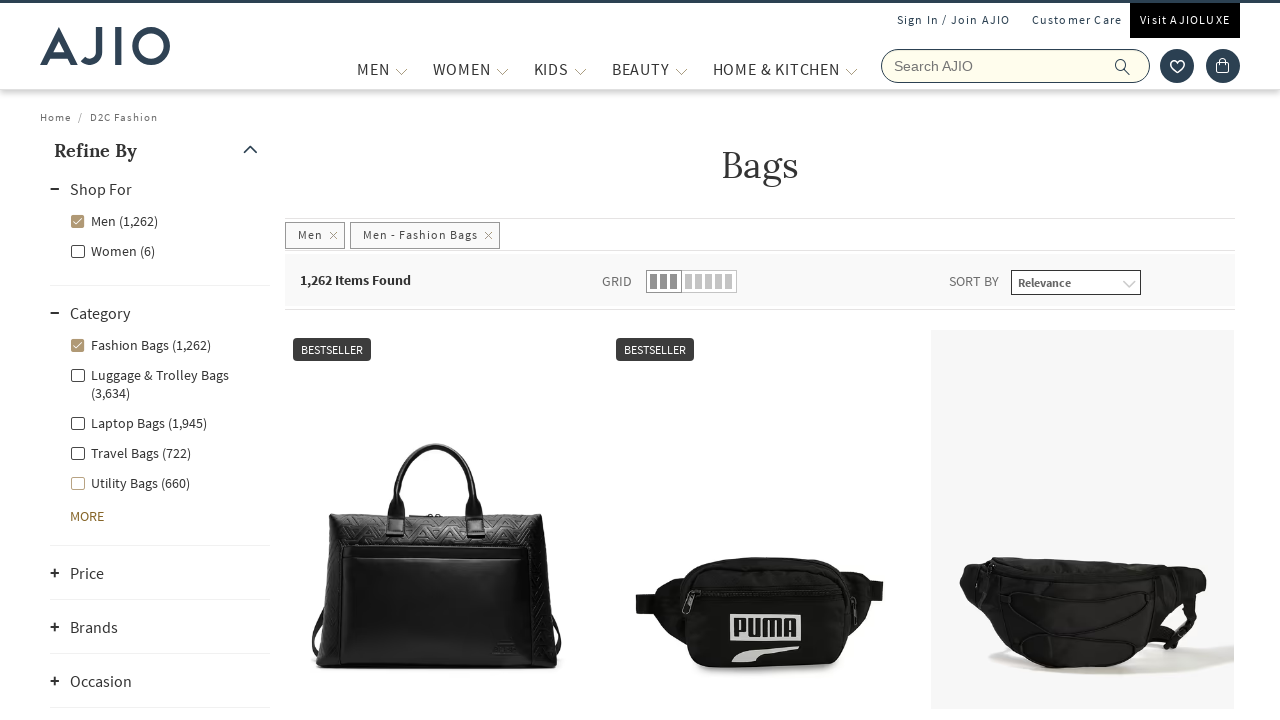

Retrieved bag name: Gerard Messenger Bag
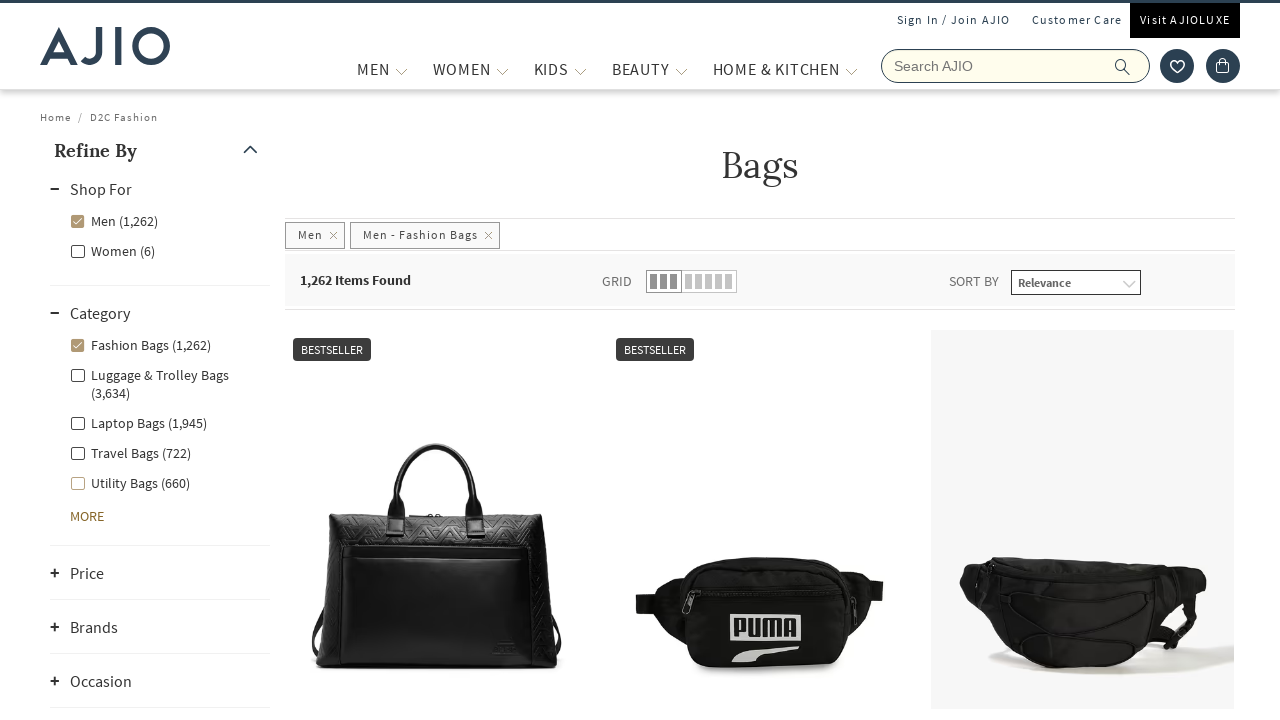

Retrieved bag name: Men Messenger Bag with Zip Closure
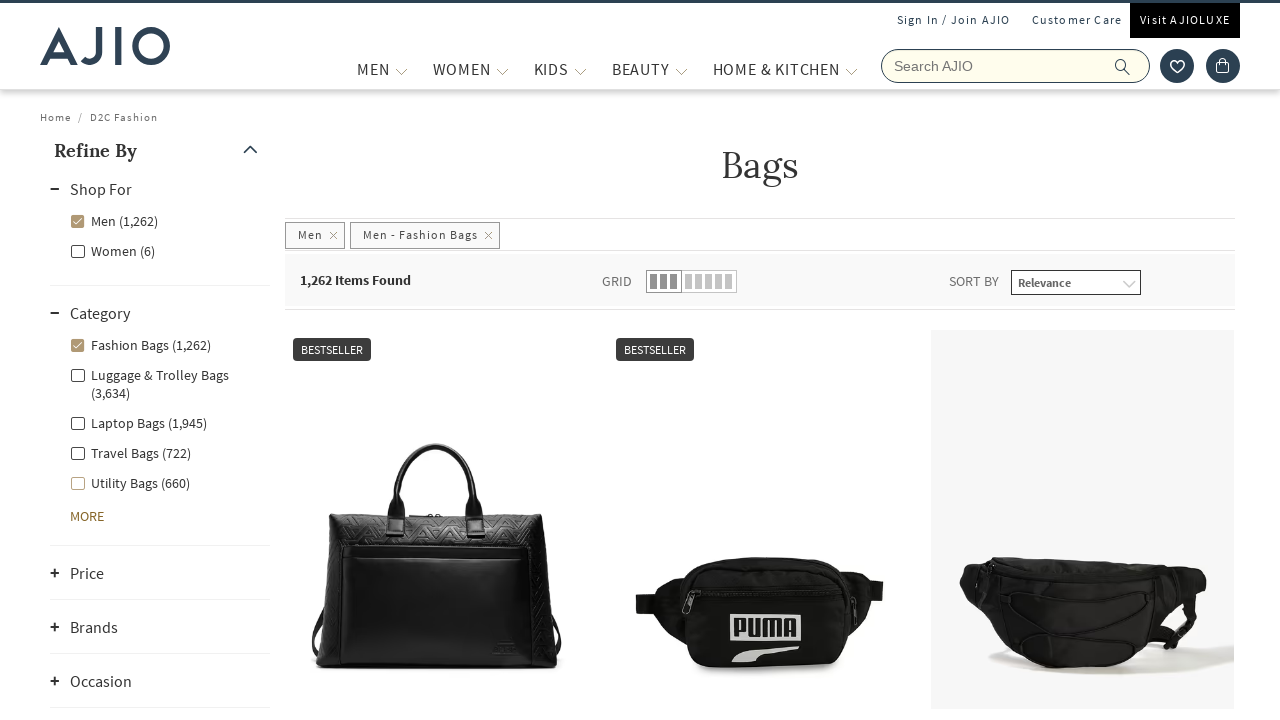

Retrieved bag name: Dylan Messenger Bag
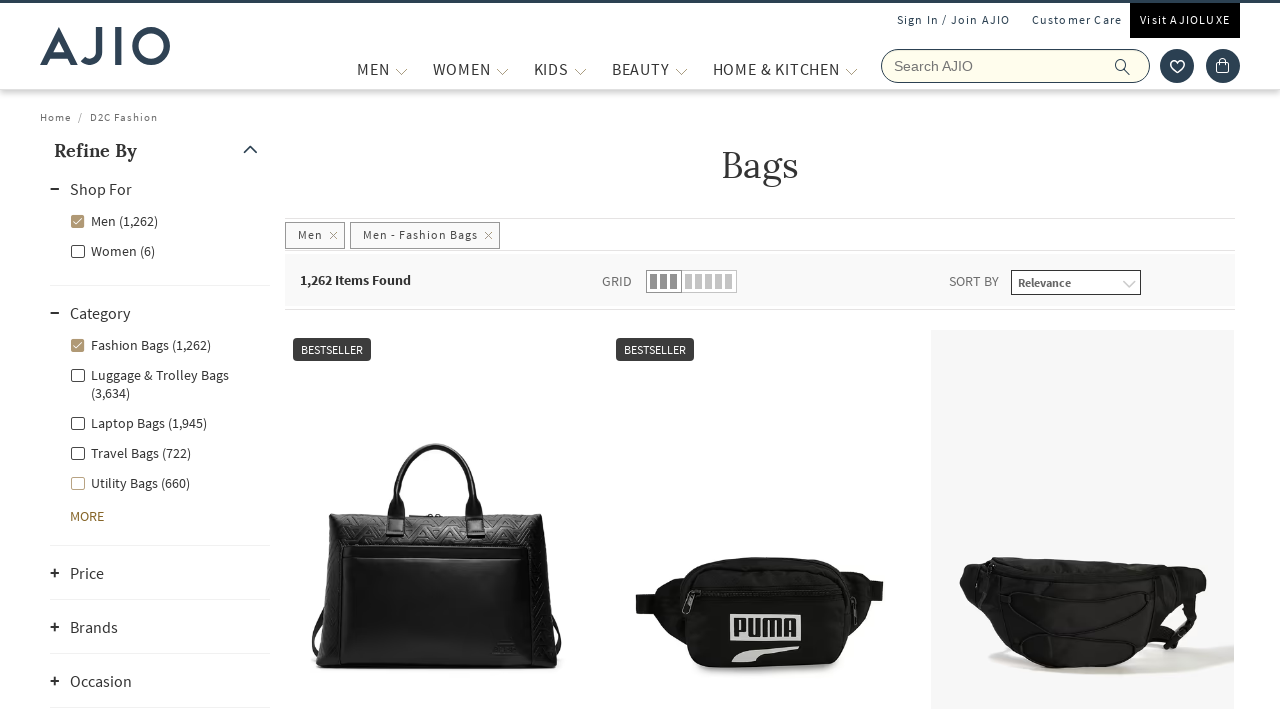

Retrieved bag name: Men Crossbody Denim Bag
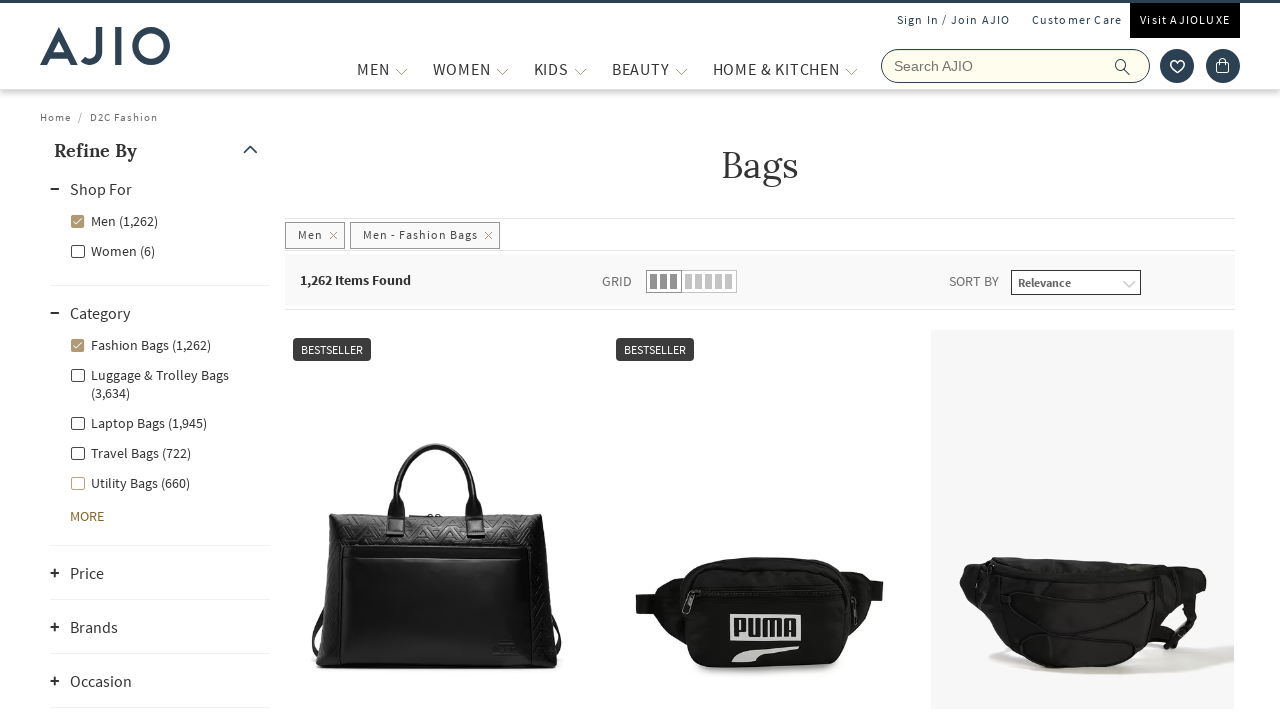

Retrieved bag name: Rigid Crossbody Bag
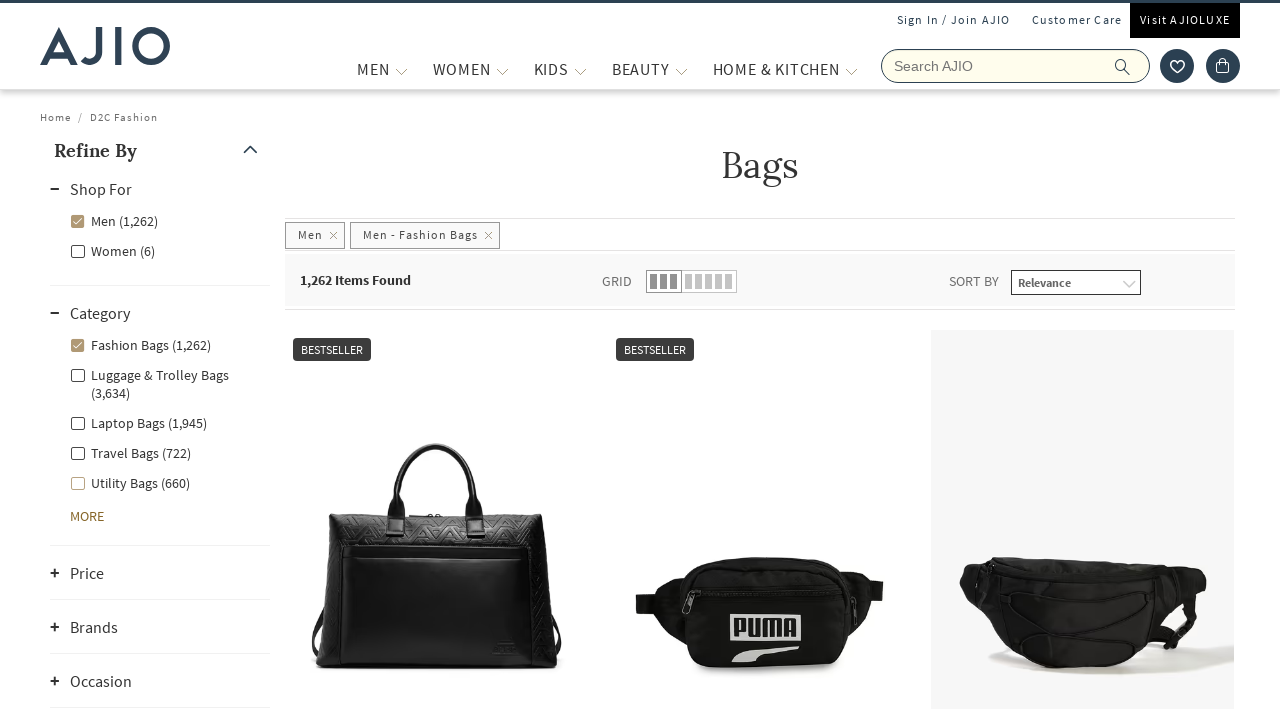

Retrieved bag name: Men Crossbody Bag with Adjustable Strap
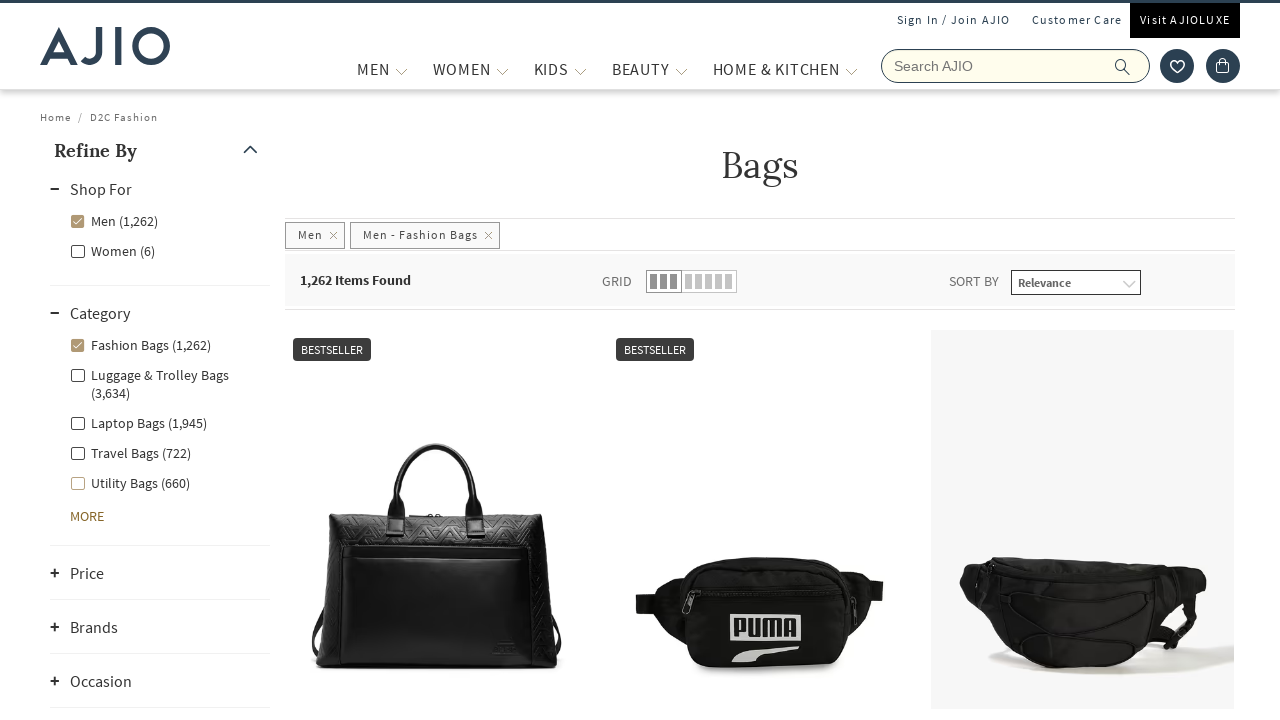

Retrieved bag name: Men Aura Crossbody Bag
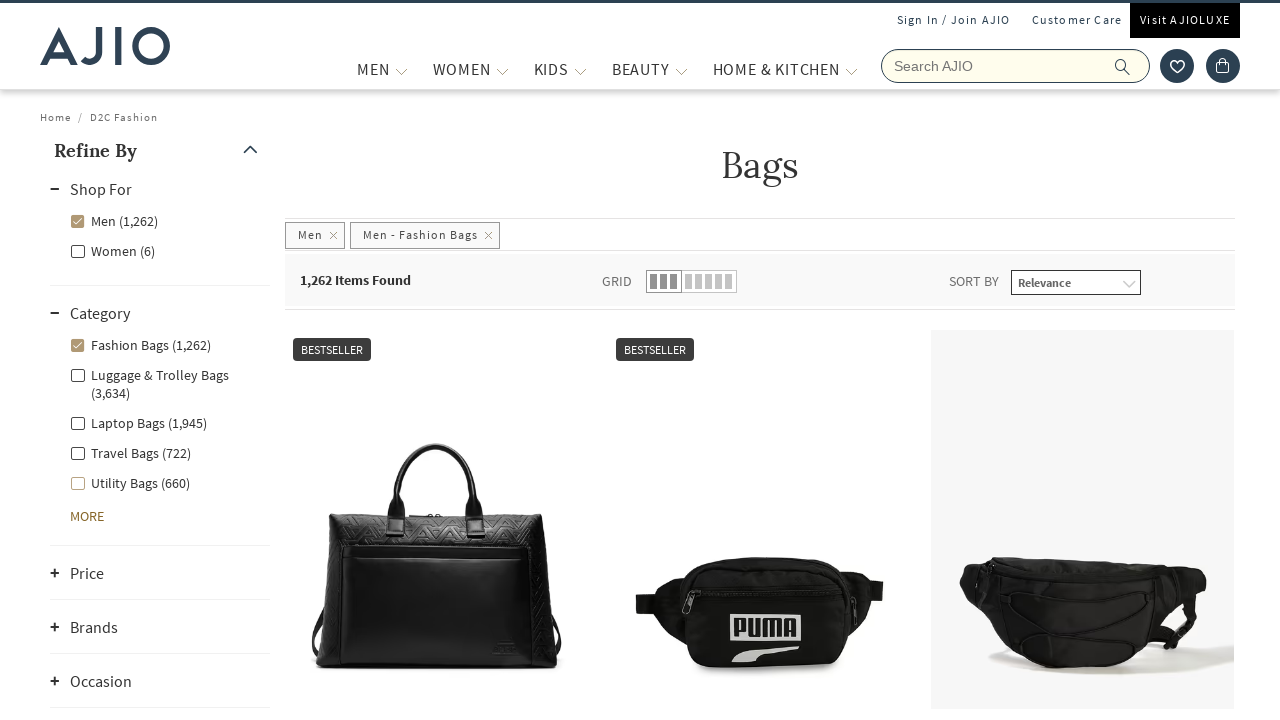

Retrieved bag name: Men Dylan Brand Print Crossbody Bag
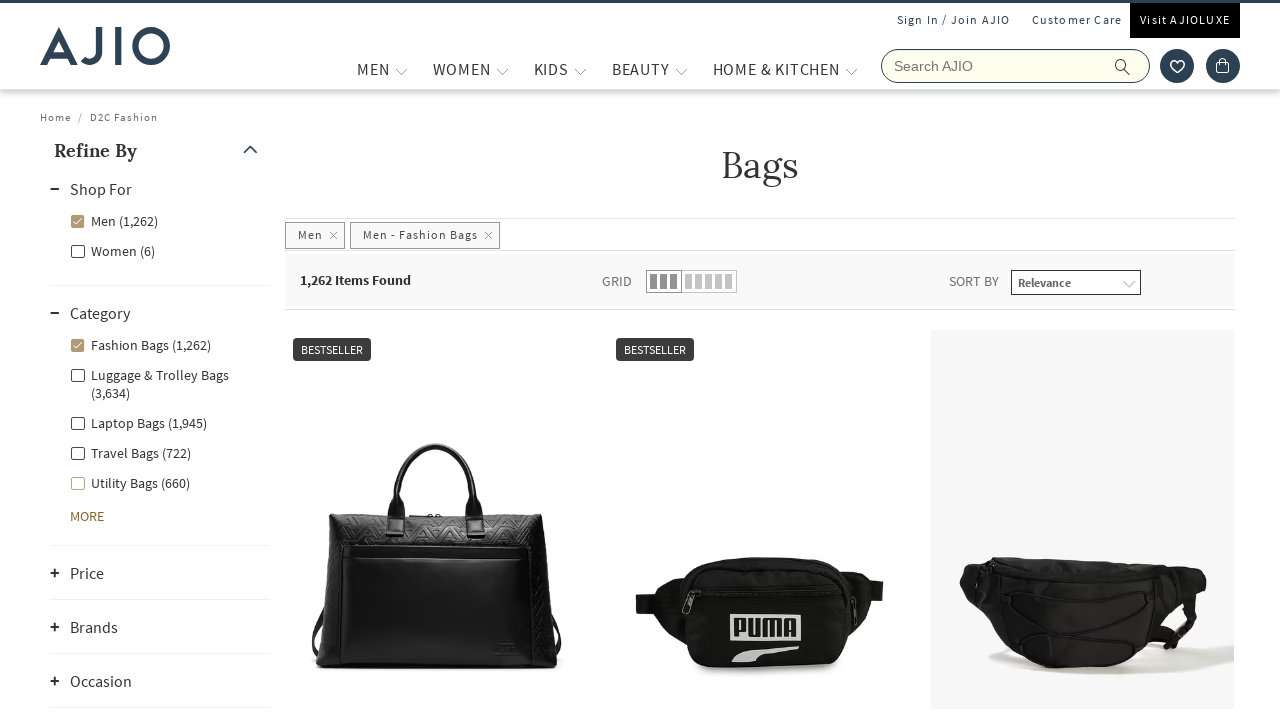

Retrieved bag name: ANIME - Unisex Naruto Unpredictable Ninja Printed Sling Bag
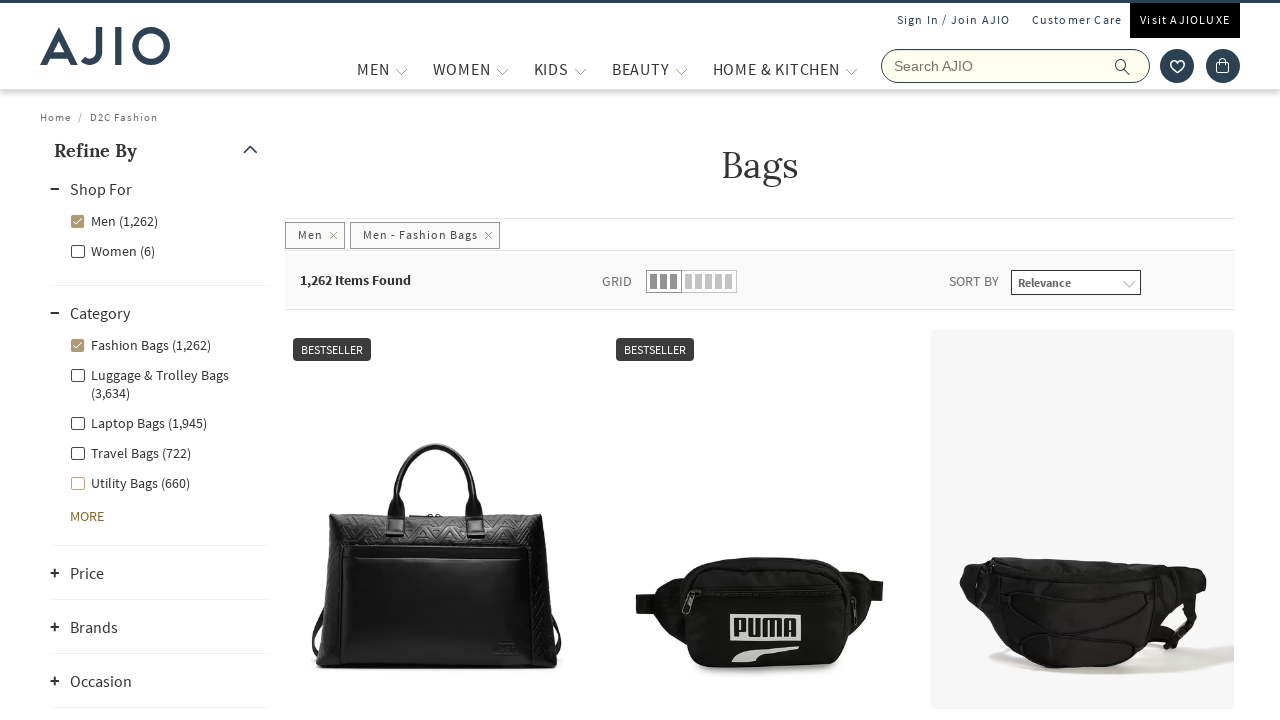

Retrieved bag name: Men Sling Bag with Adjustable Strap
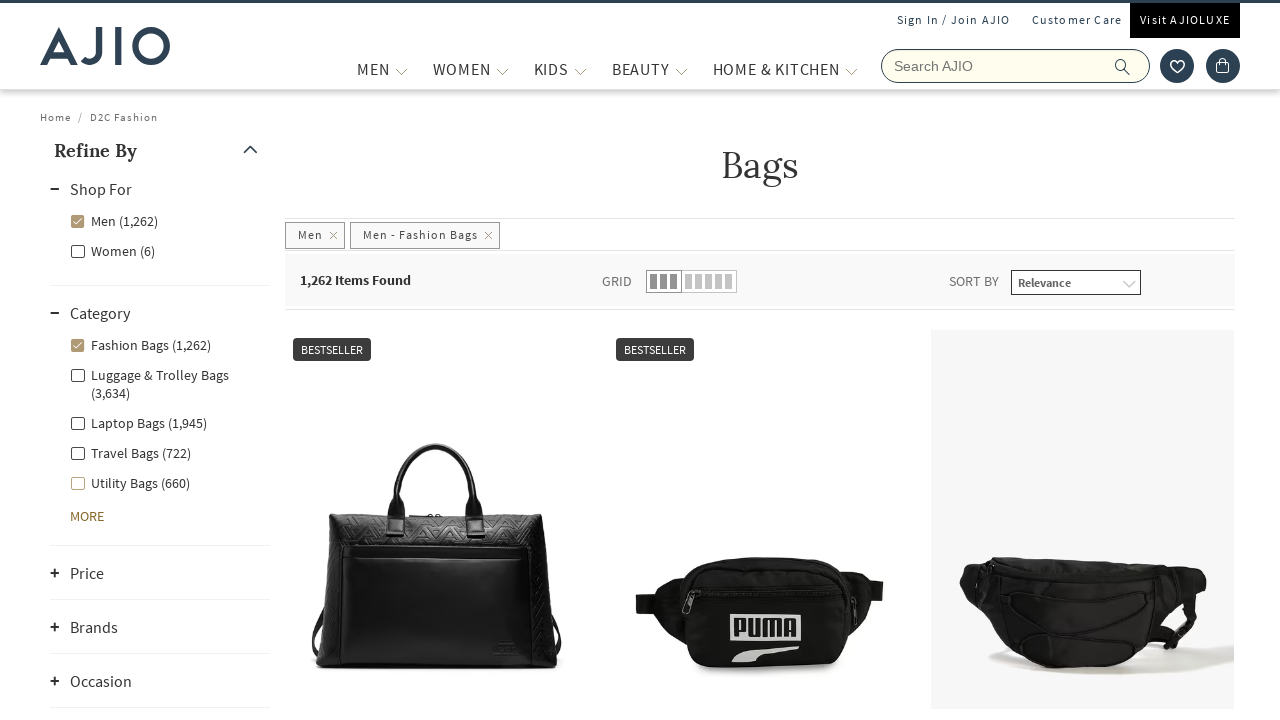

Retrieved bag name: Men Polyester Capri Bag
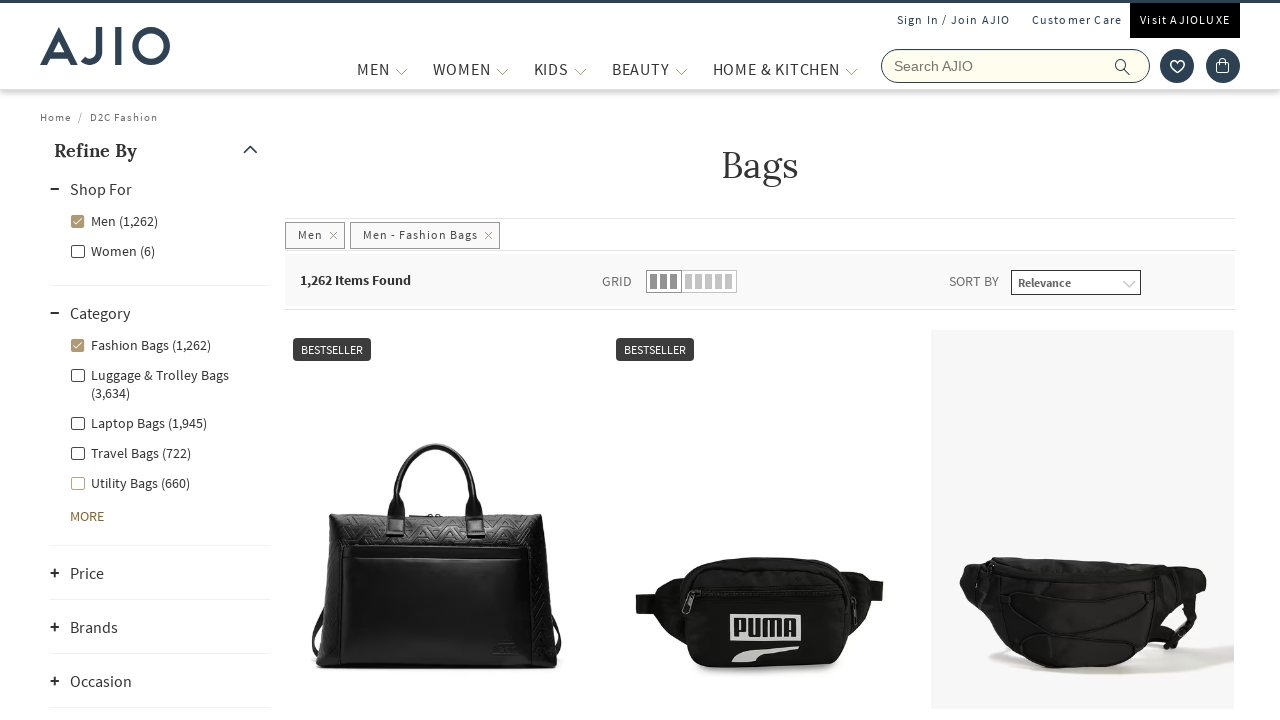

Retrieved bag name: Men Elba Messenger Bag with Detachable Strap
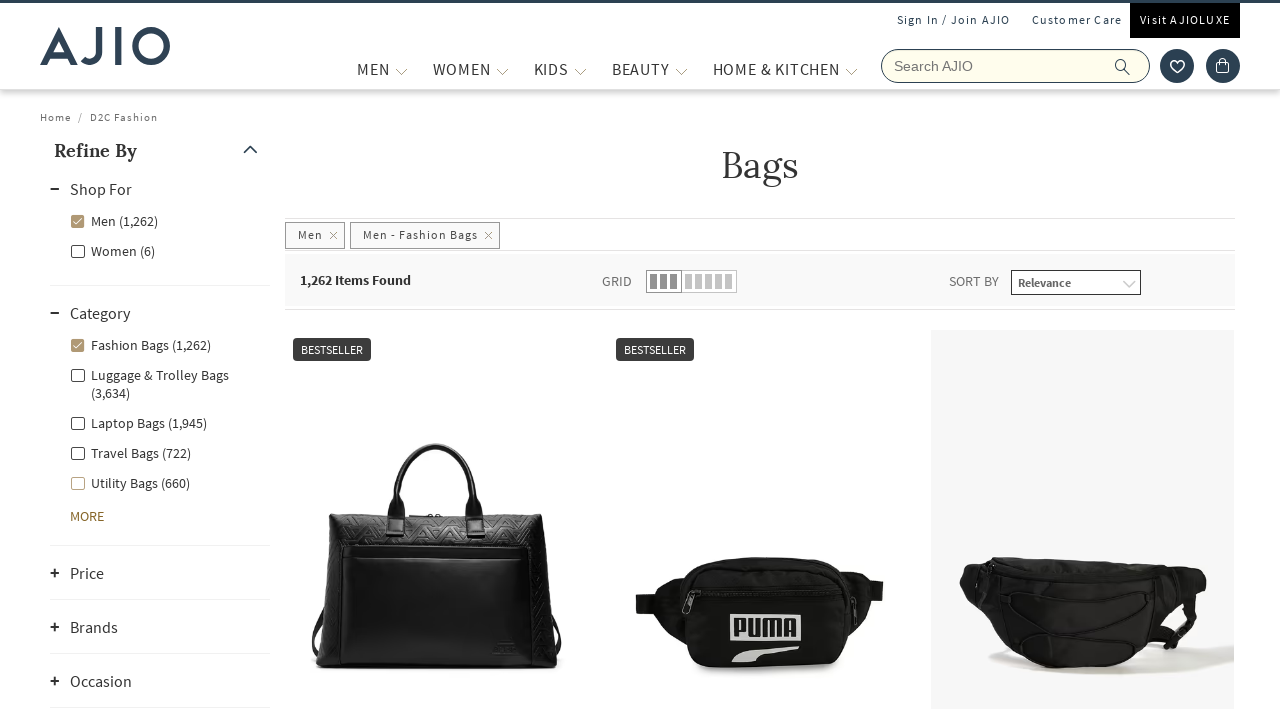

Retrieved bag name: Men Messenger Bag
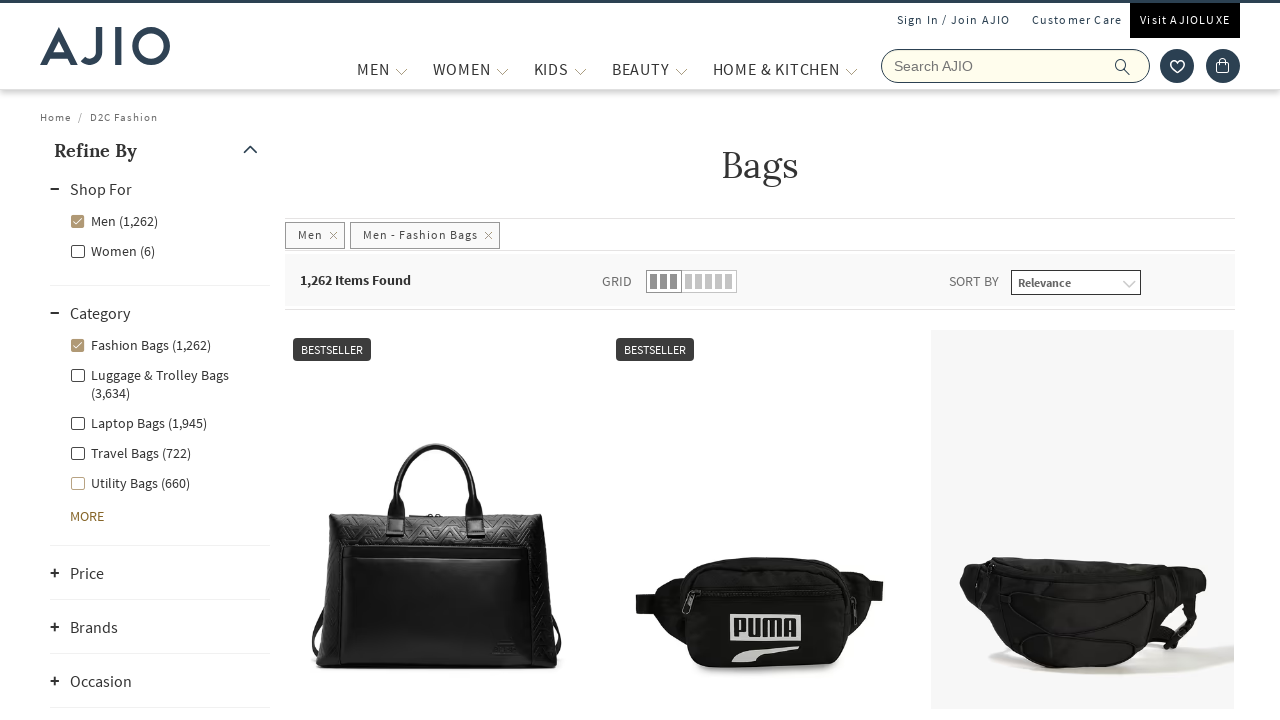

Retrieved bag name: Men Crossbody Bag
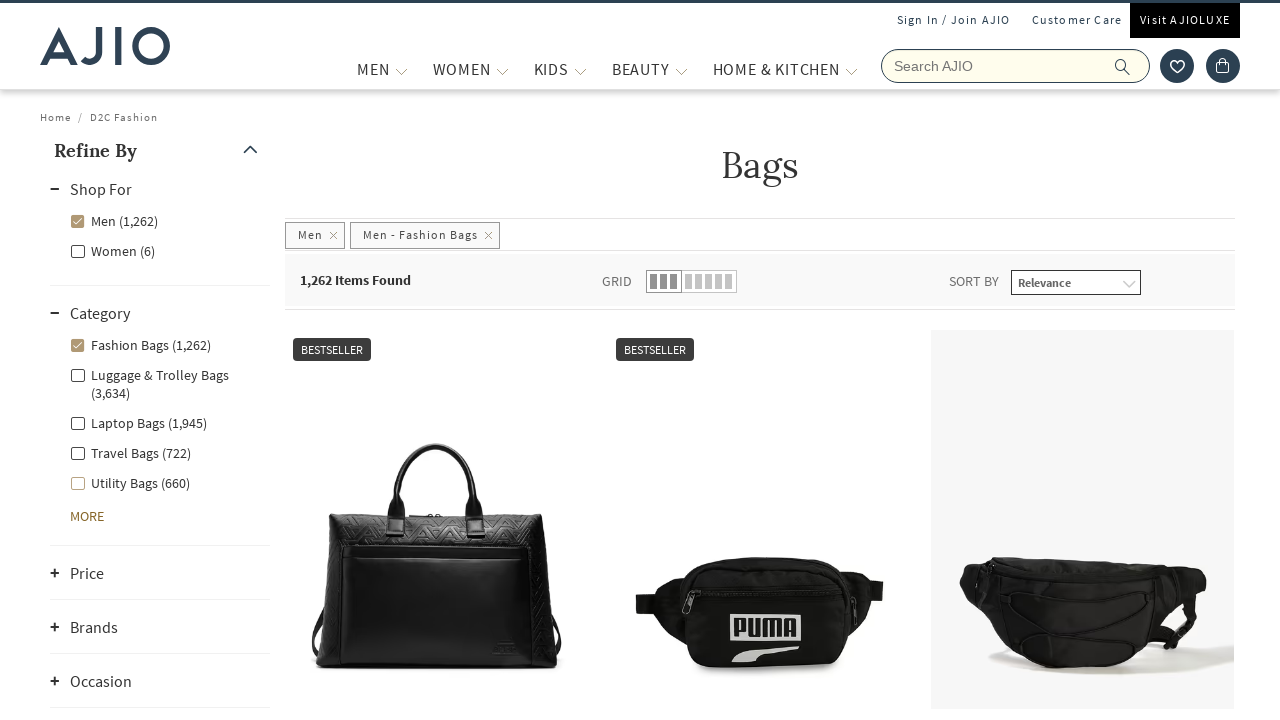

Retrieved bag name: Crossbody Sling Bag with Adjustable Strap
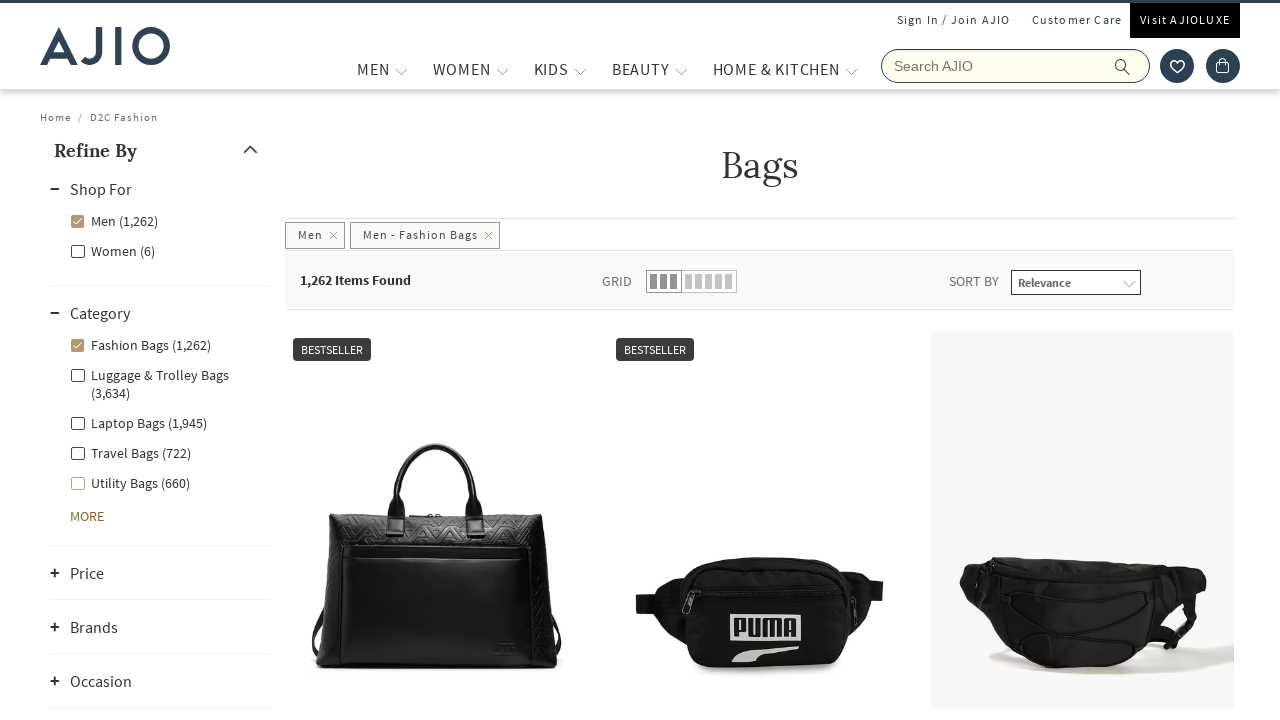

Retrieved bag name: Women Waist Bag with Adjustable Strap
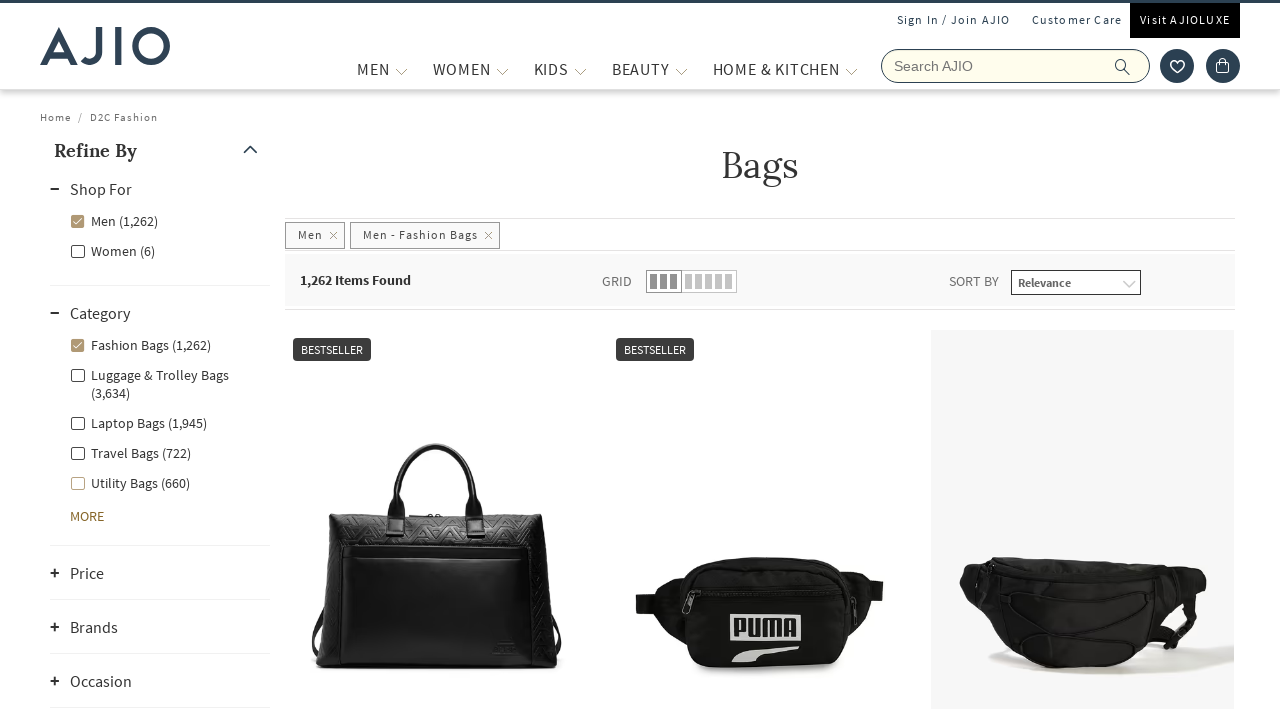

Retrieved bag name: Plus Lightweight Portable Bag II
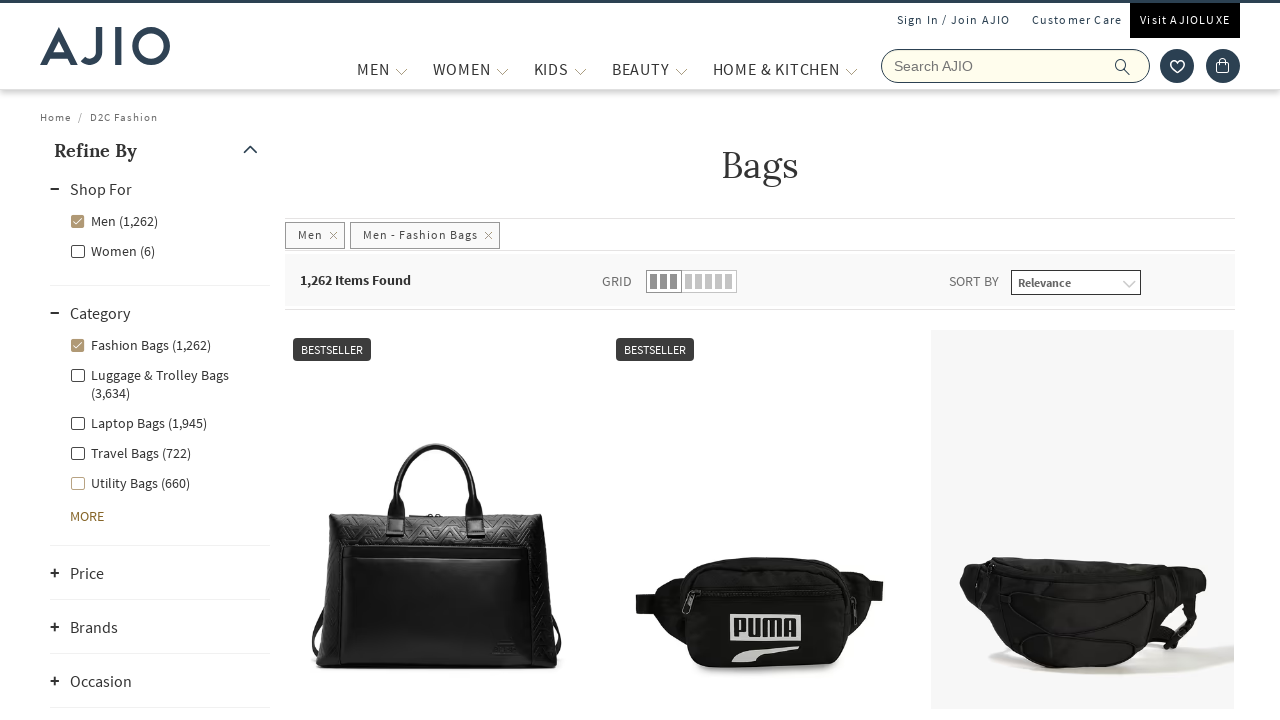

Retrieved bag name: Men Typographic Embossed Sling Bag with Adjustable Strap
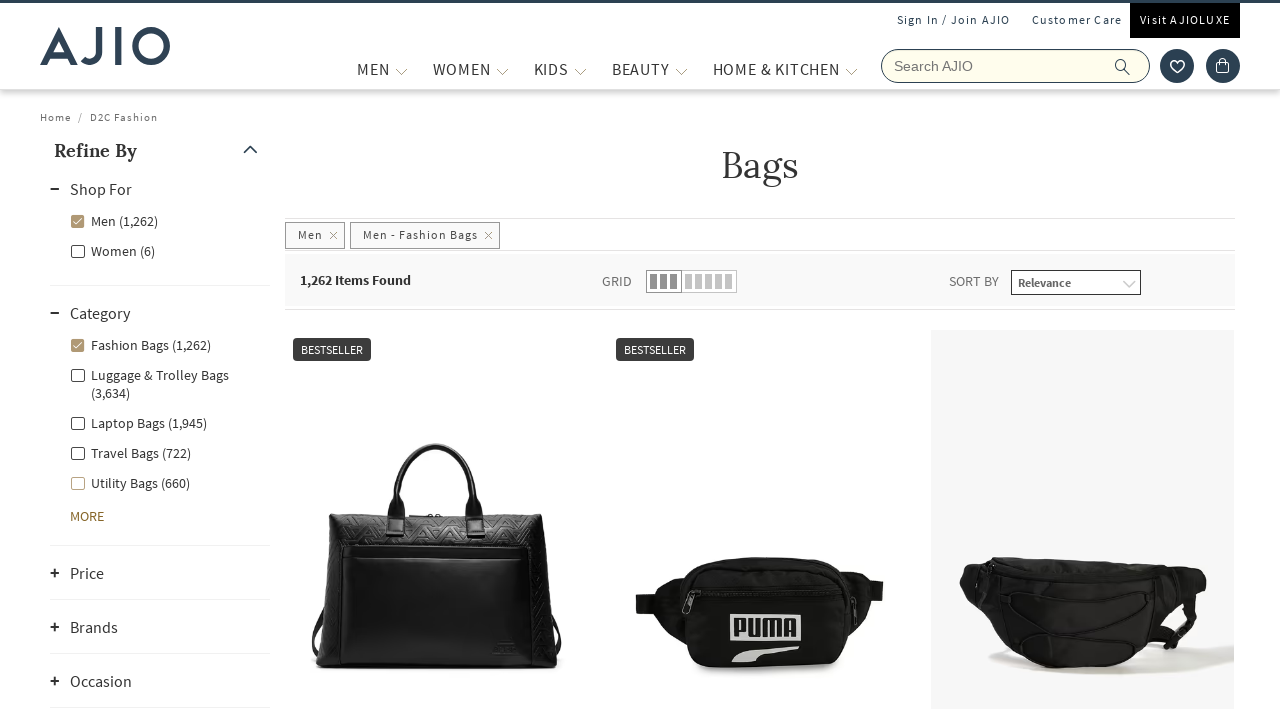

Retrieved bag name: Logo Print Shoulder Bag
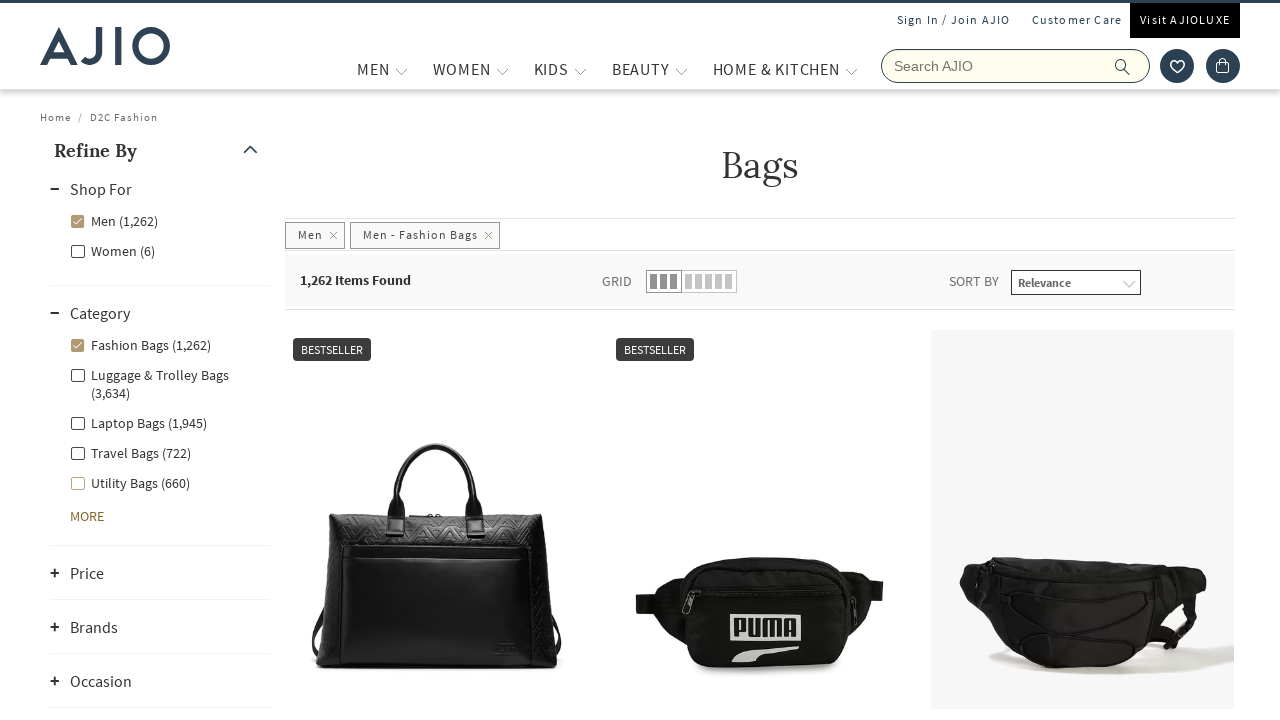

Retrieved bag name: Men Crossbody Bag with Detachable Strap
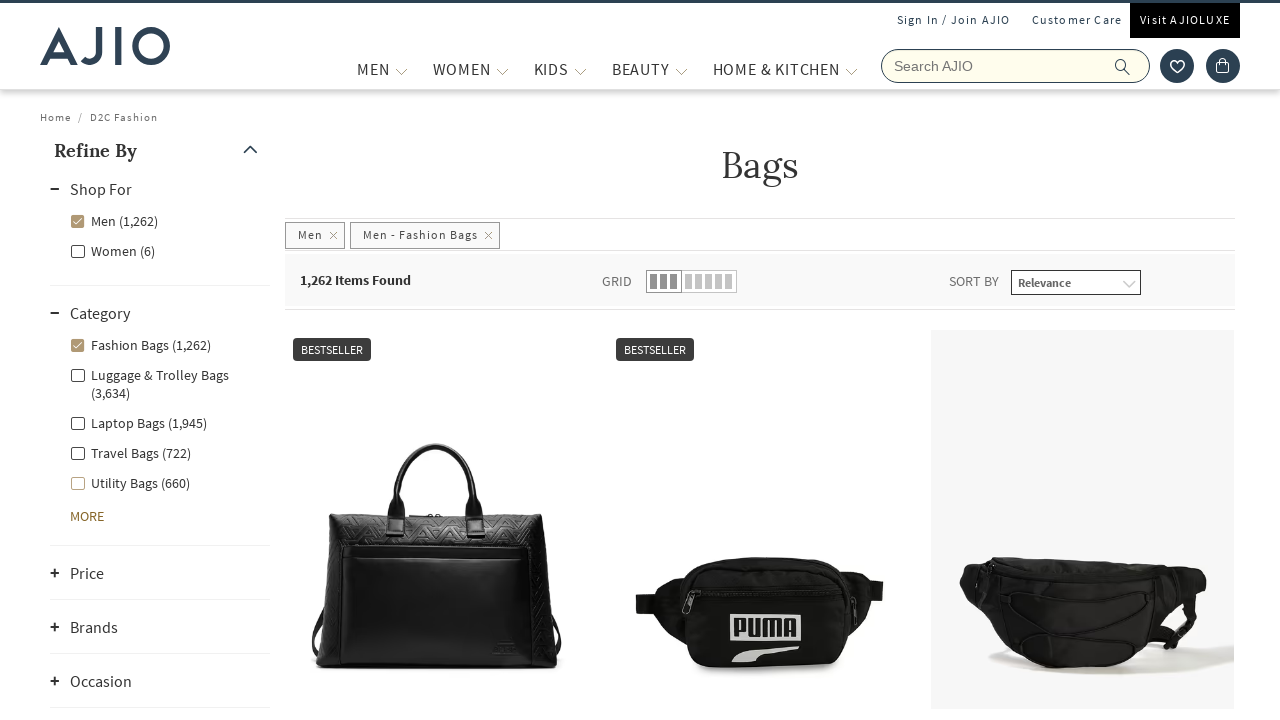

Retrieved bag name: Men Logo Print Duffle Bag with Zip Closure
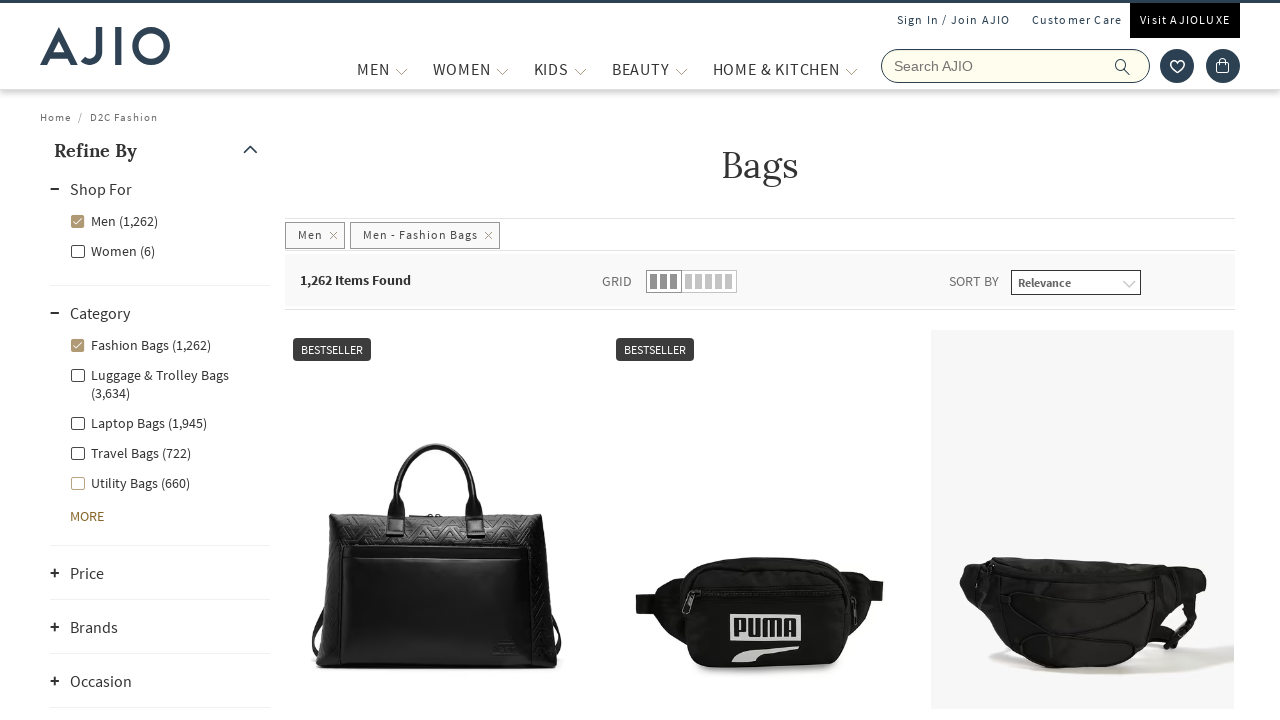

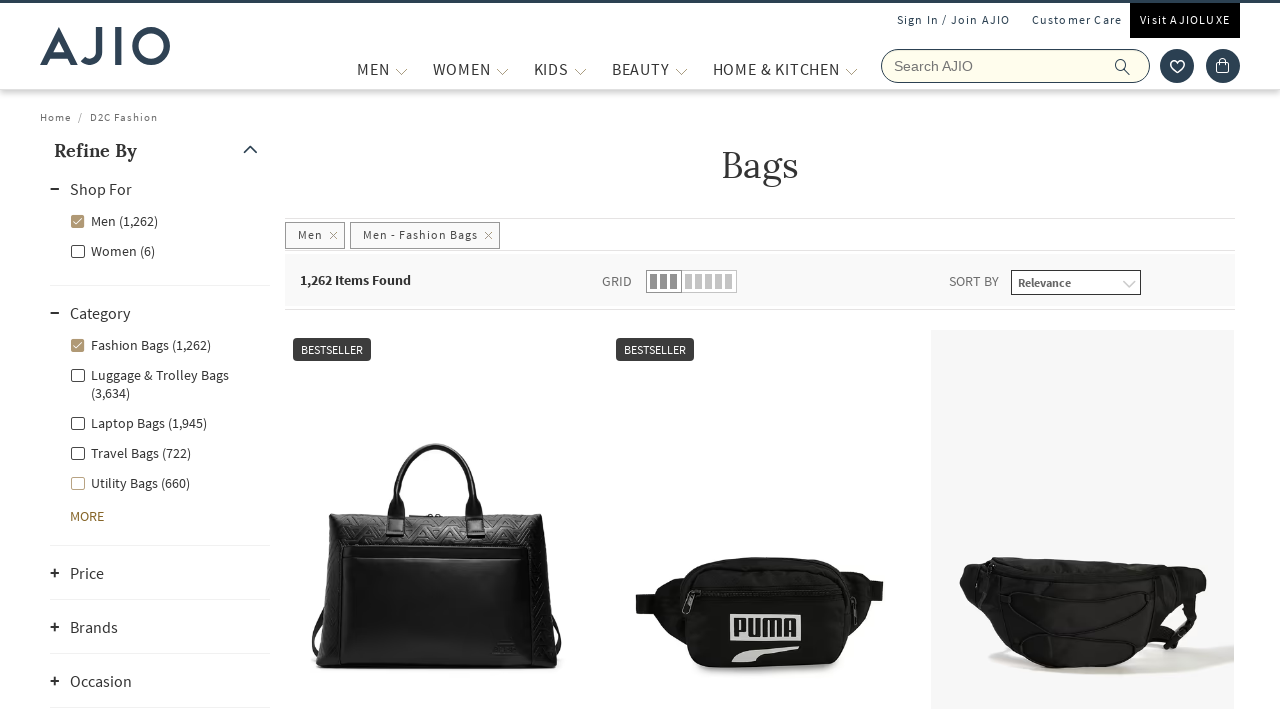